Verifies that clicking on Group A link displays companies from Group A by checking each row's group column

Starting URL: https://money.rediff.com/gainers/bsc/daily/gro

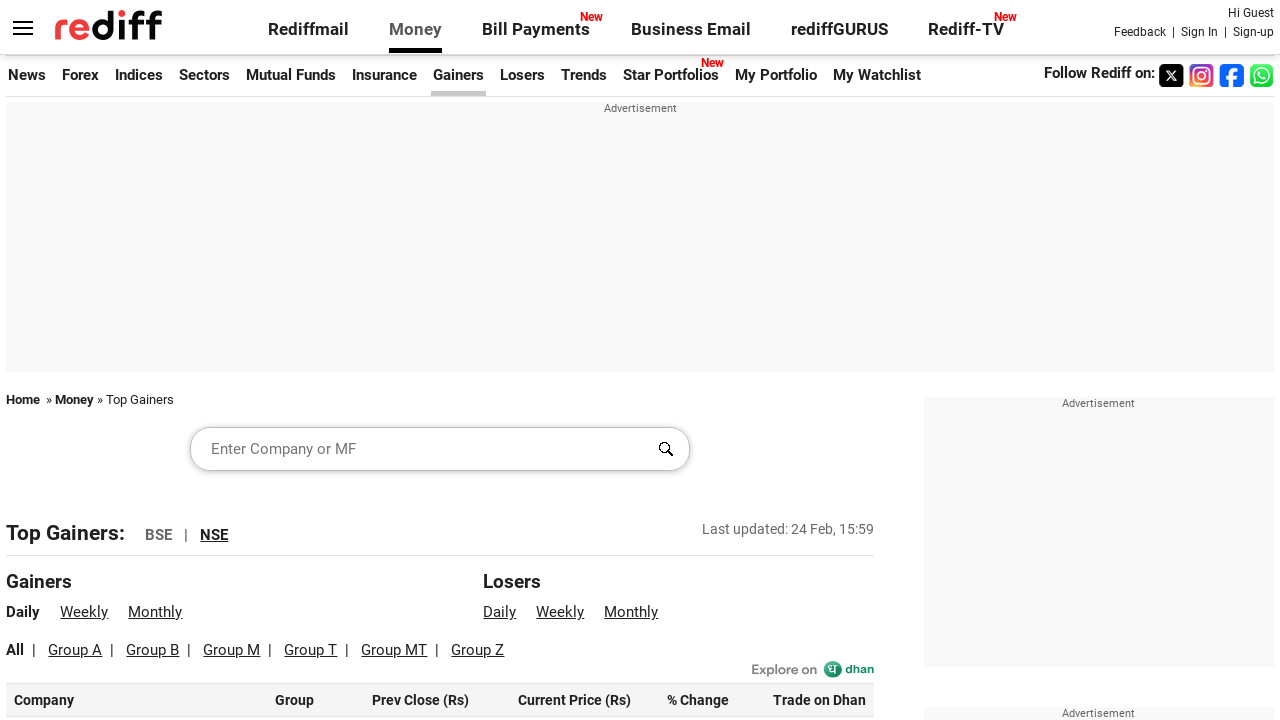

Clicked on Group A link at (75, 650) on xpath=//a[contains(text(),'Group A')]
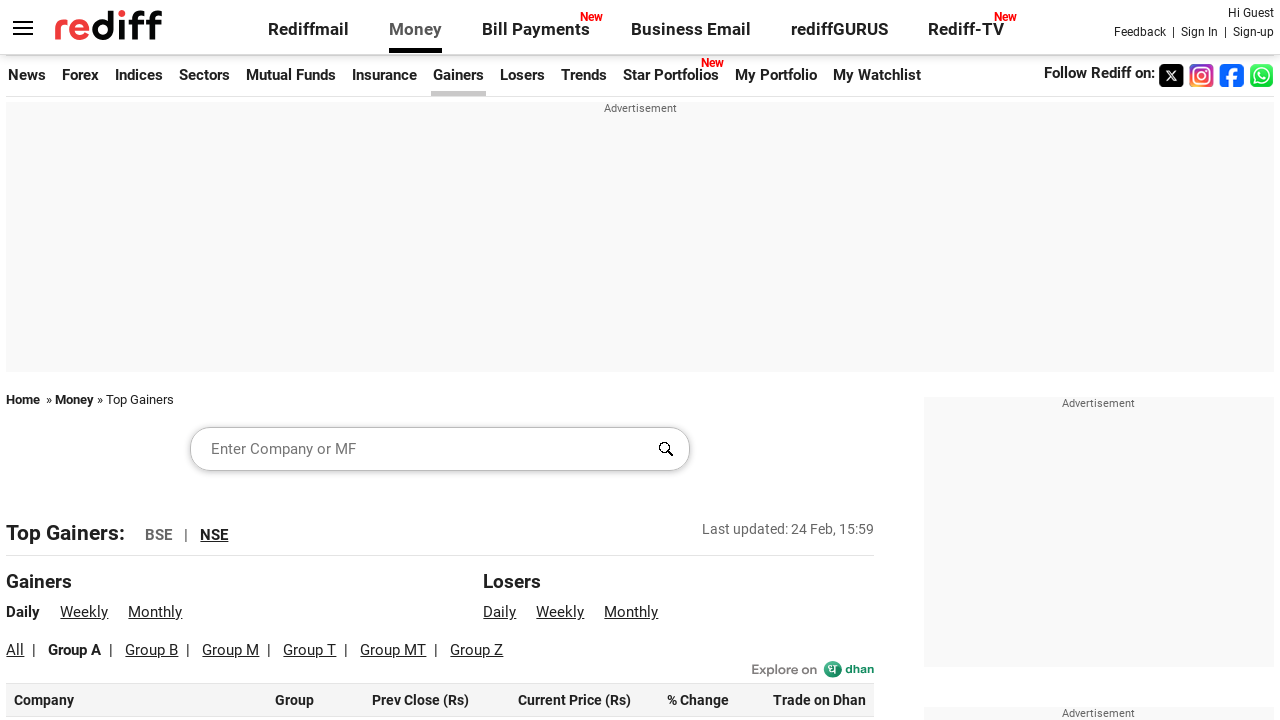

Group A header is now visible
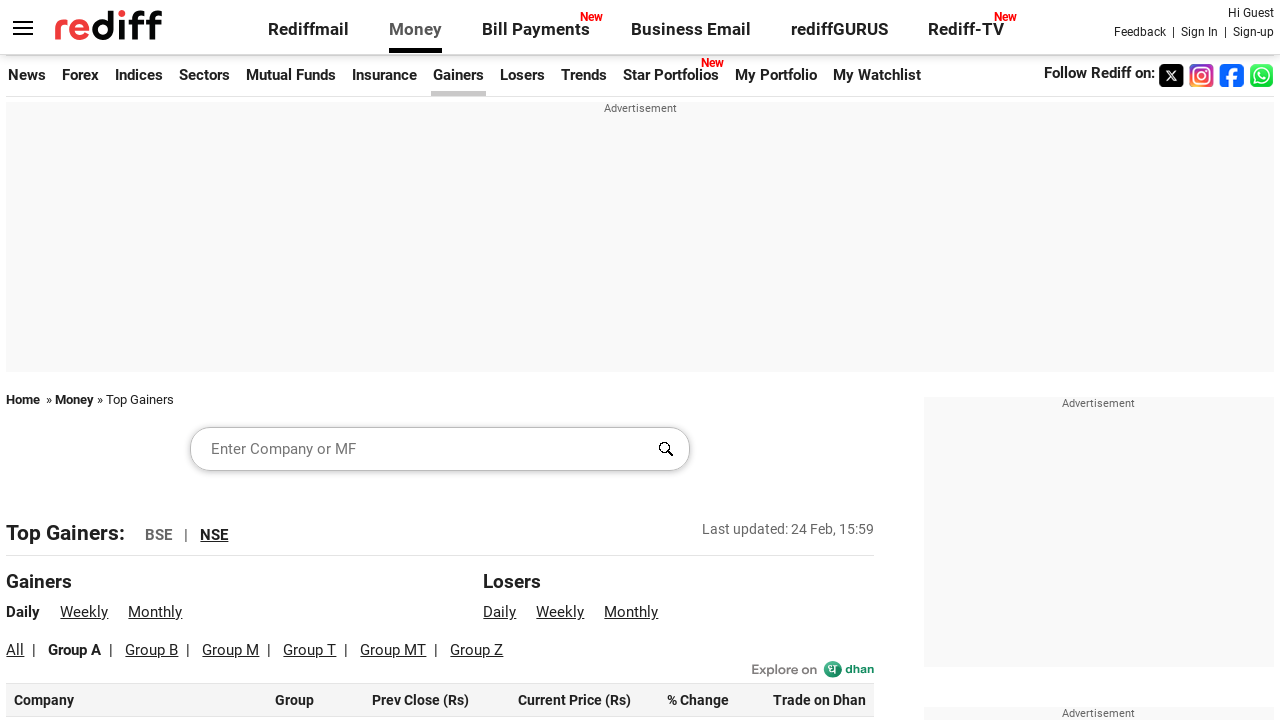

Retrieved all data rows from table - 100 rows found
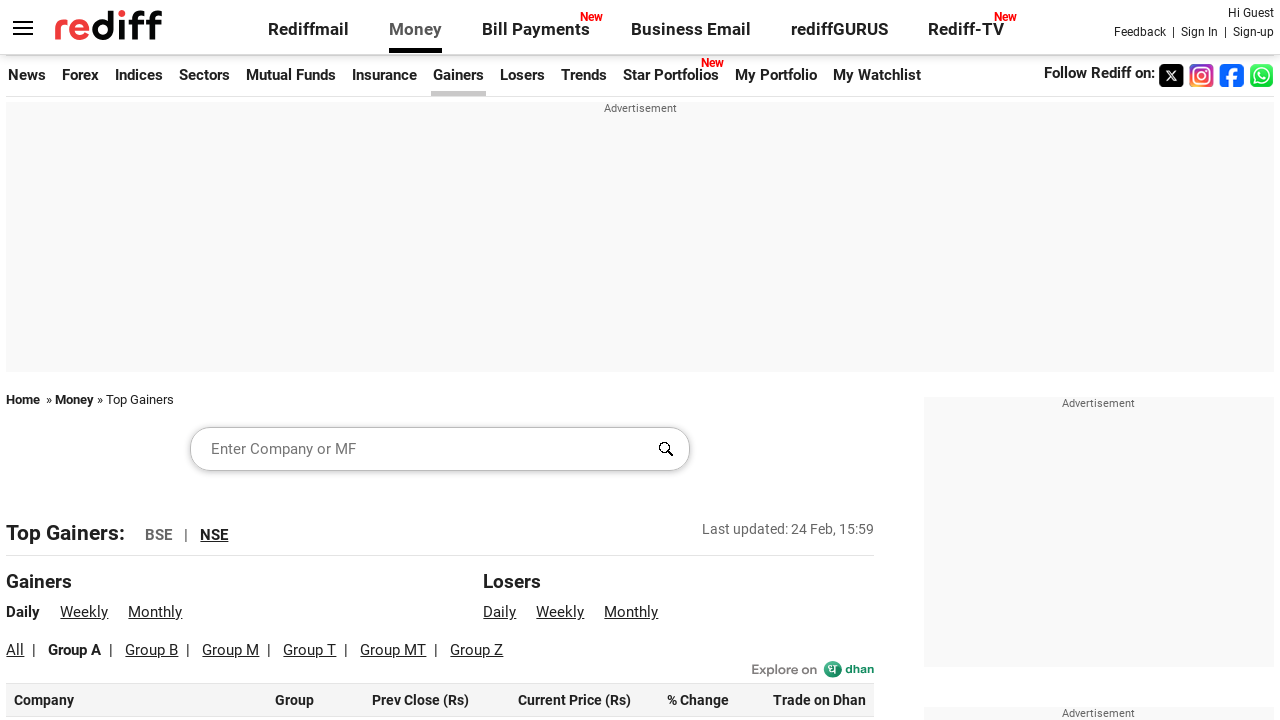

Checked group column for row 1: 'A'
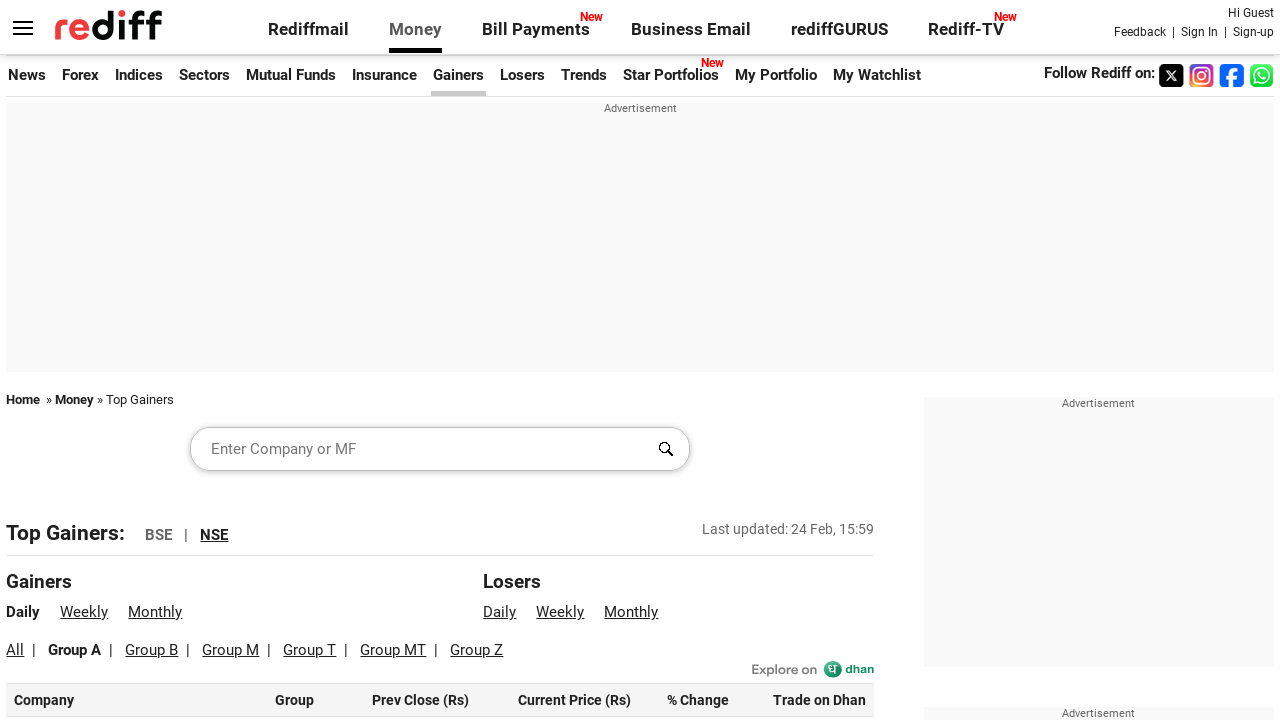

Checked group column for row 2: 'A'
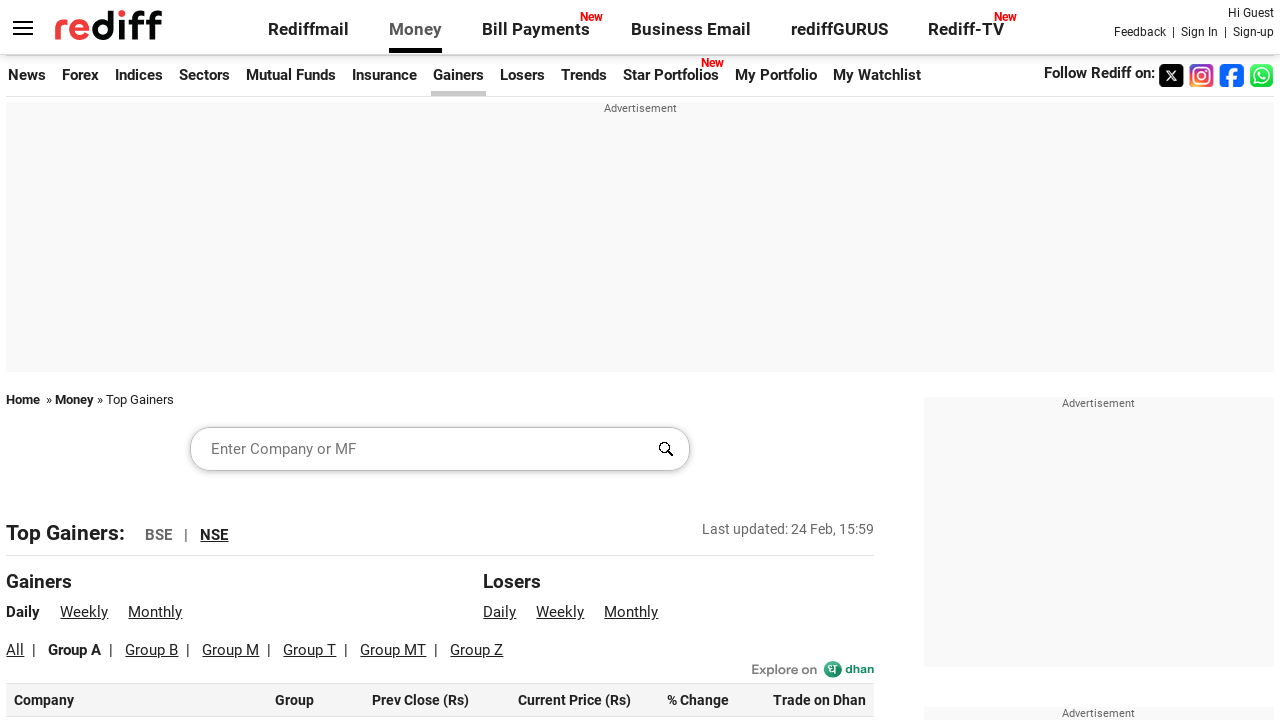

Checked group column for row 3: 'A'
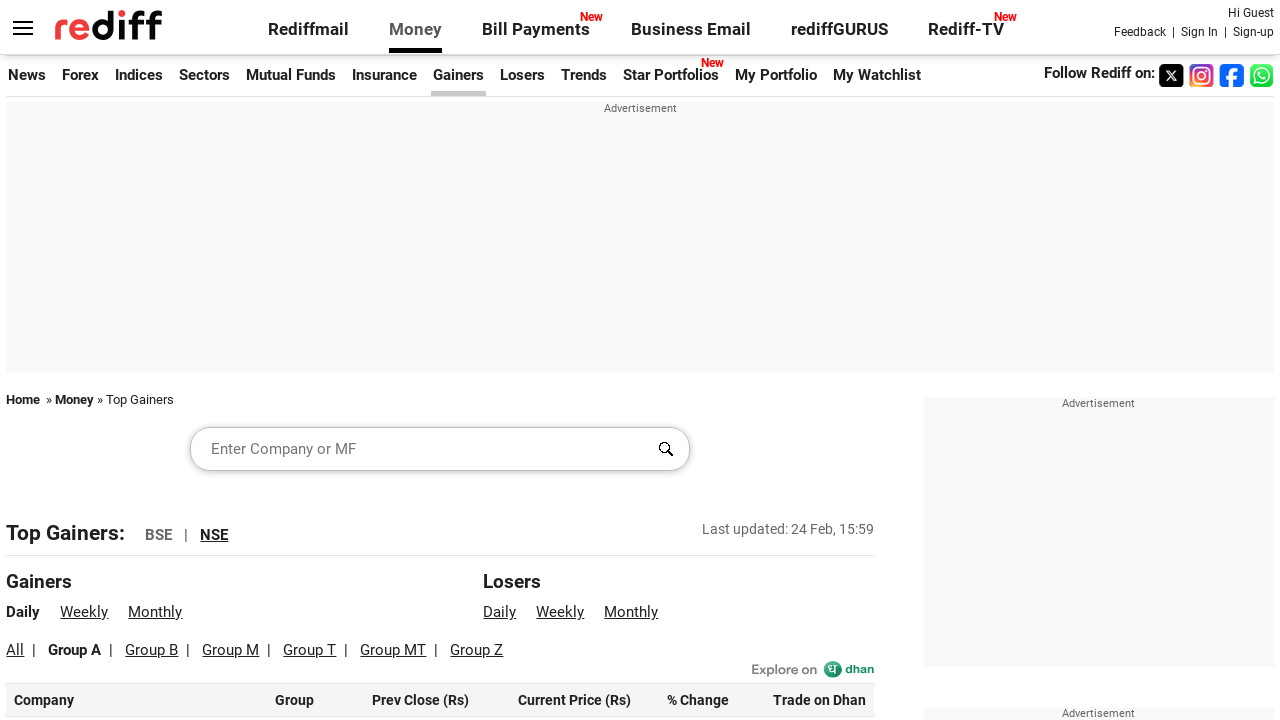

Checked group column for row 4: 'A'
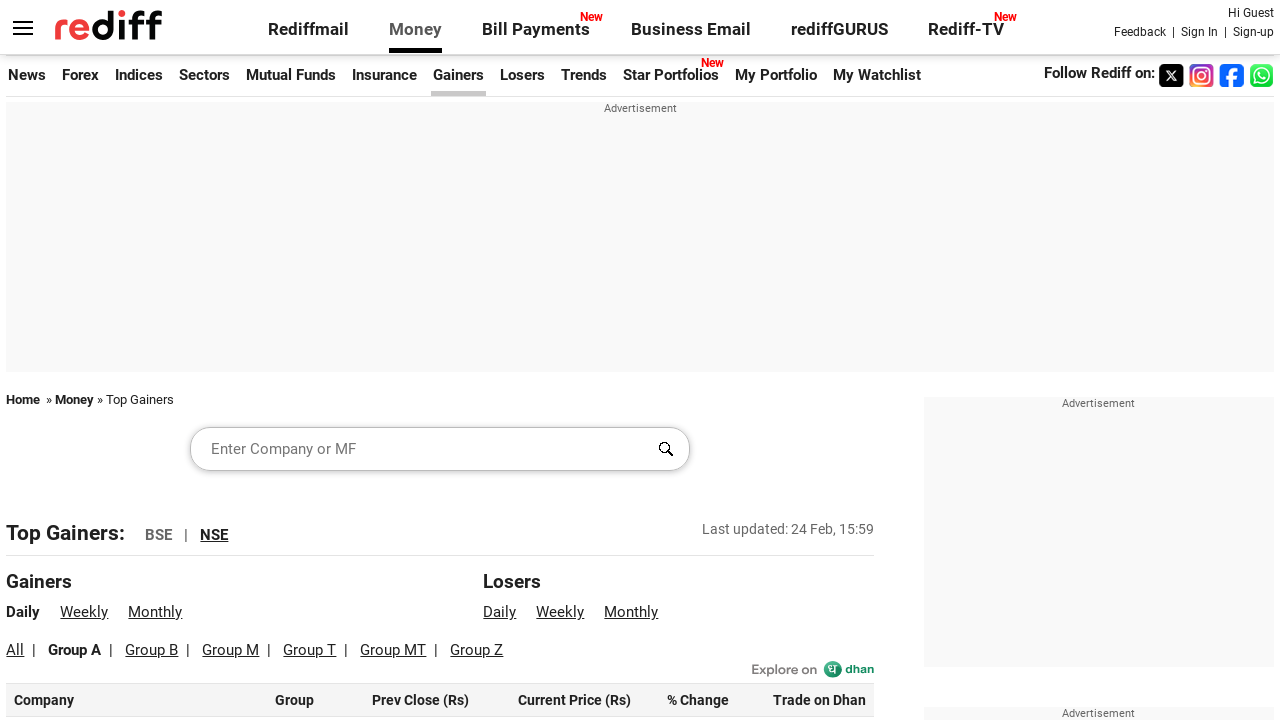

Checked group column for row 5: 'A'
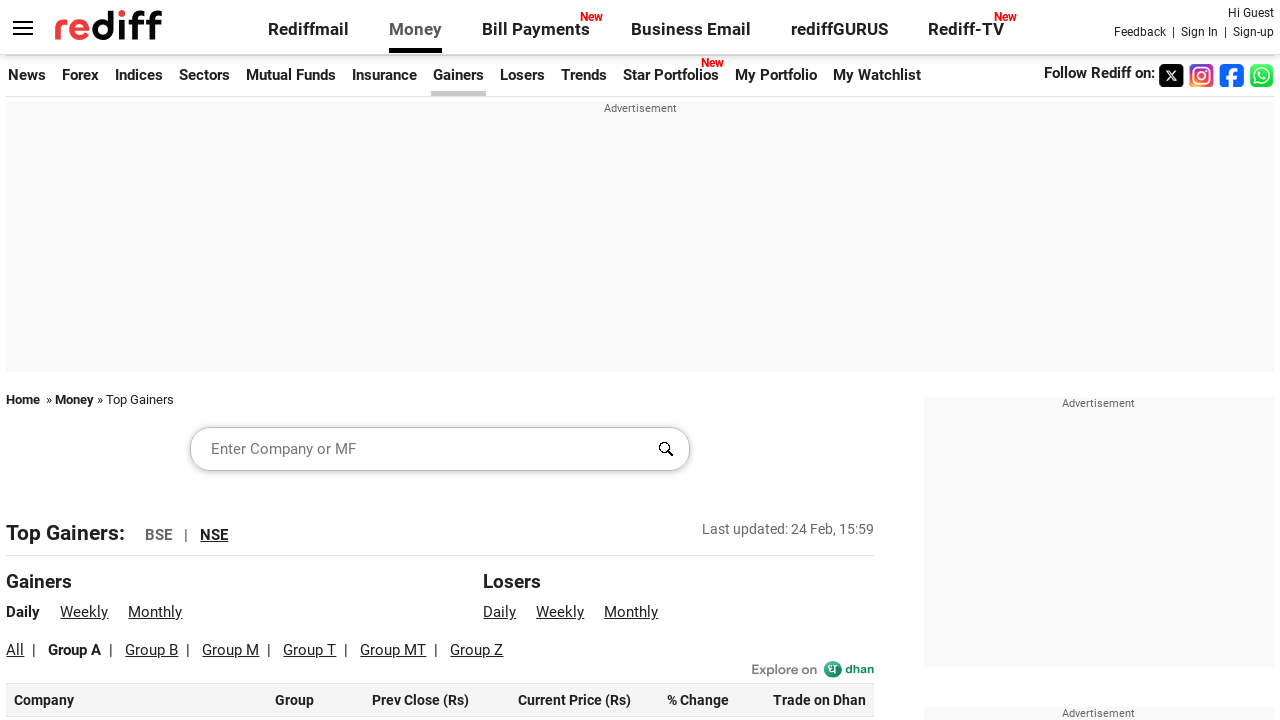

Checked group column for row 6: 'A'
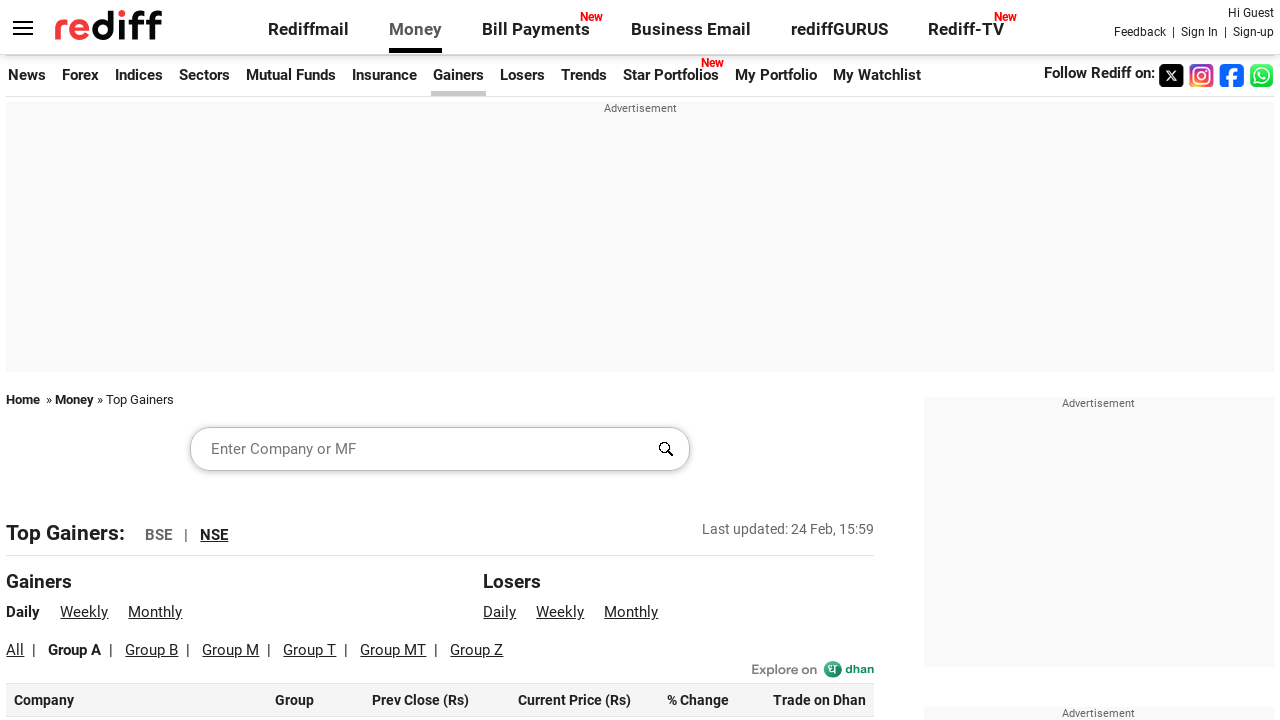

Checked group column for row 7: 'A'
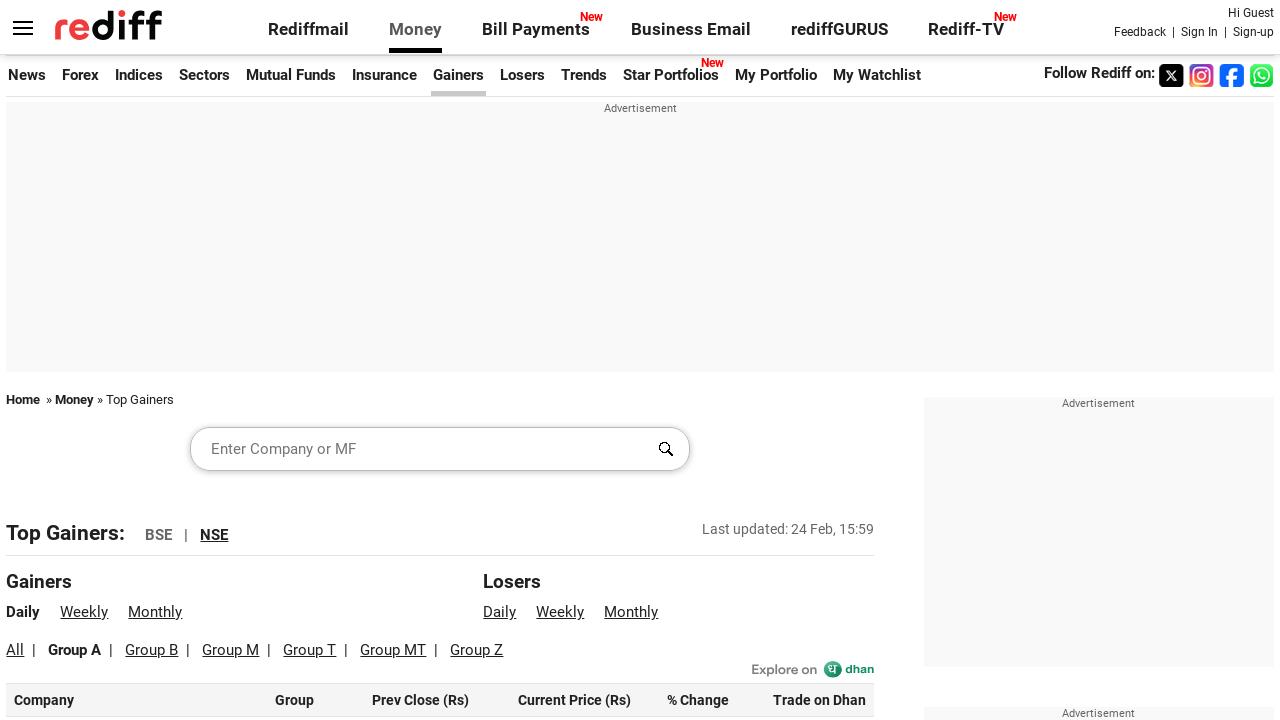

Checked group column for row 8: 'A'
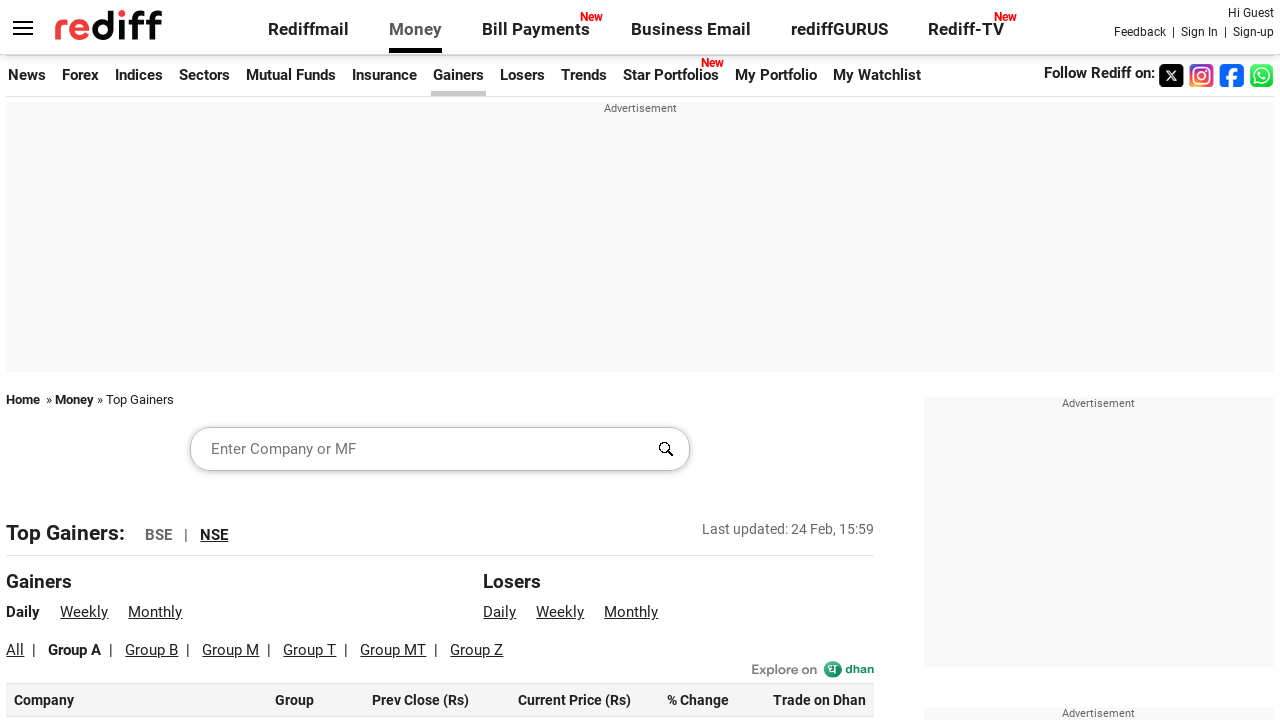

Checked group column for row 9: 'A'
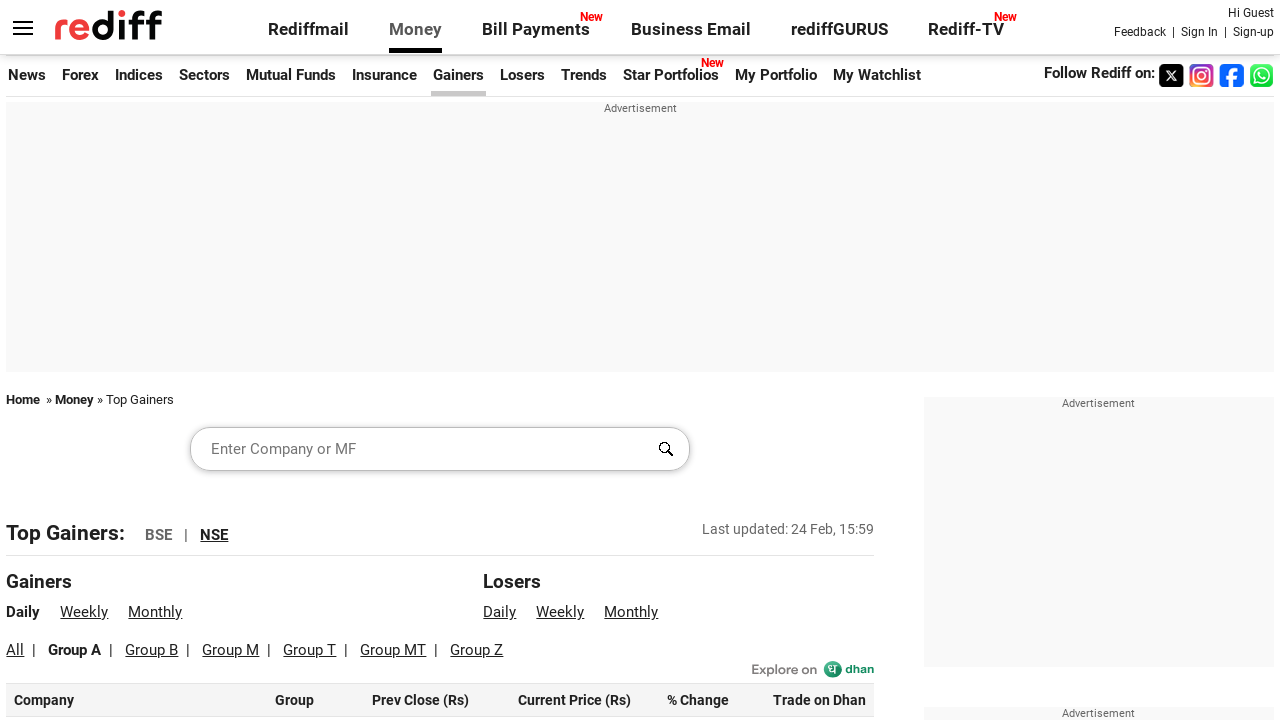

Checked group column for row 10: 'A'
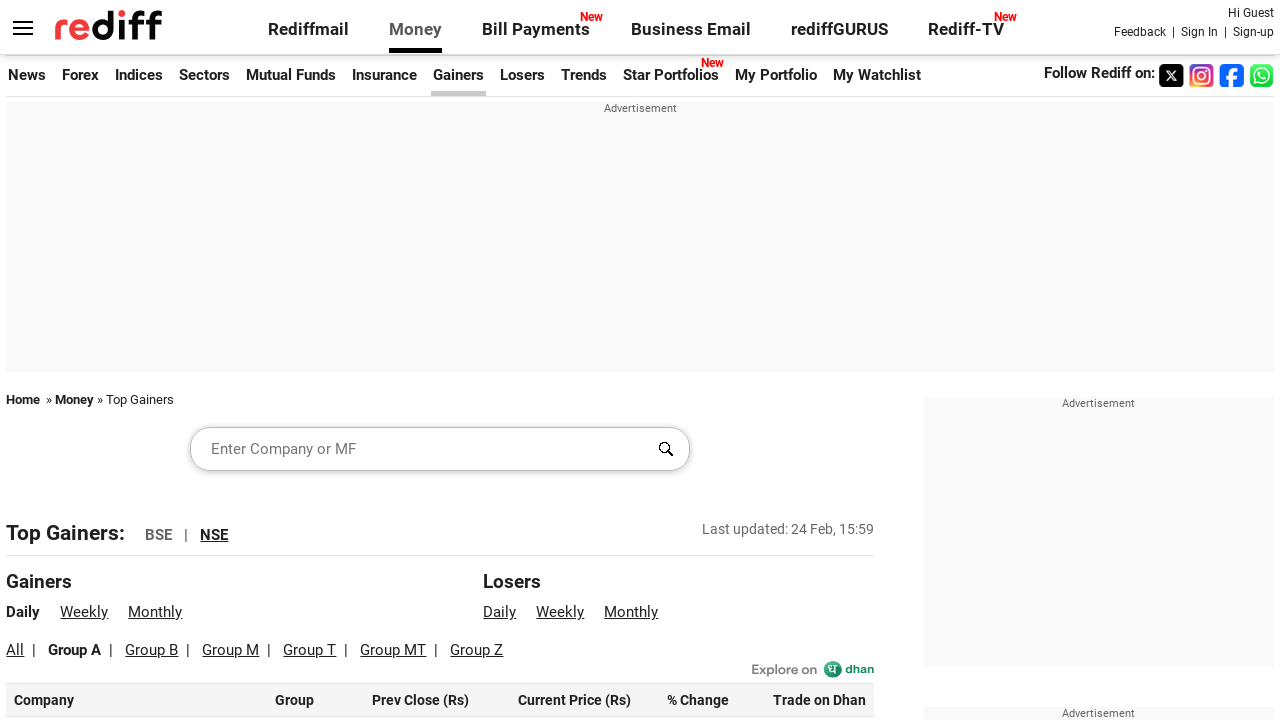

Checked group column for row 11: 'A'
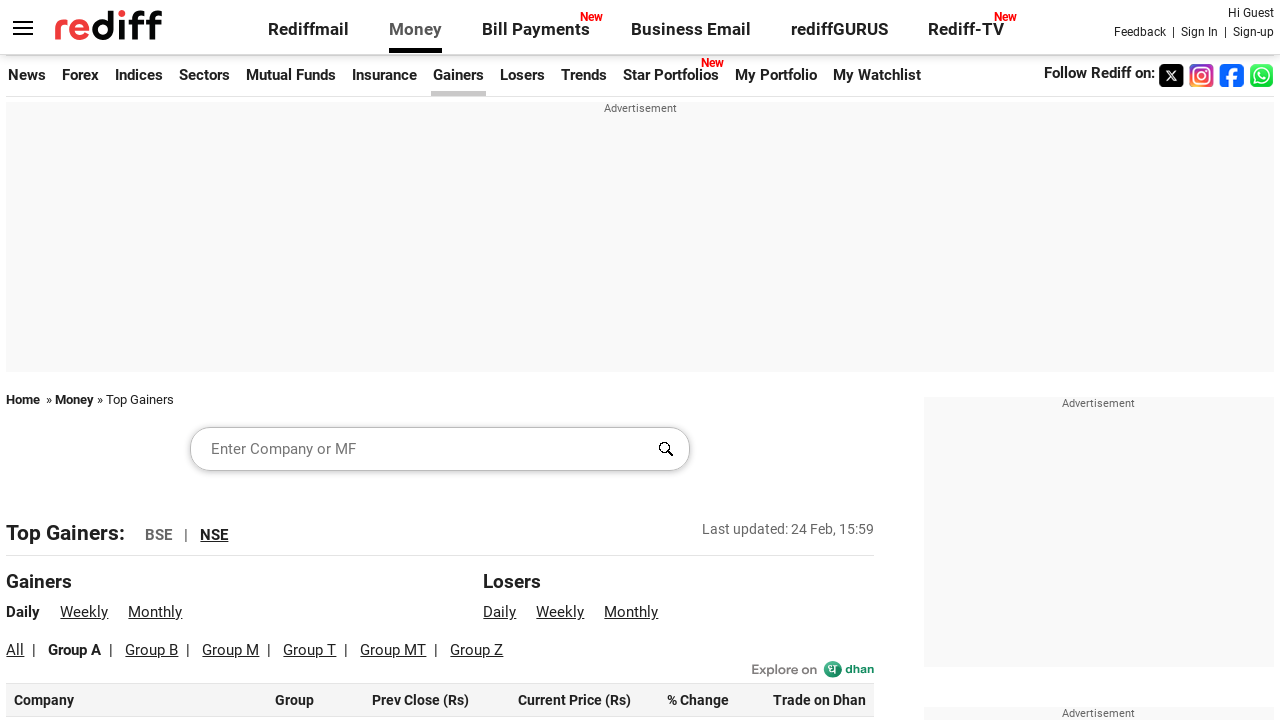

Checked group column for row 12: 'A'
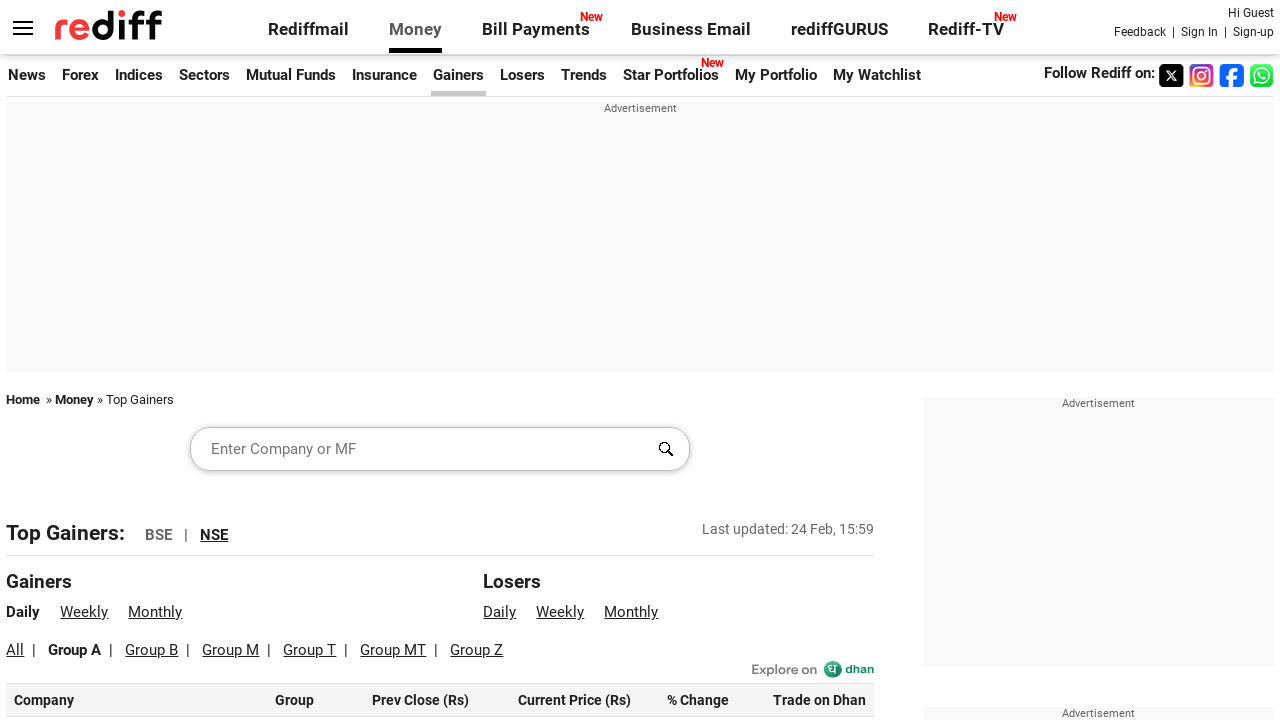

Checked group column for row 13: 'A'
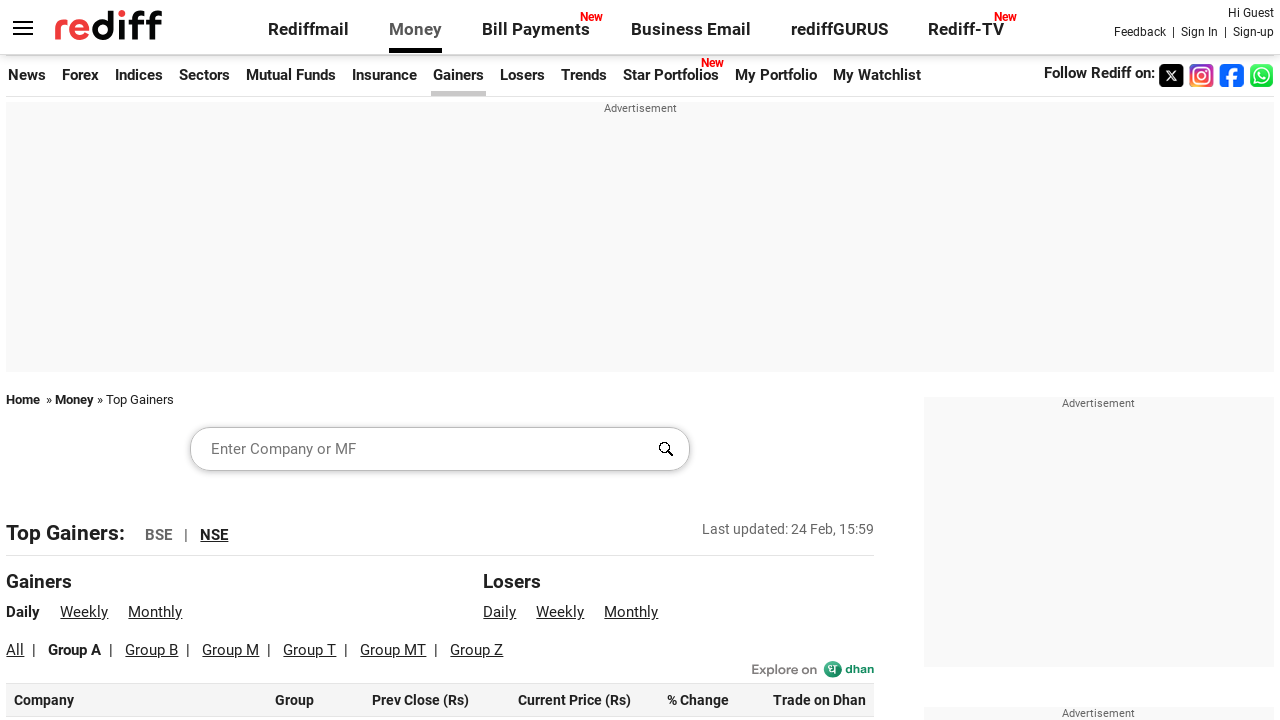

Checked group column for row 14: 'A'
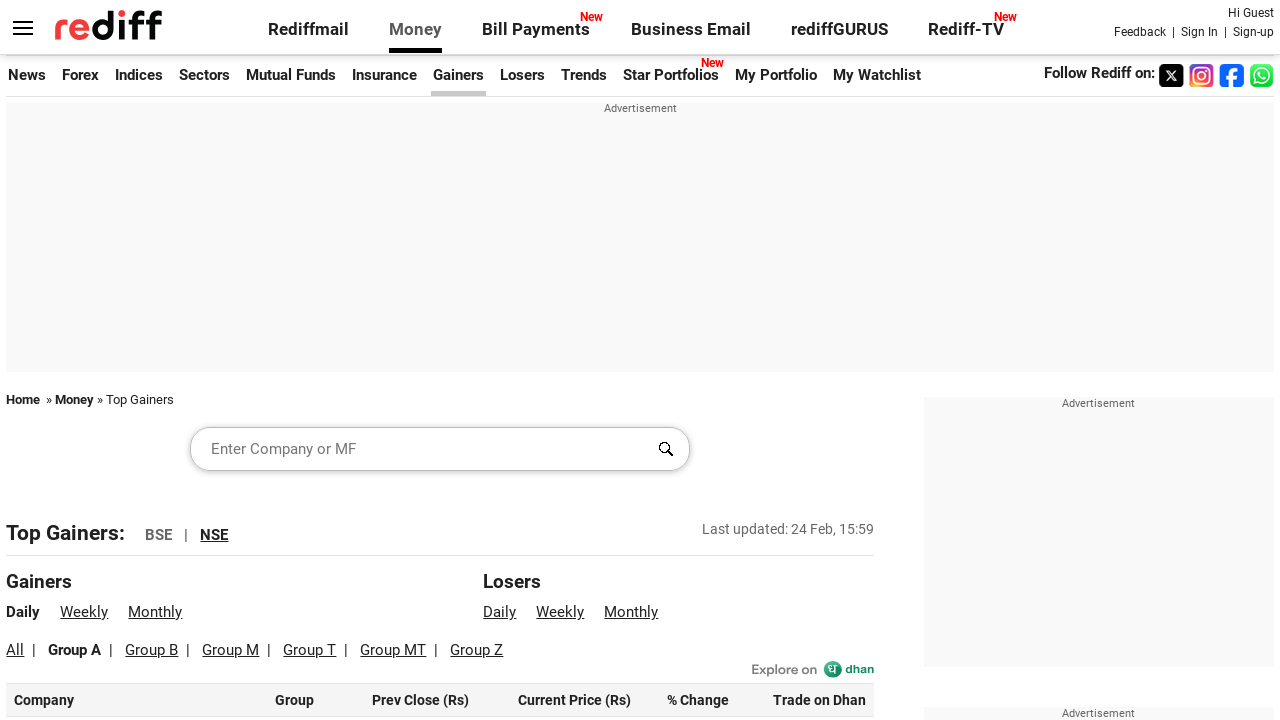

Checked group column for row 15: 'A'
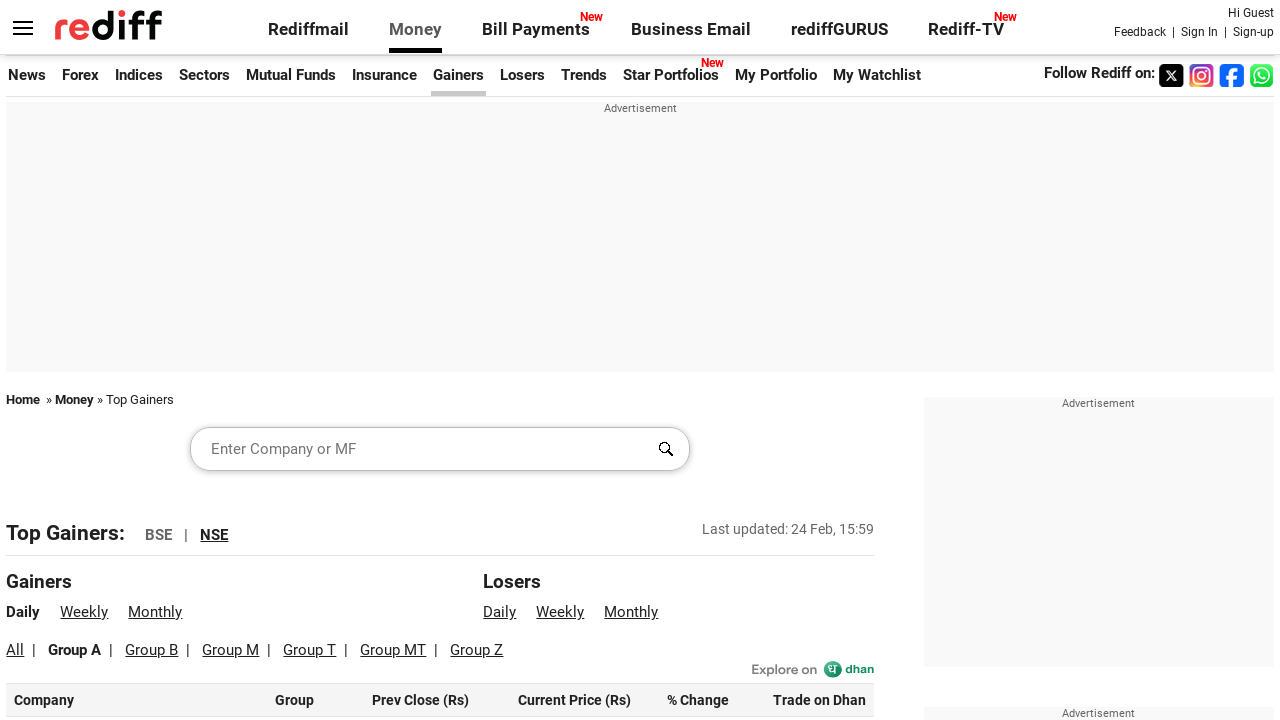

Checked group column for row 16: 'A'
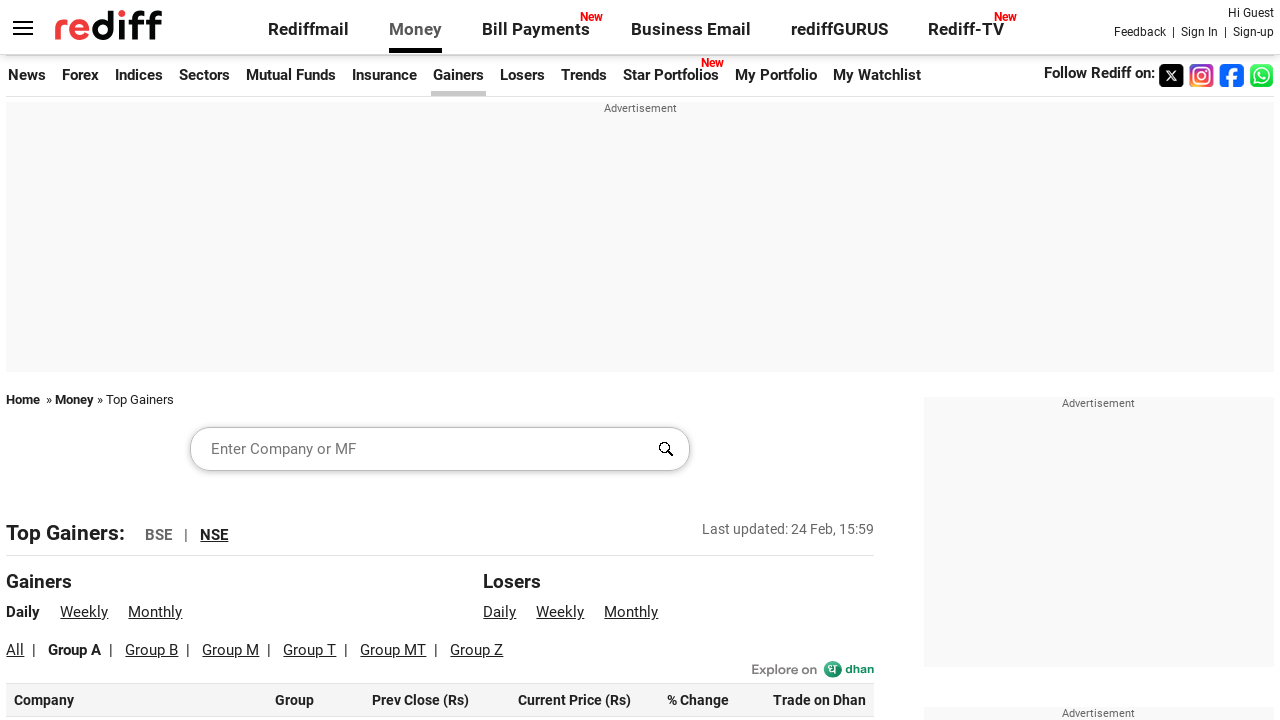

Checked group column for row 17: 'A'
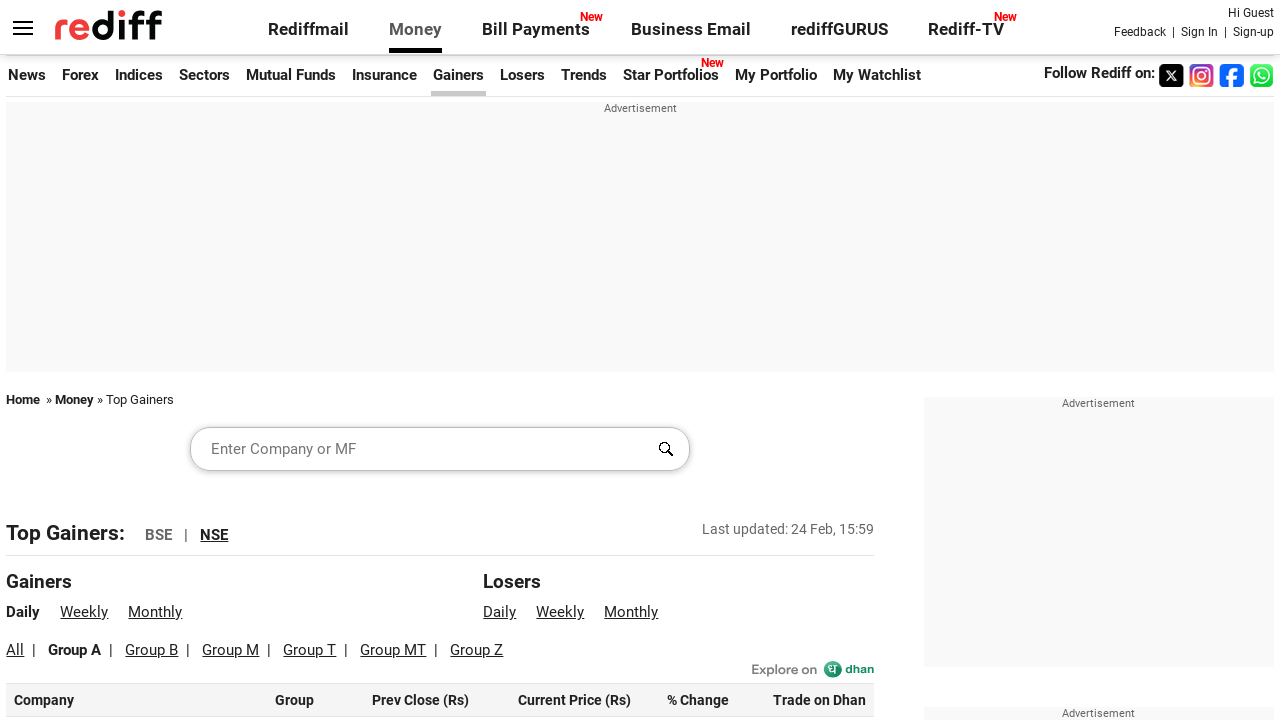

Checked group column for row 18: 'A'
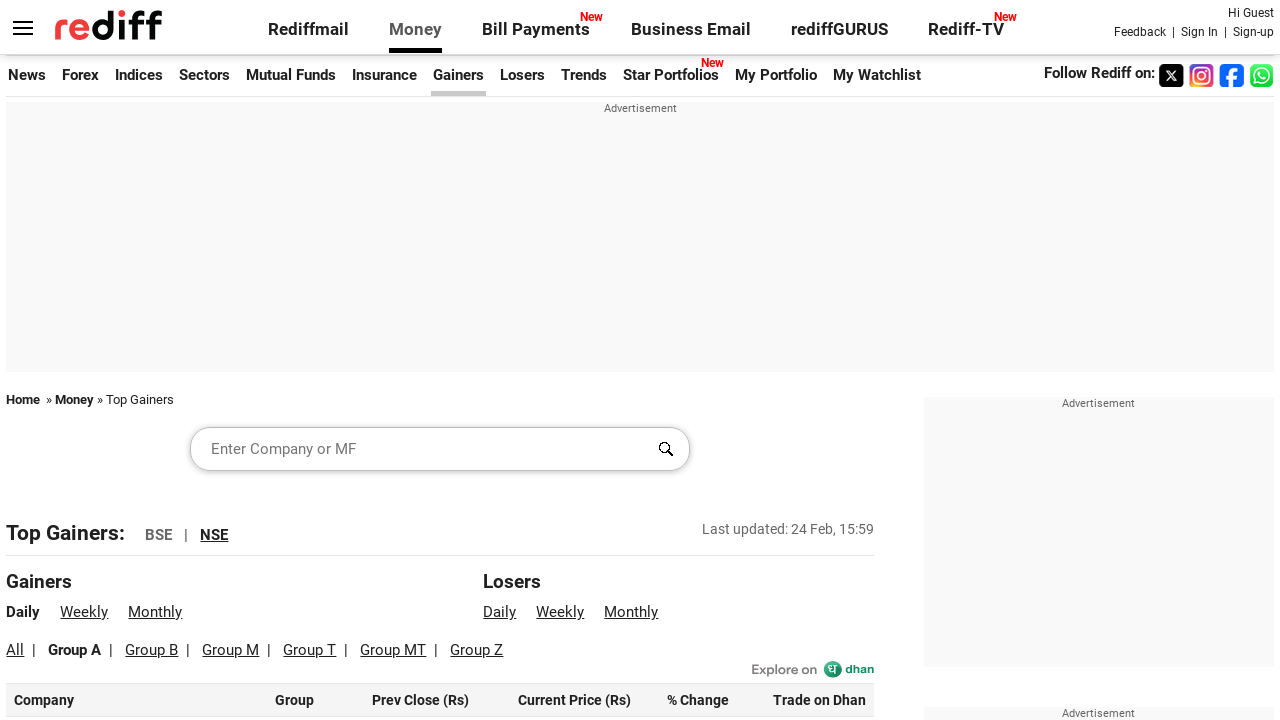

Checked group column for row 19: 'A'
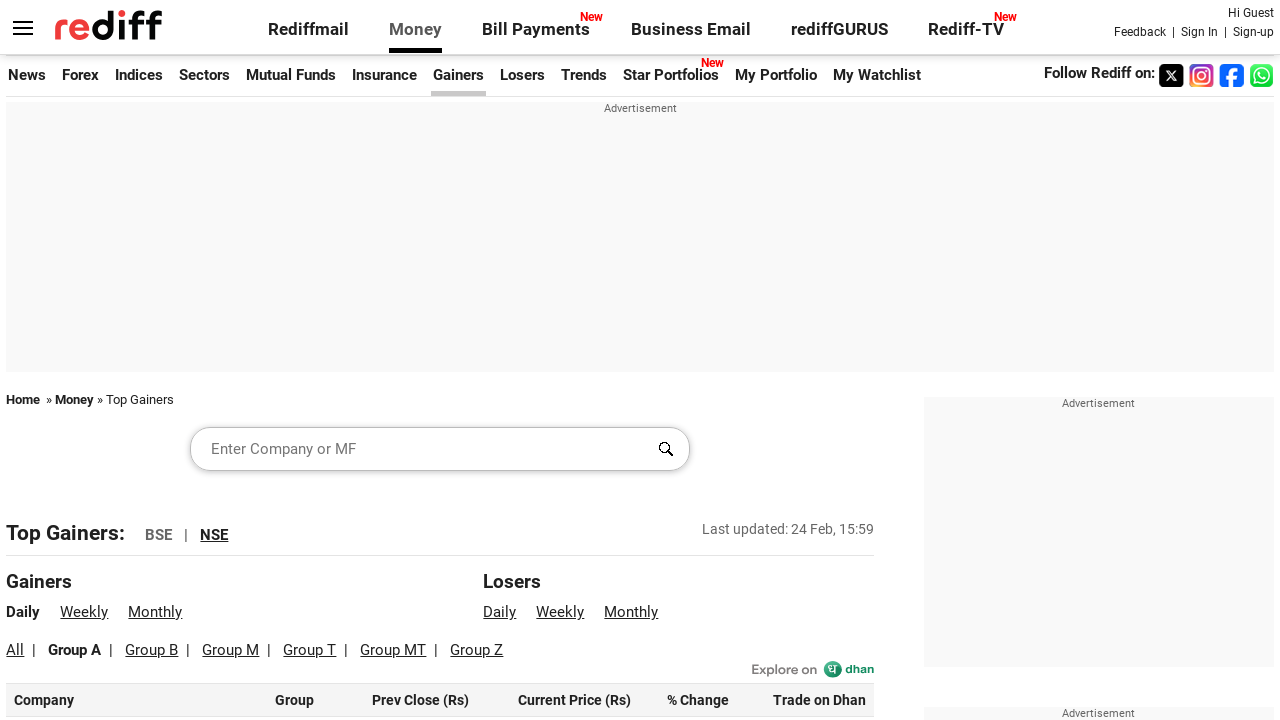

Checked group column for row 20: 'A'
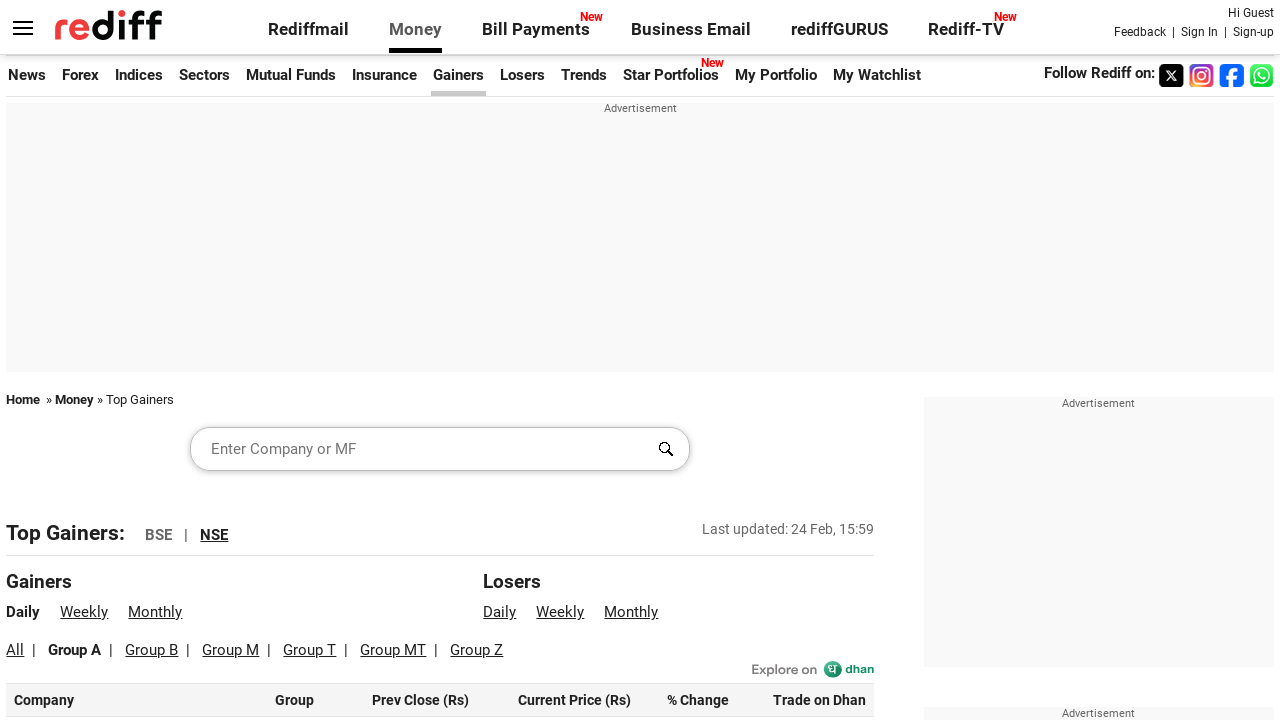

Checked group column for row 21: 'A'
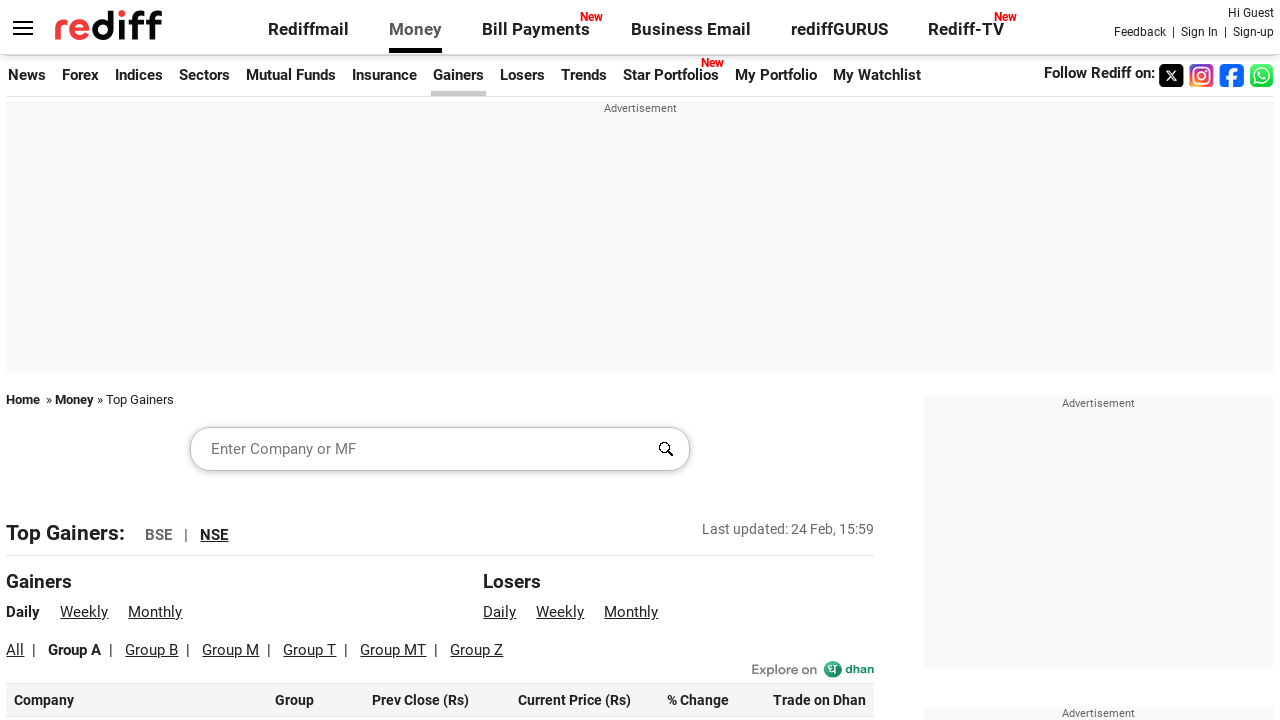

Checked group column for row 22: 'A'
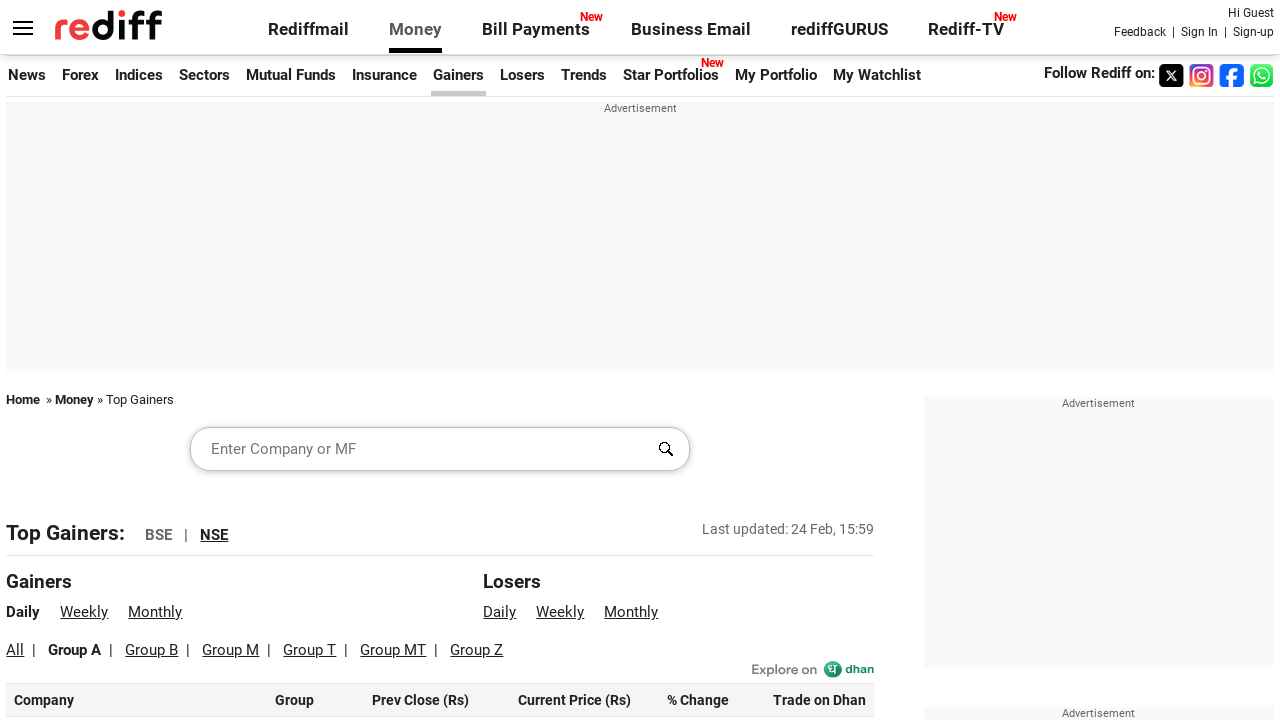

Checked group column for row 23: 'A'
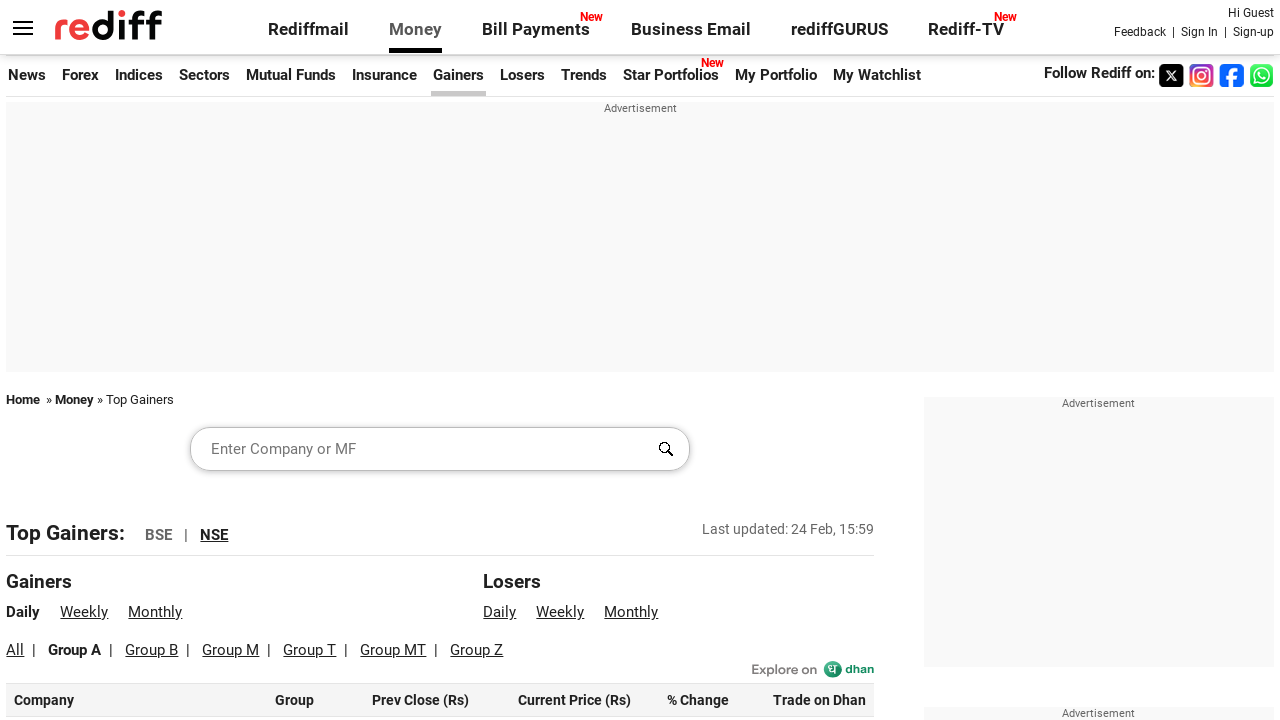

Checked group column for row 24: 'A'
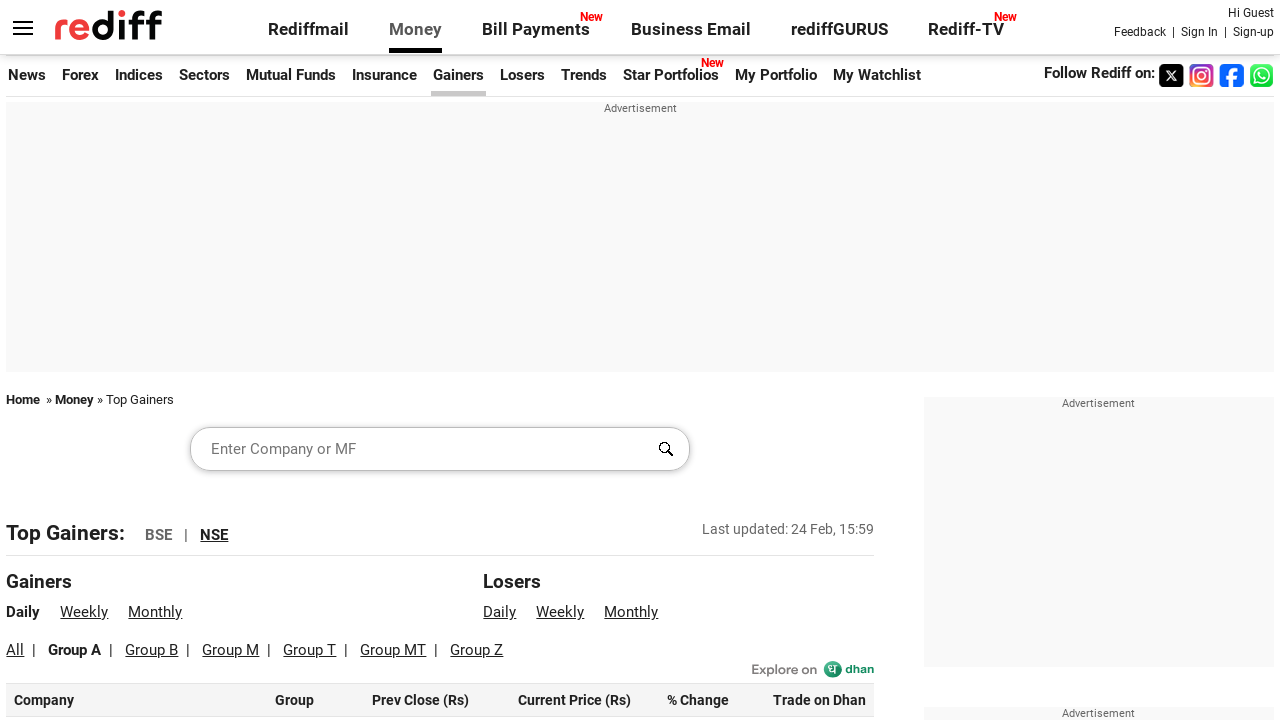

Checked group column for row 25: 'A'
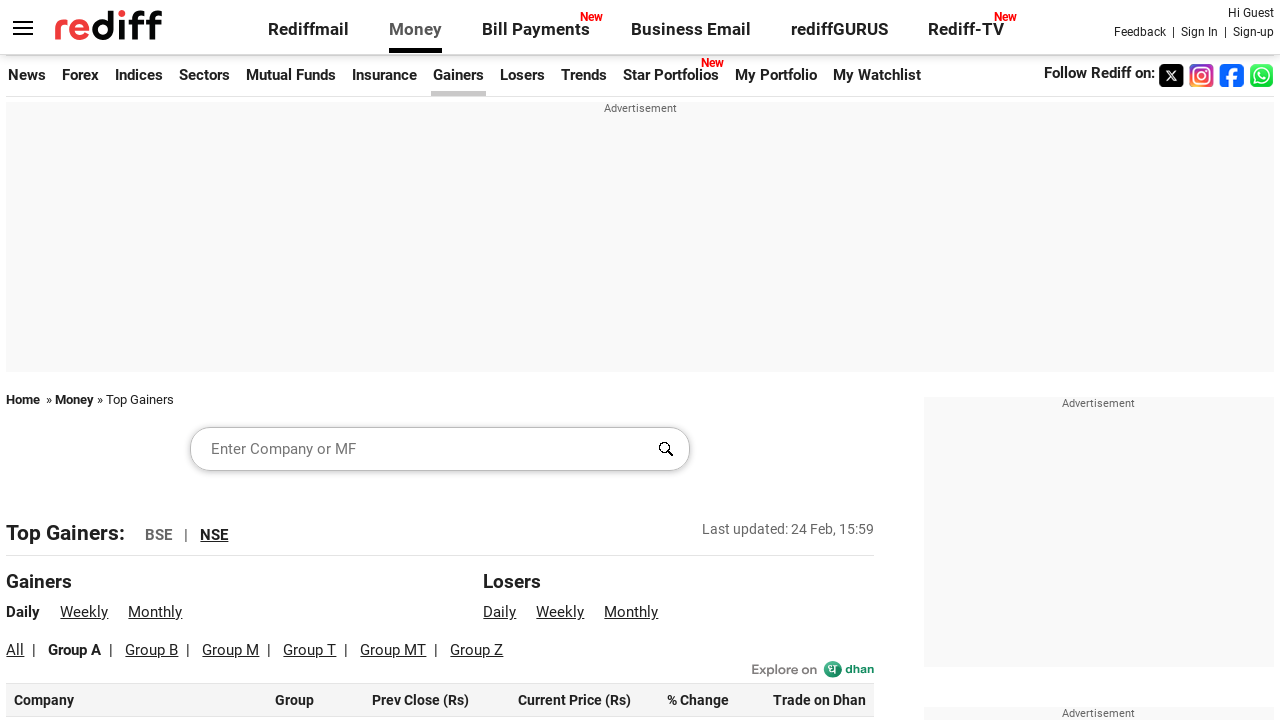

Checked group column for row 26: 'A'
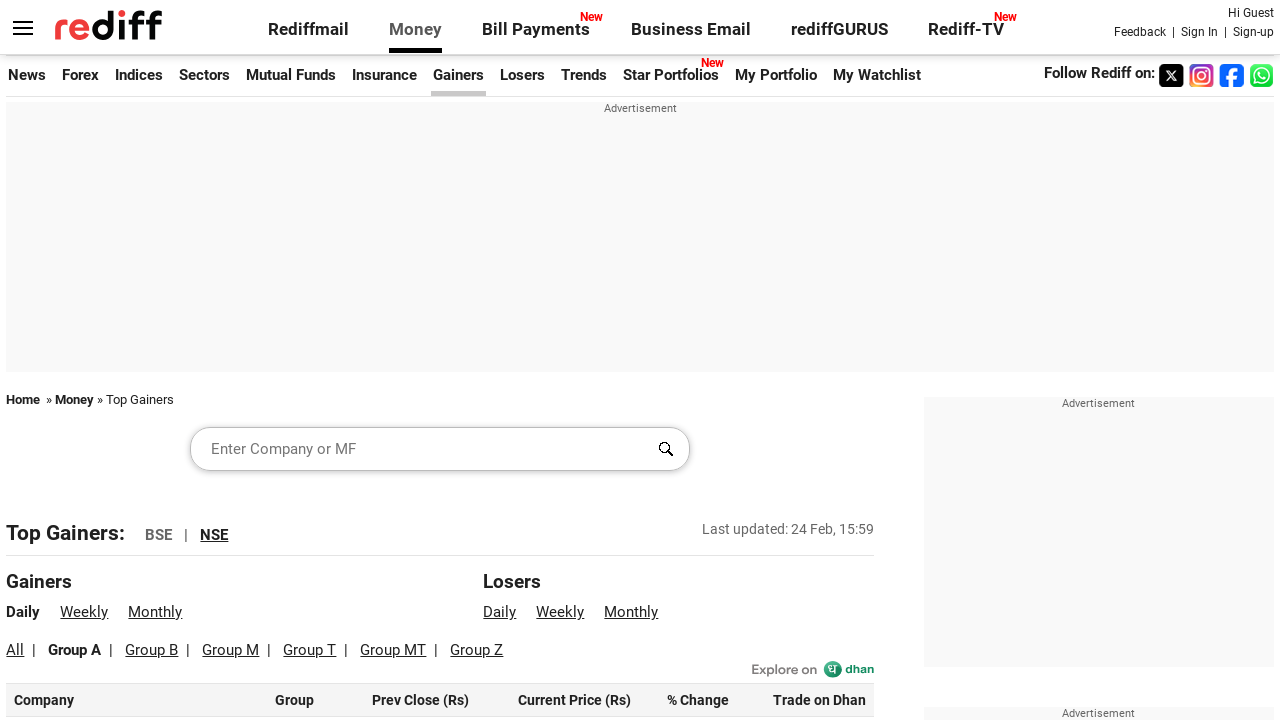

Checked group column for row 27: 'A'
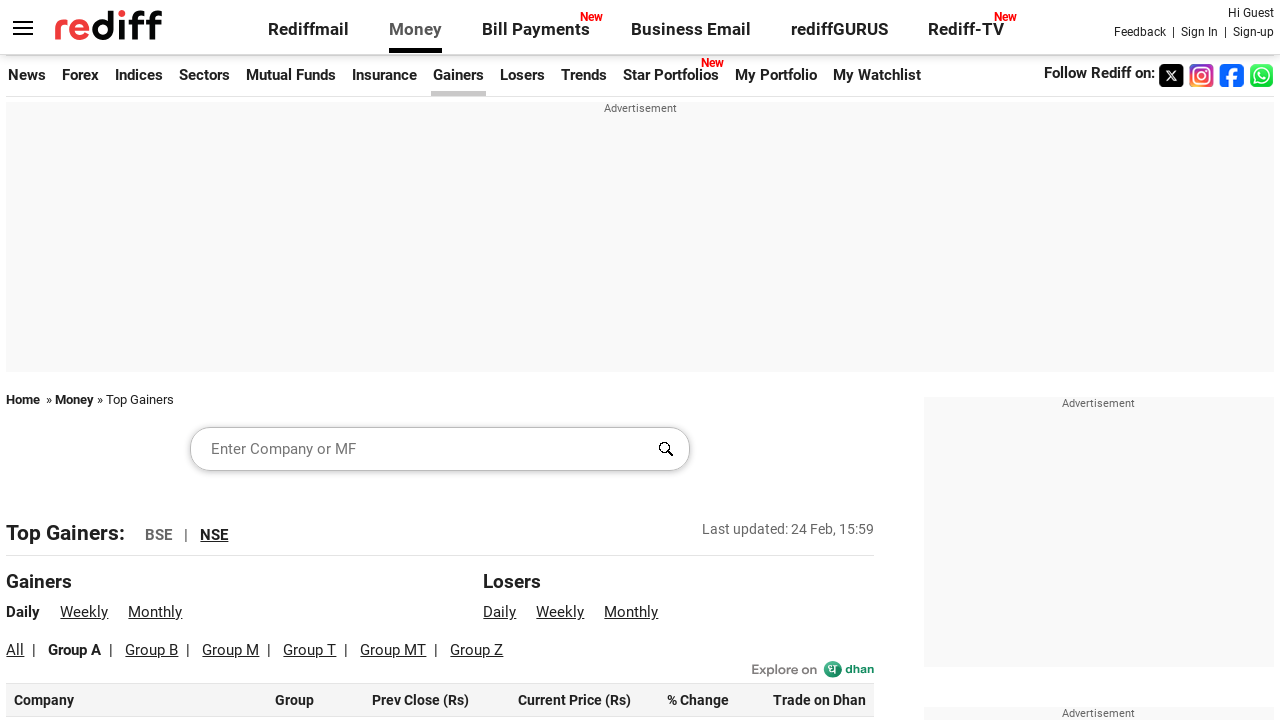

Checked group column for row 28: 'A'
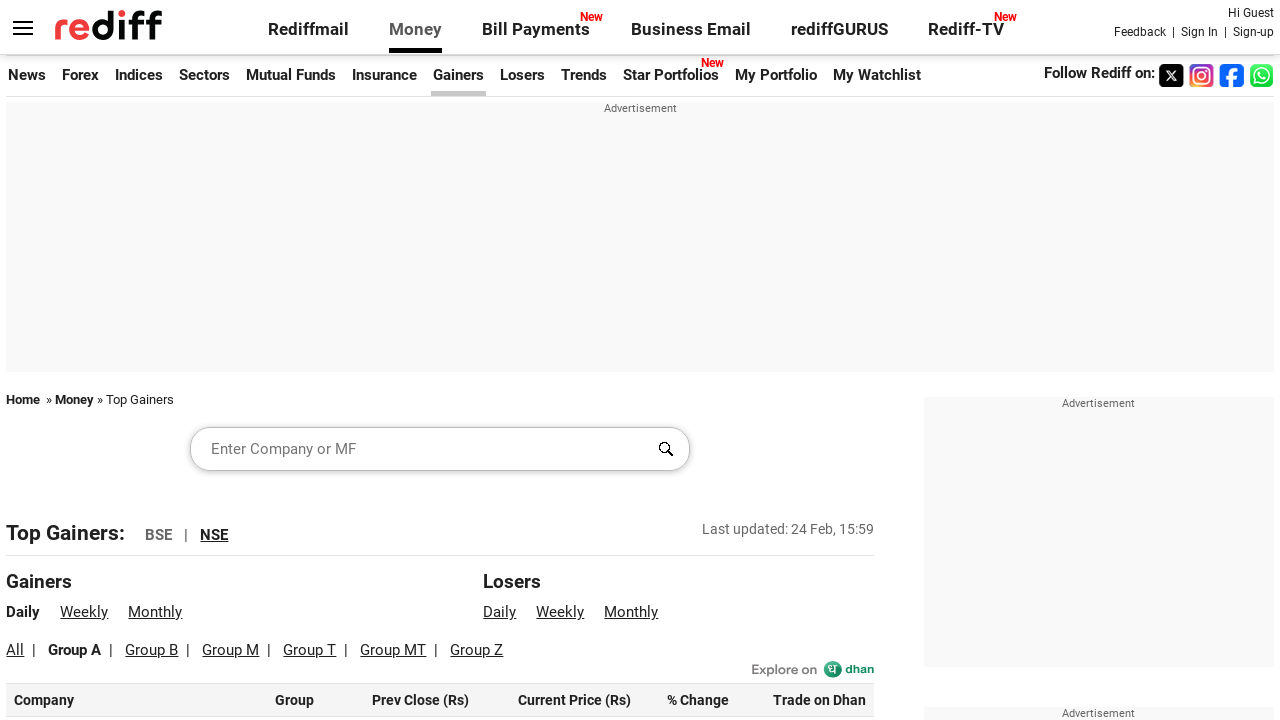

Checked group column for row 29: 'A'
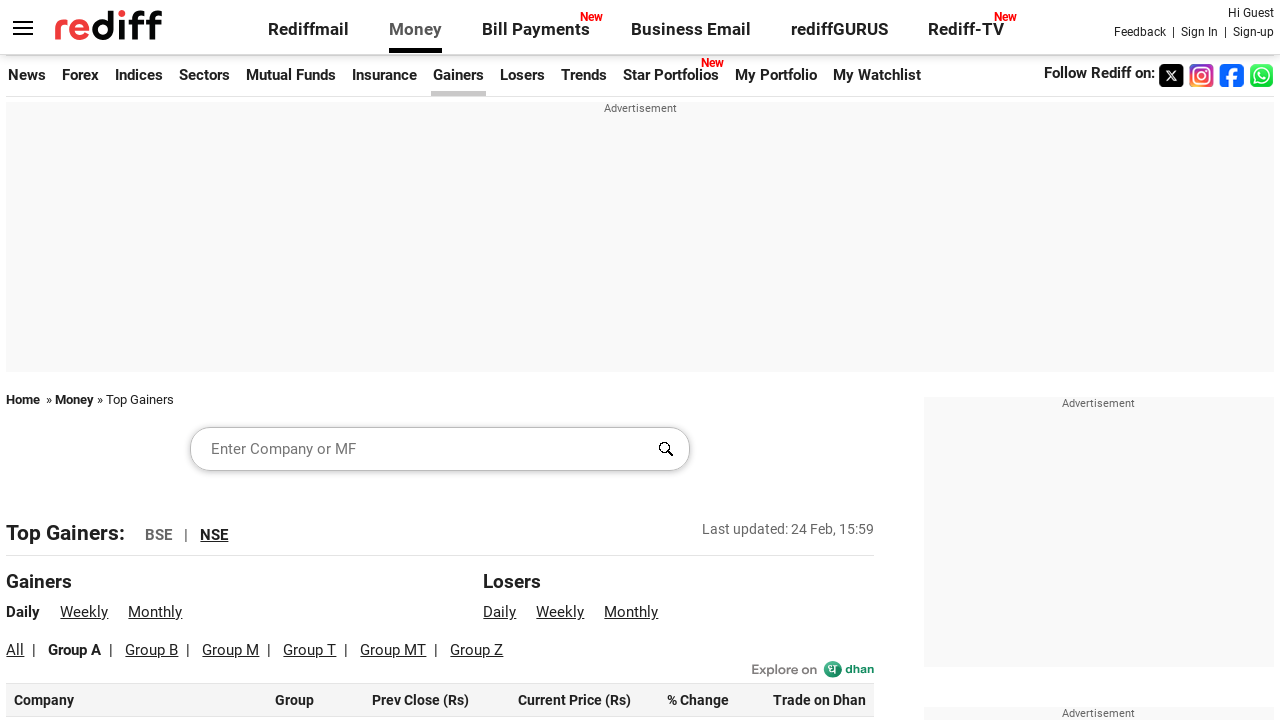

Checked group column for row 30: 'A'
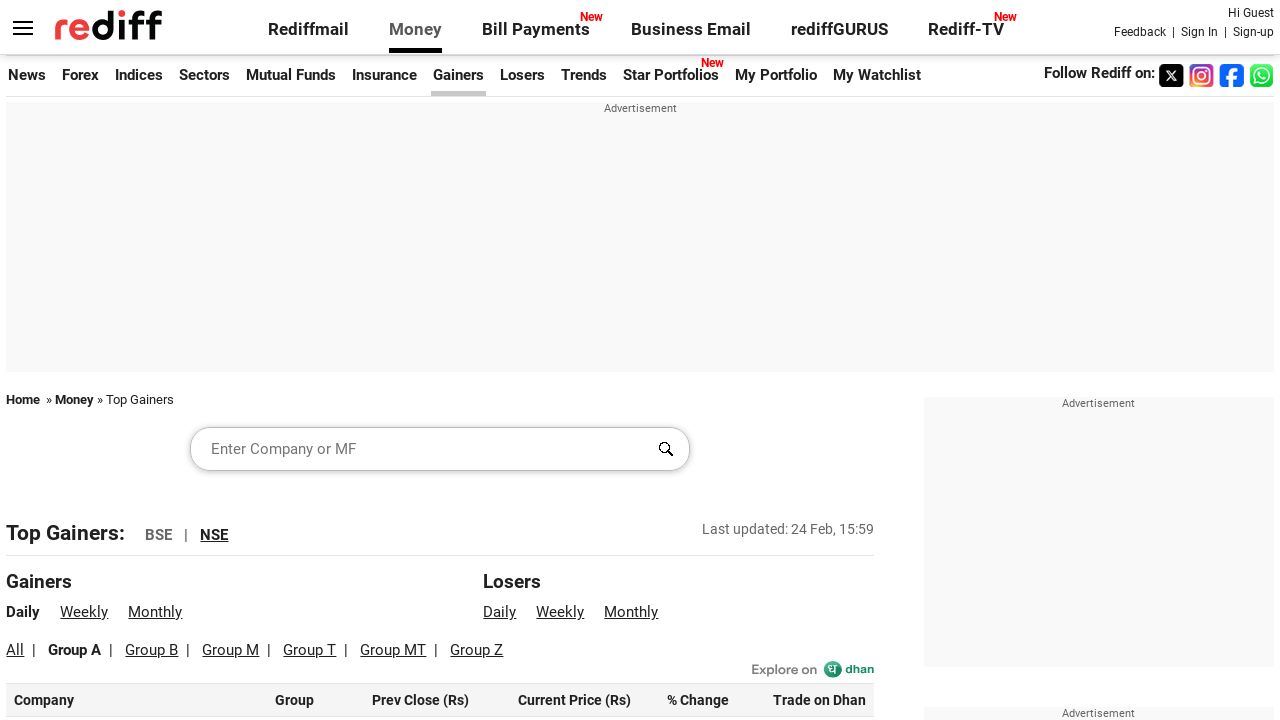

Checked group column for row 31: 'A'
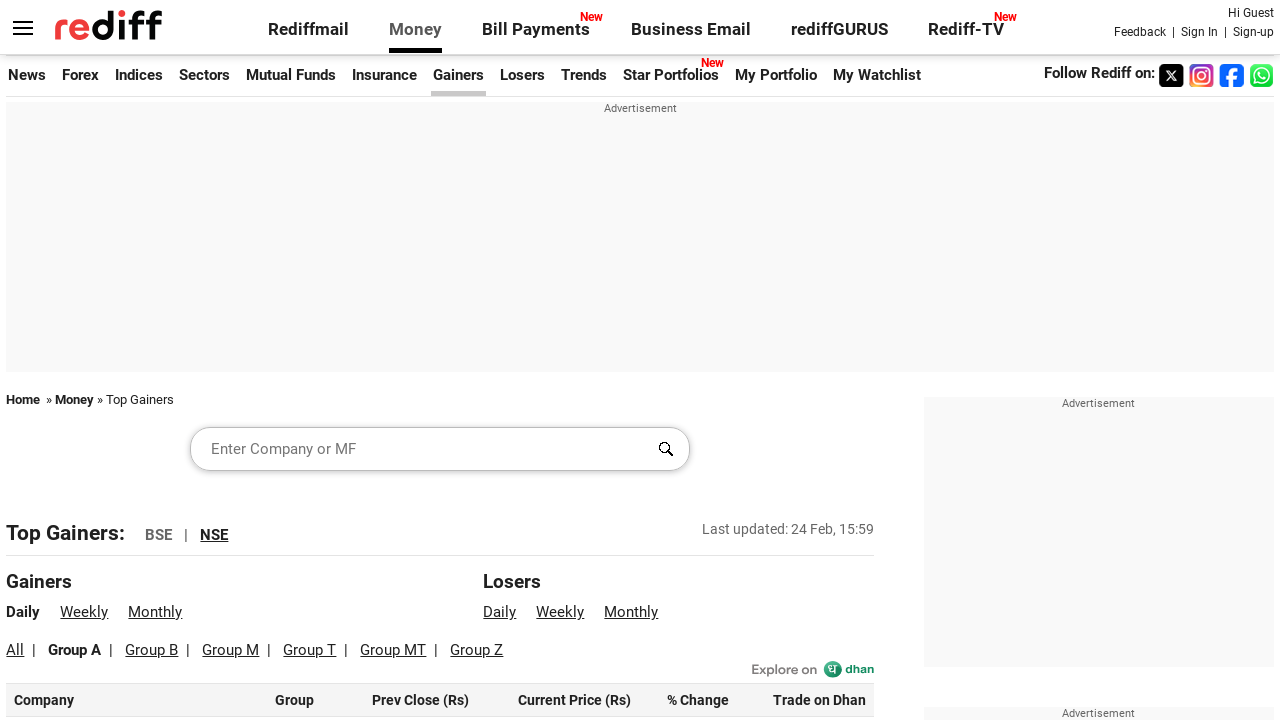

Checked group column for row 32: 'A'
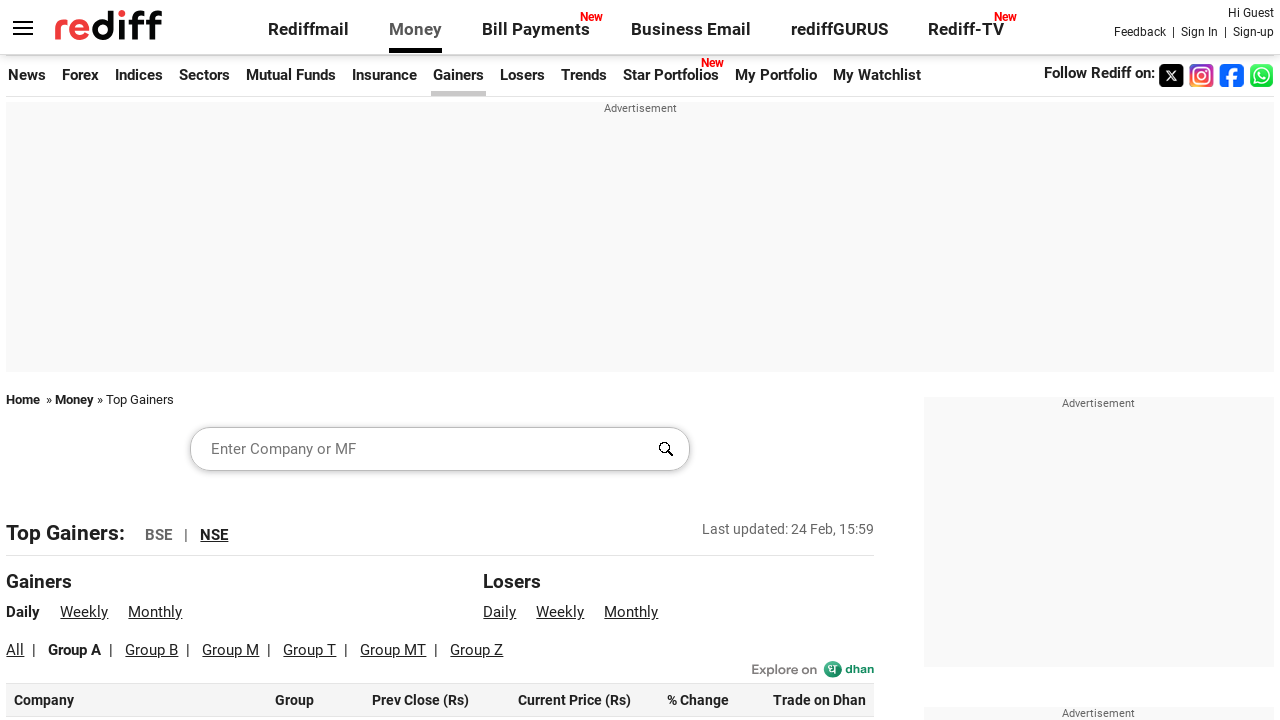

Checked group column for row 33: 'A'
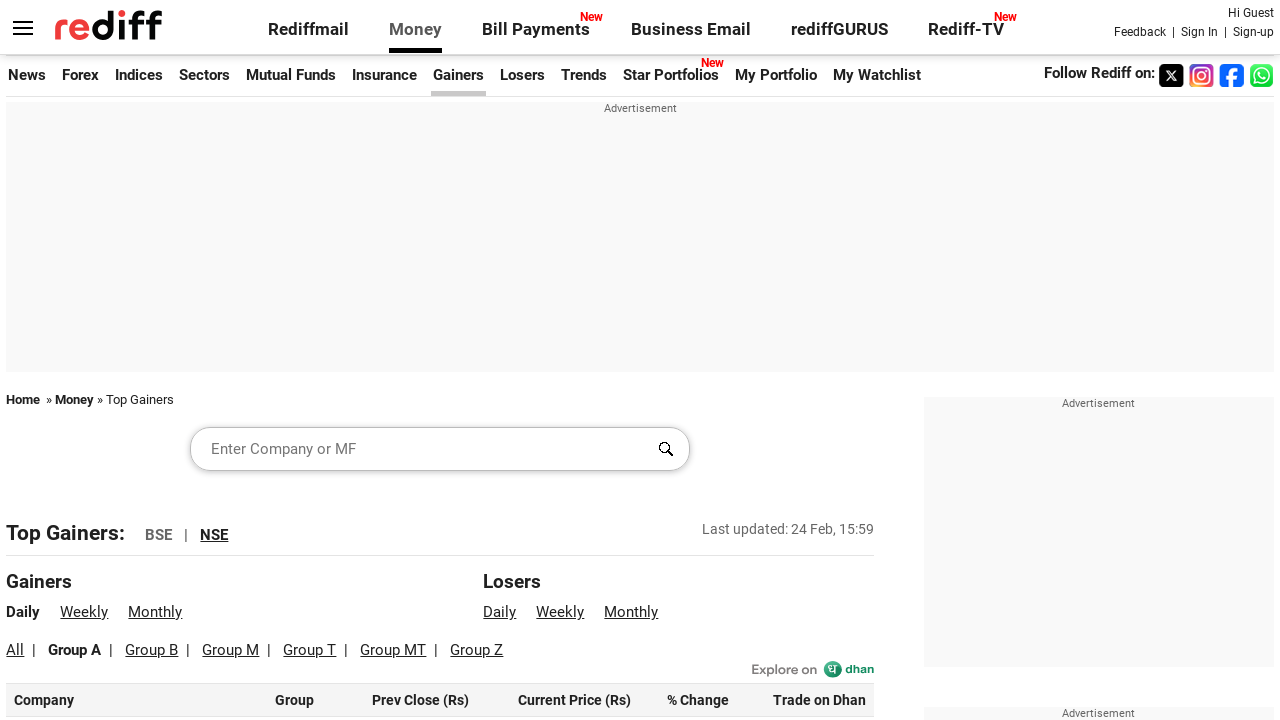

Checked group column for row 34: 'A'
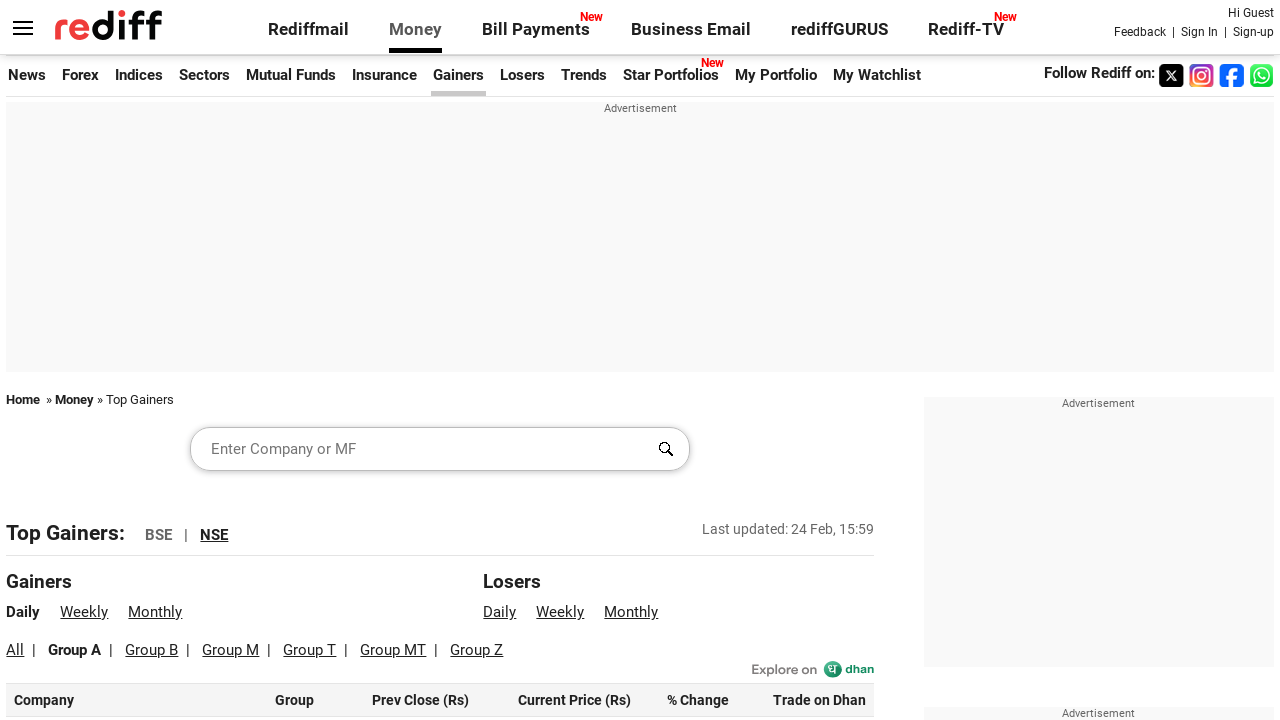

Checked group column for row 35: 'A'
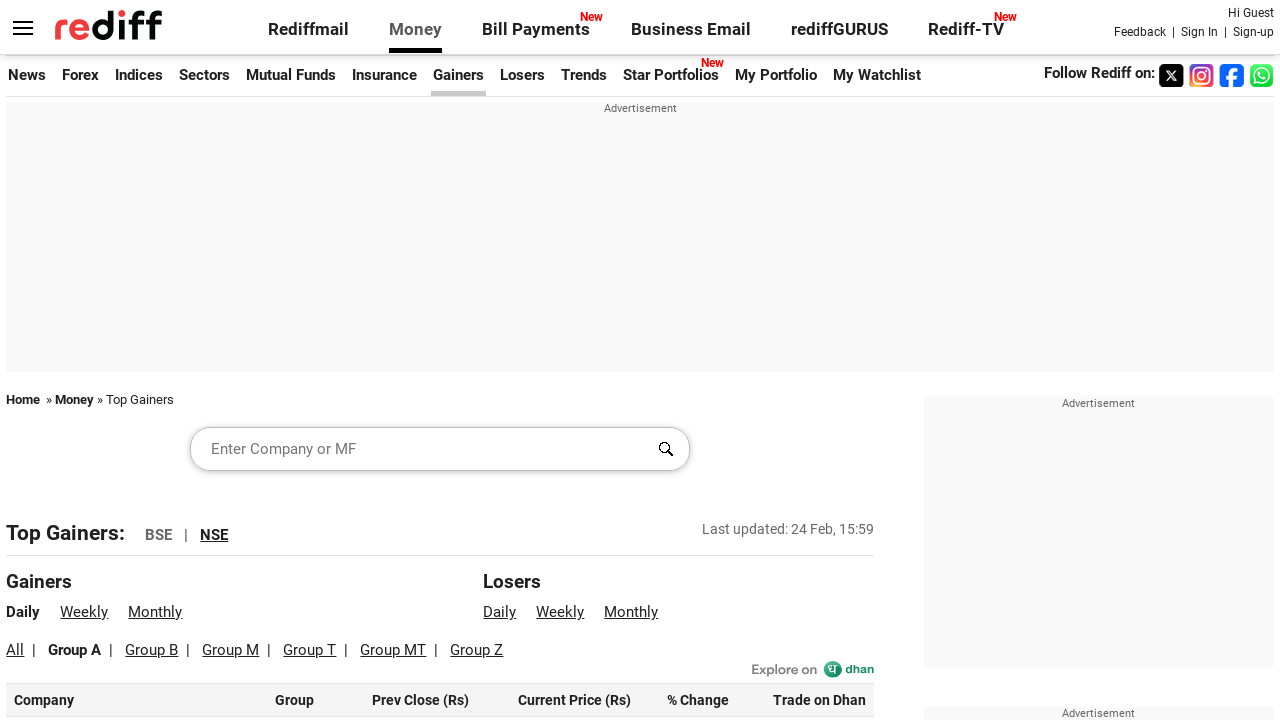

Checked group column for row 36: 'A'
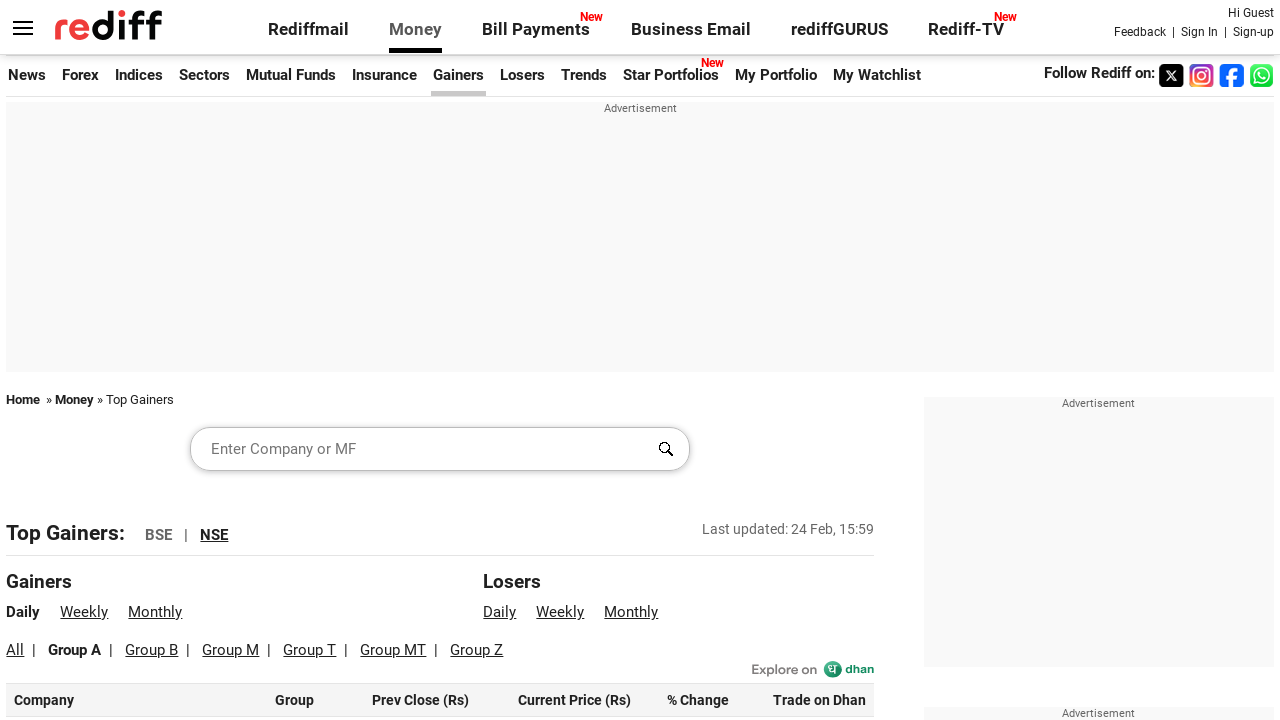

Checked group column for row 37: 'A'
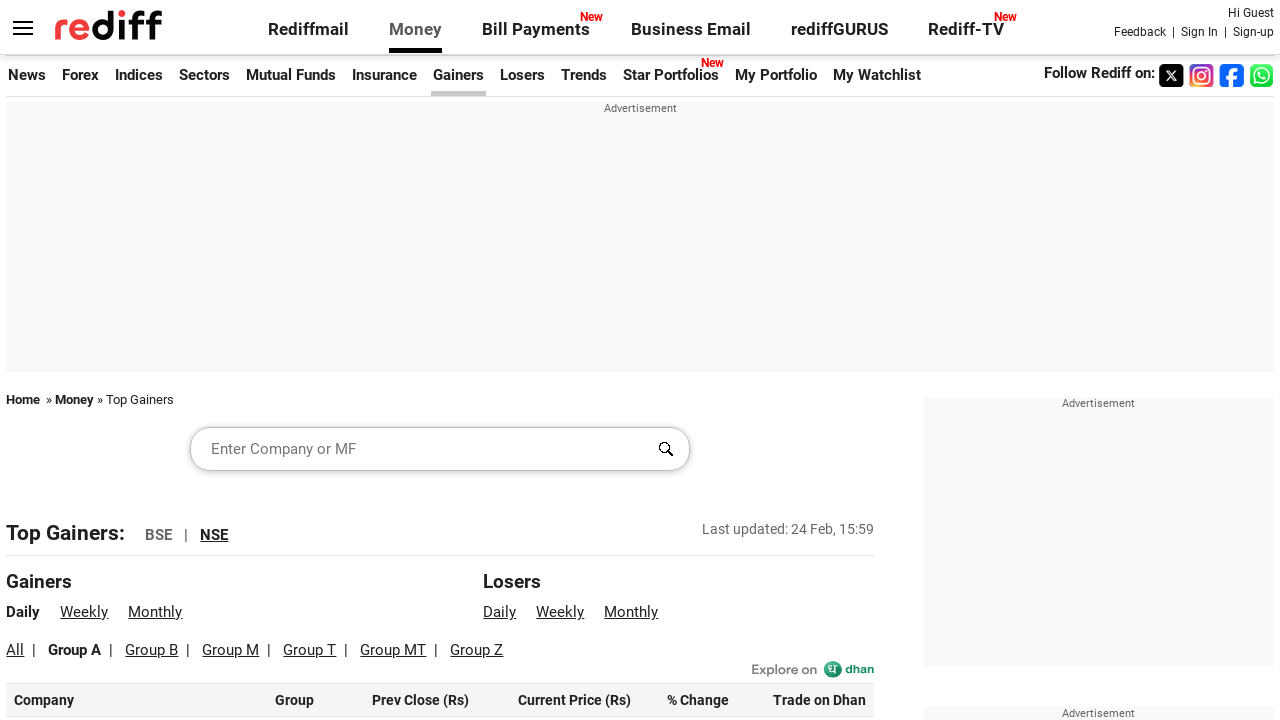

Checked group column for row 38: 'A'
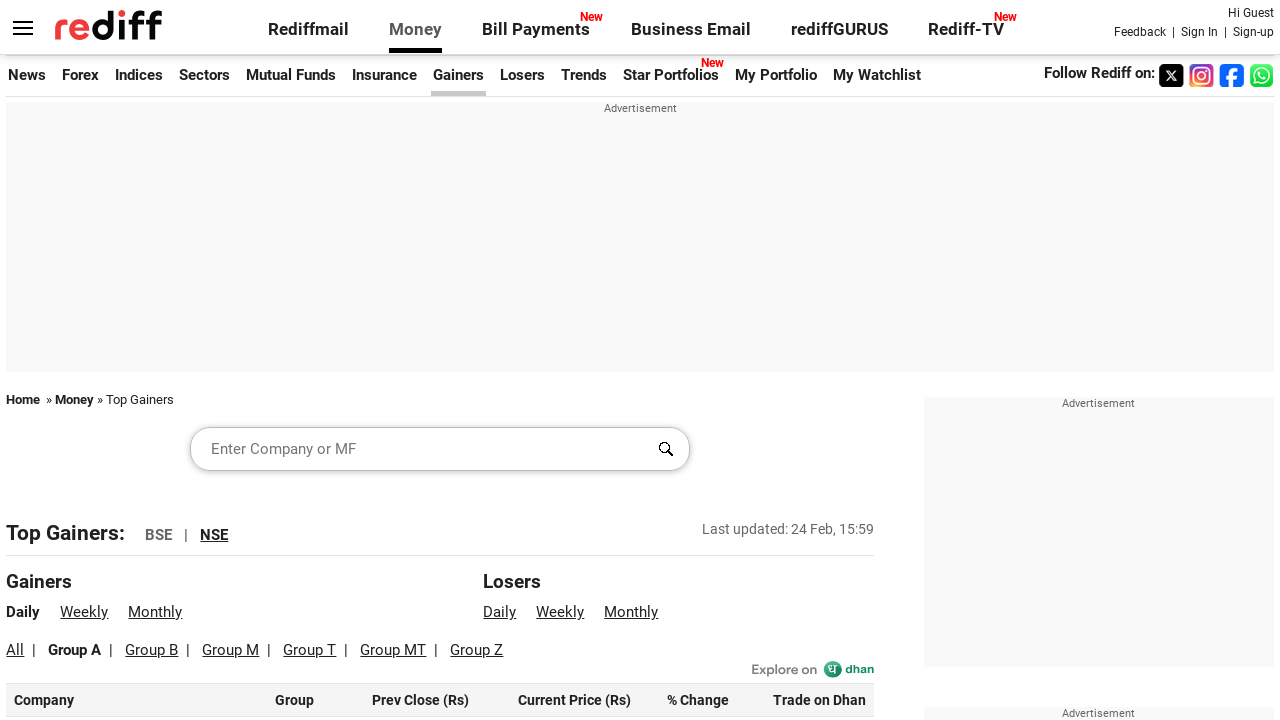

Checked group column for row 39: 'A'
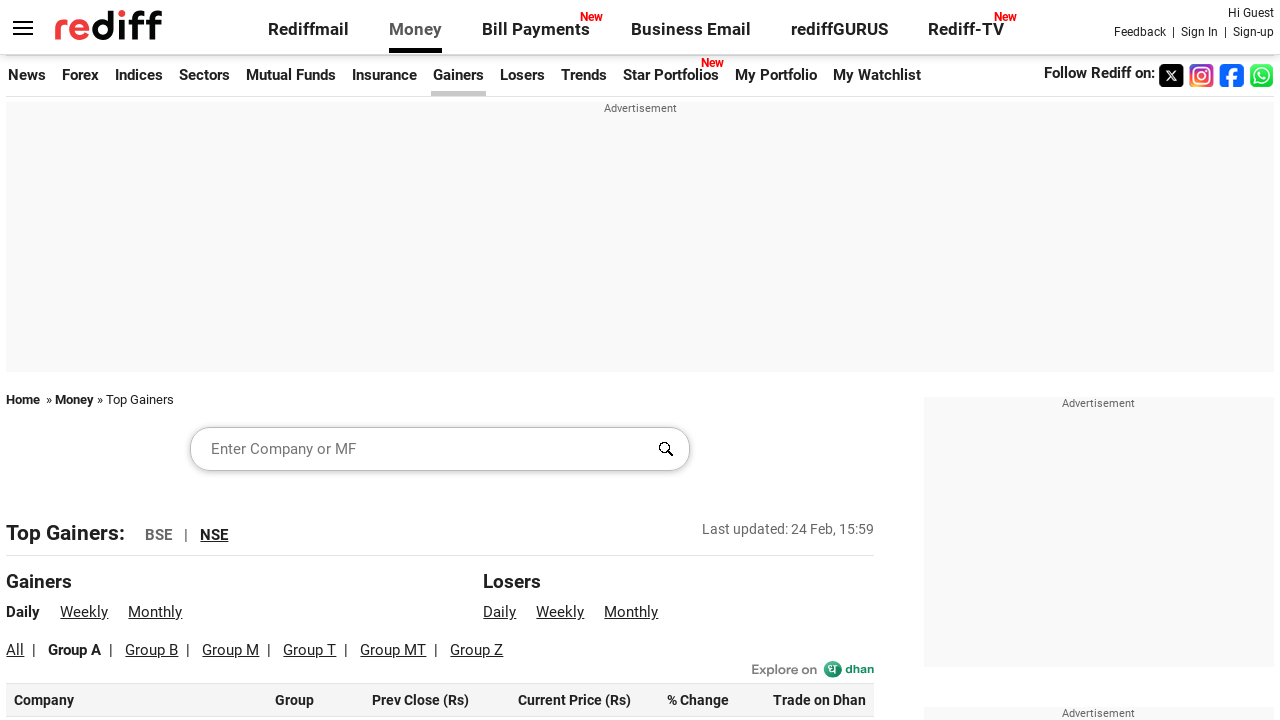

Checked group column for row 40: 'A'
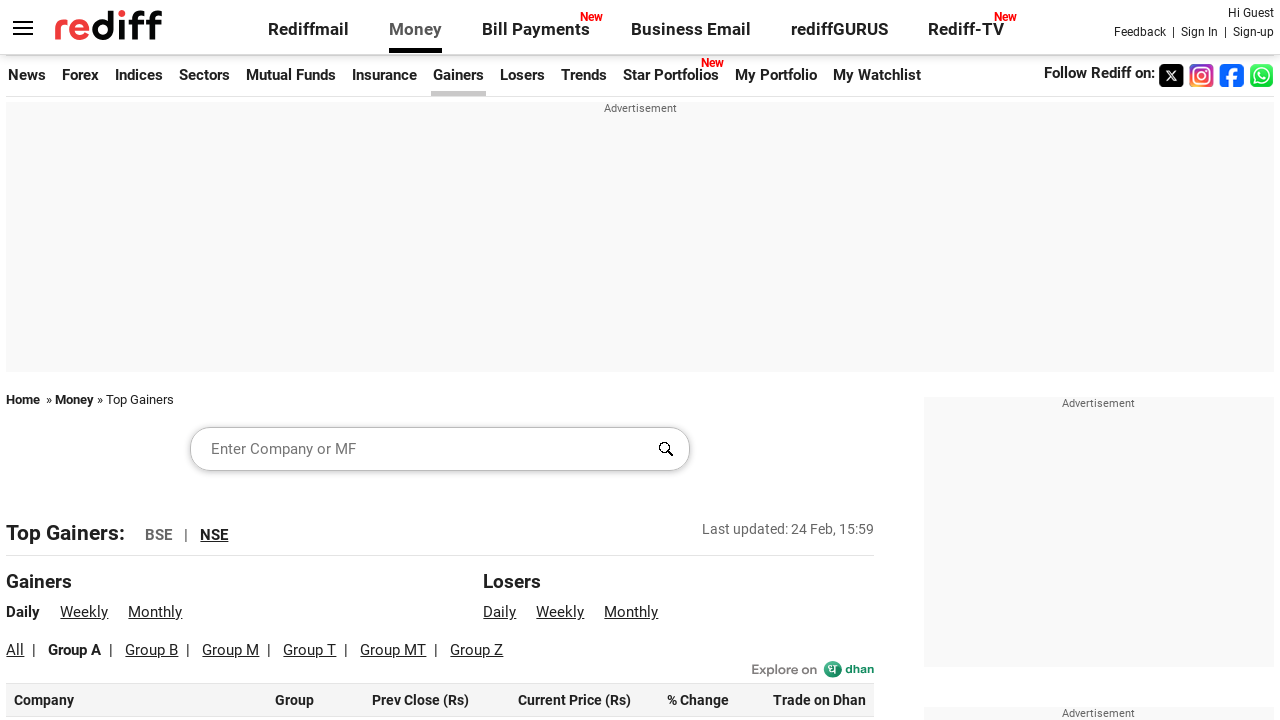

Checked group column for row 41: 'A'
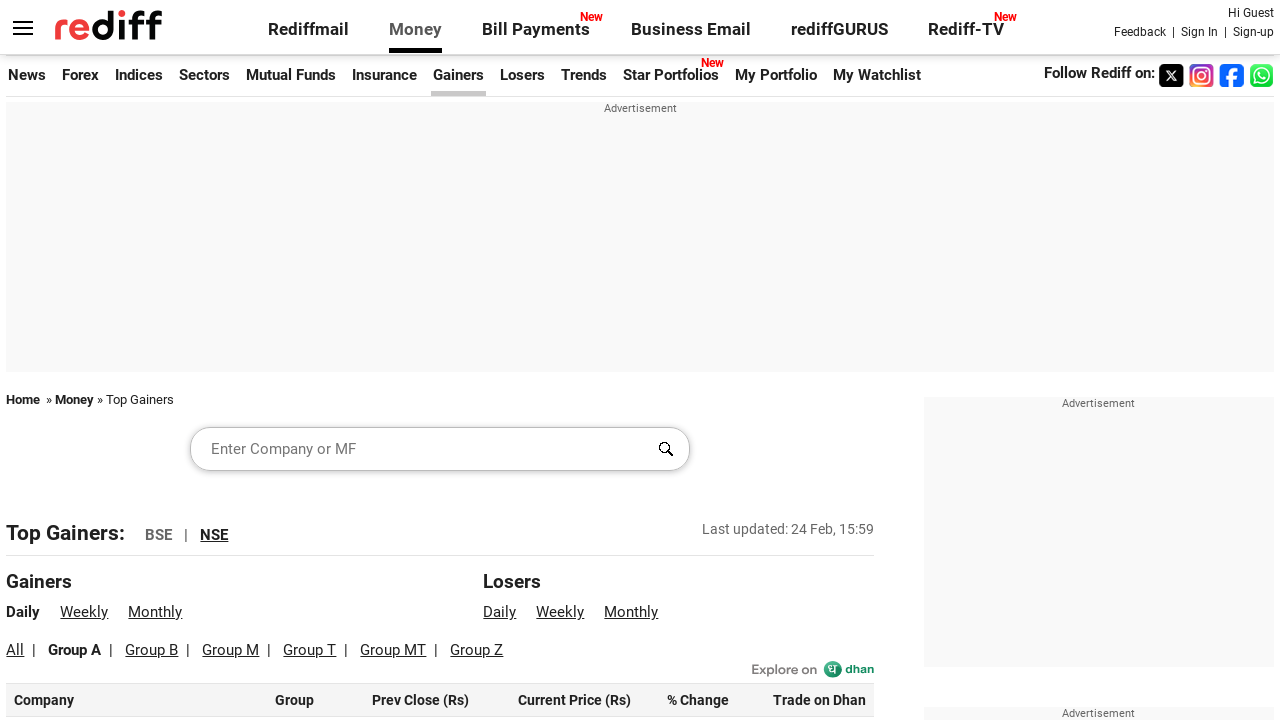

Checked group column for row 42: 'A'
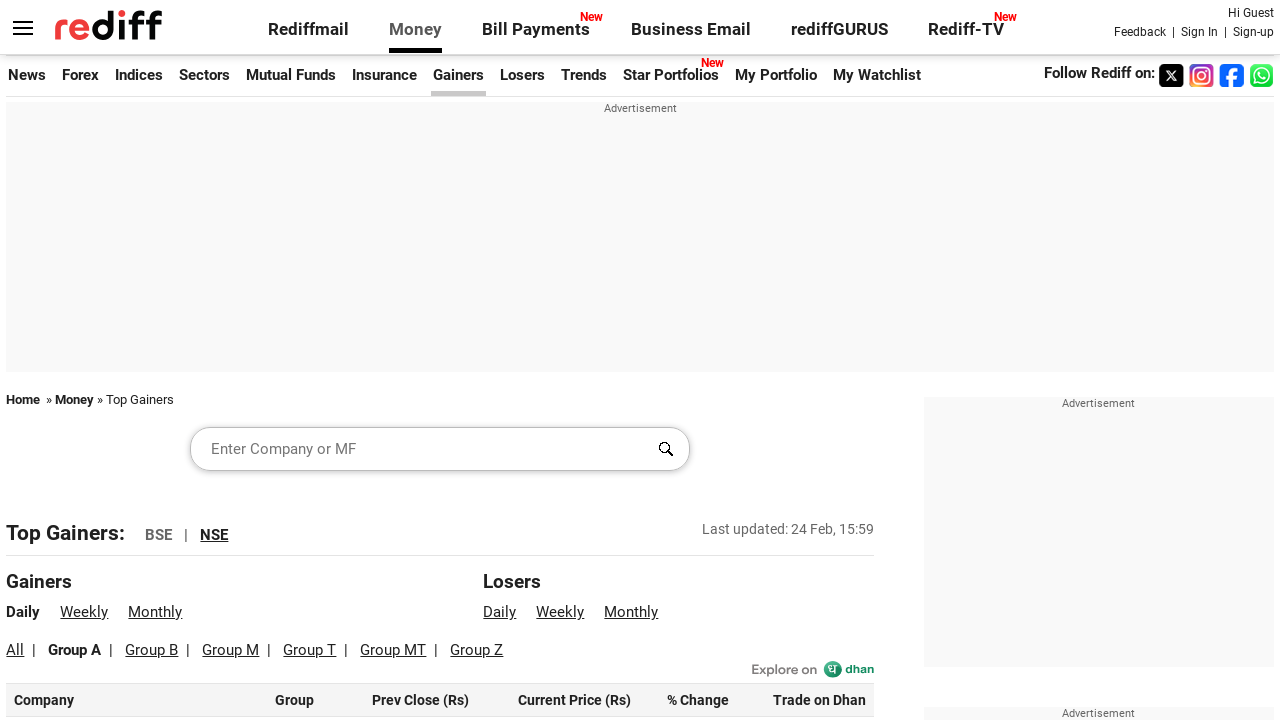

Checked group column for row 43: 'A'
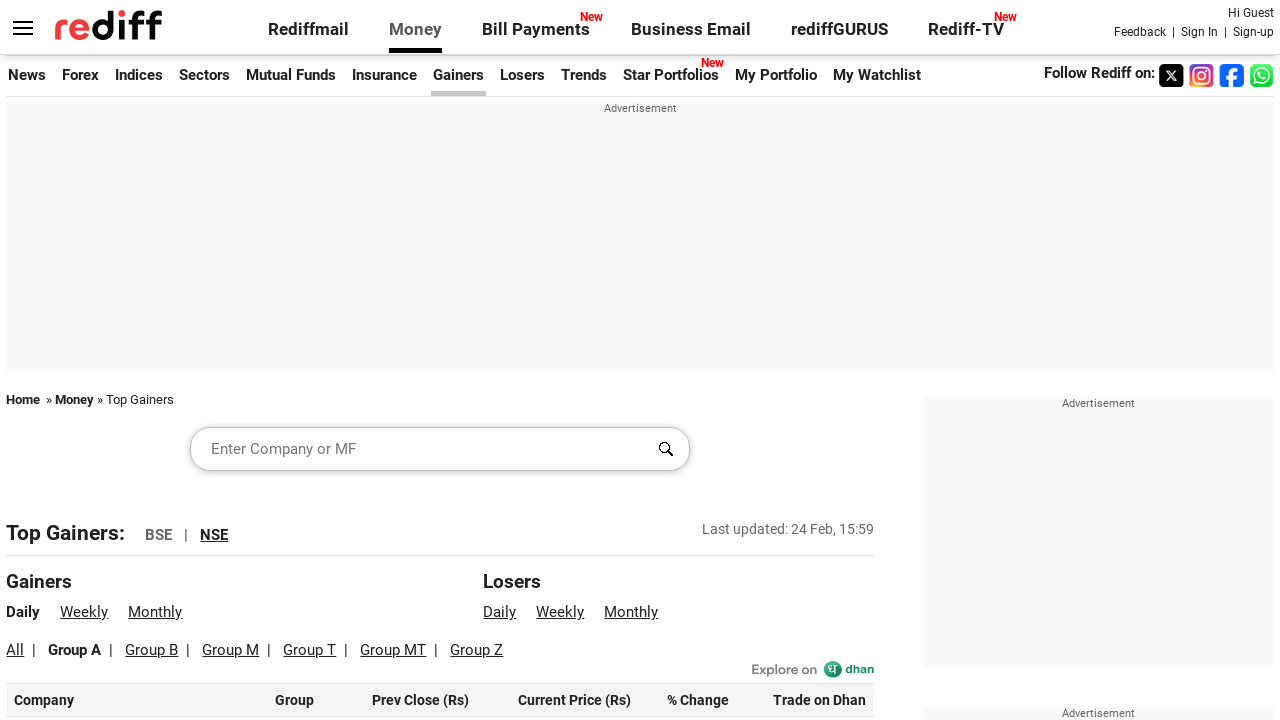

Checked group column for row 44: 'A'
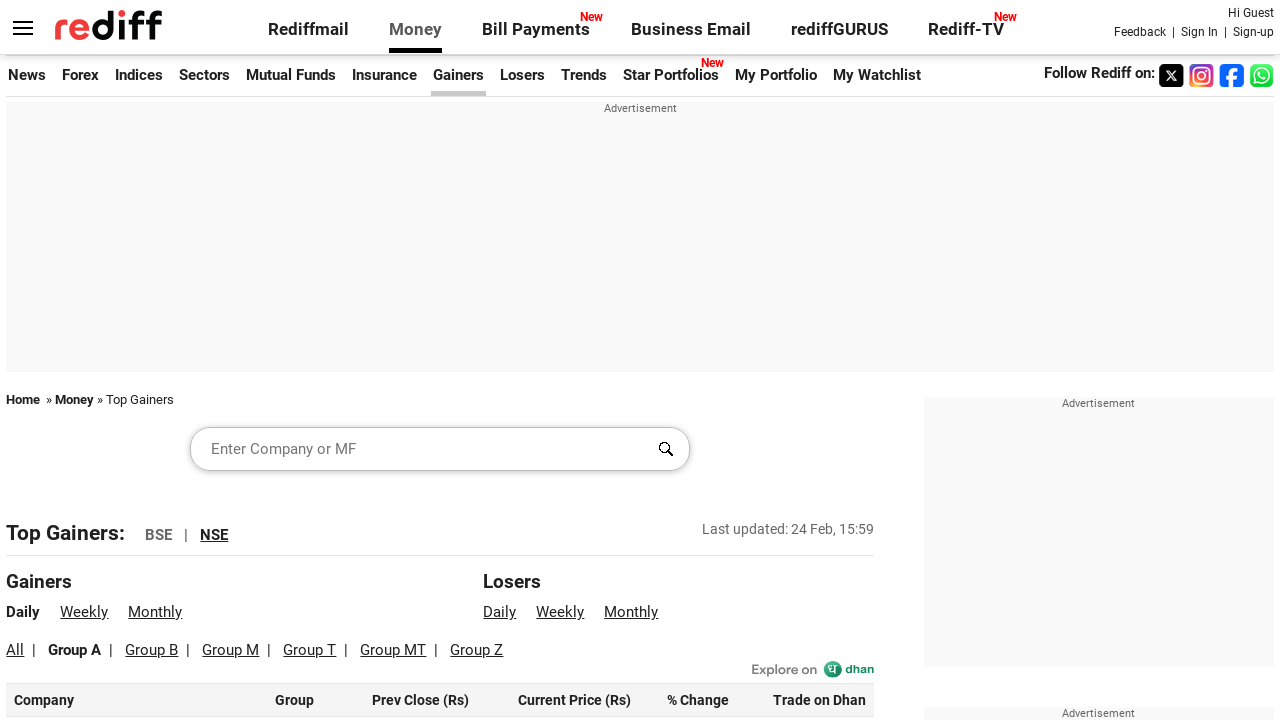

Checked group column for row 45: 'A'
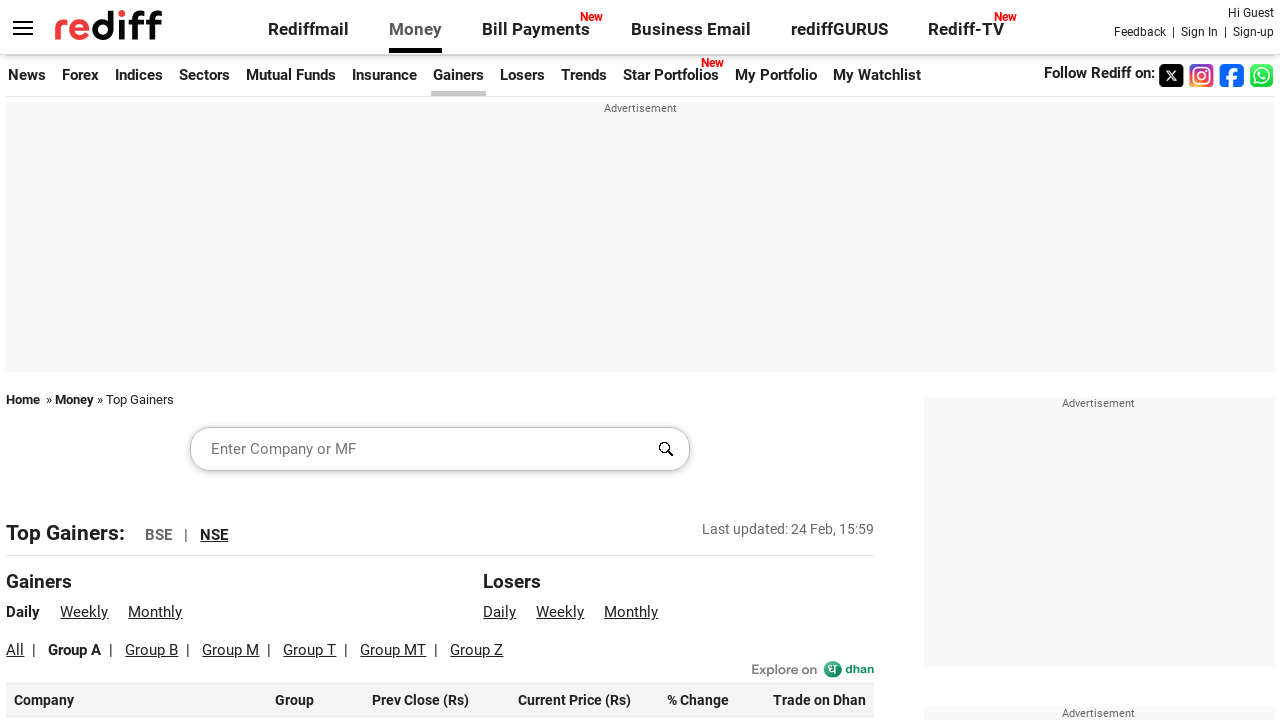

Checked group column for row 46: 'A'
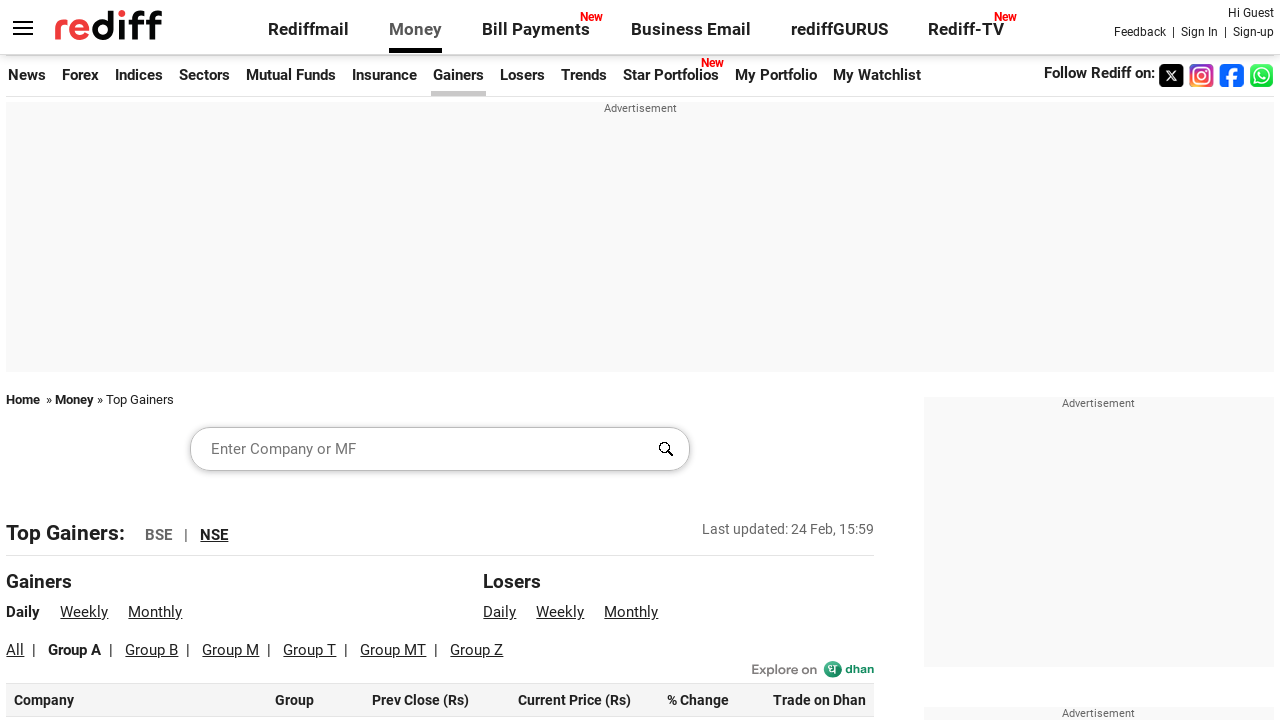

Checked group column for row 47: 'A'
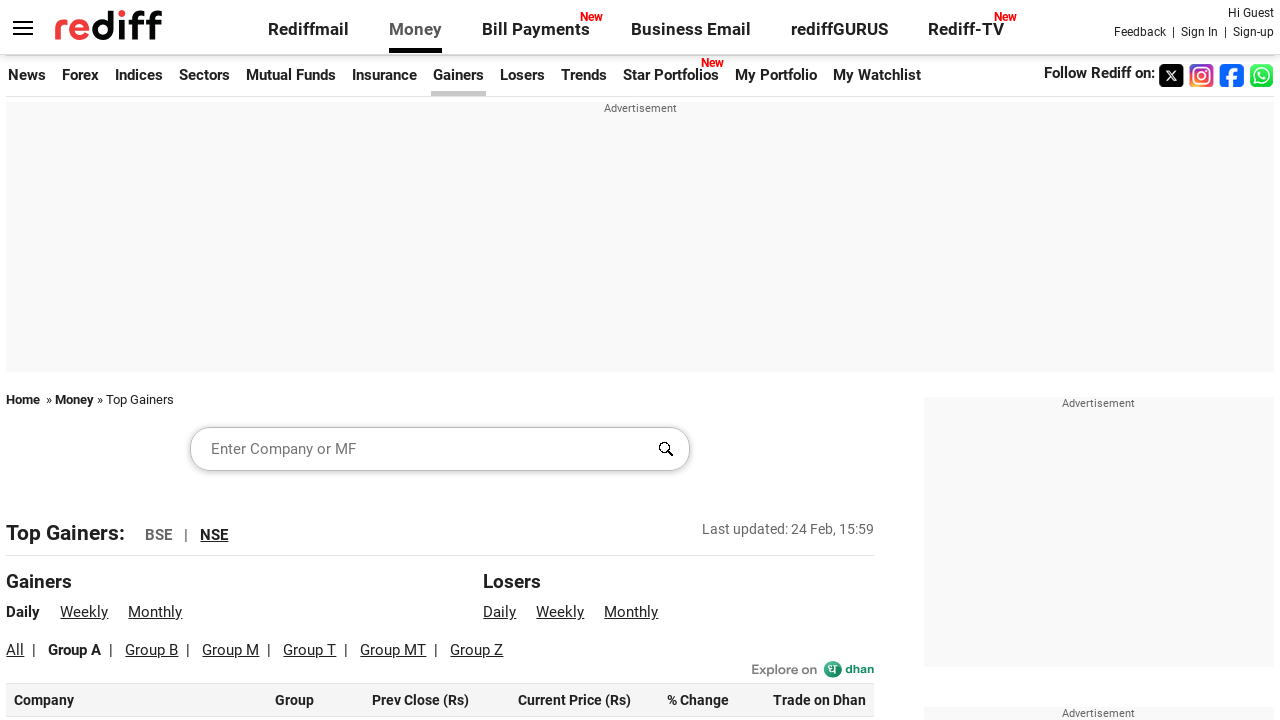

Checked group column for row 48: 'A'
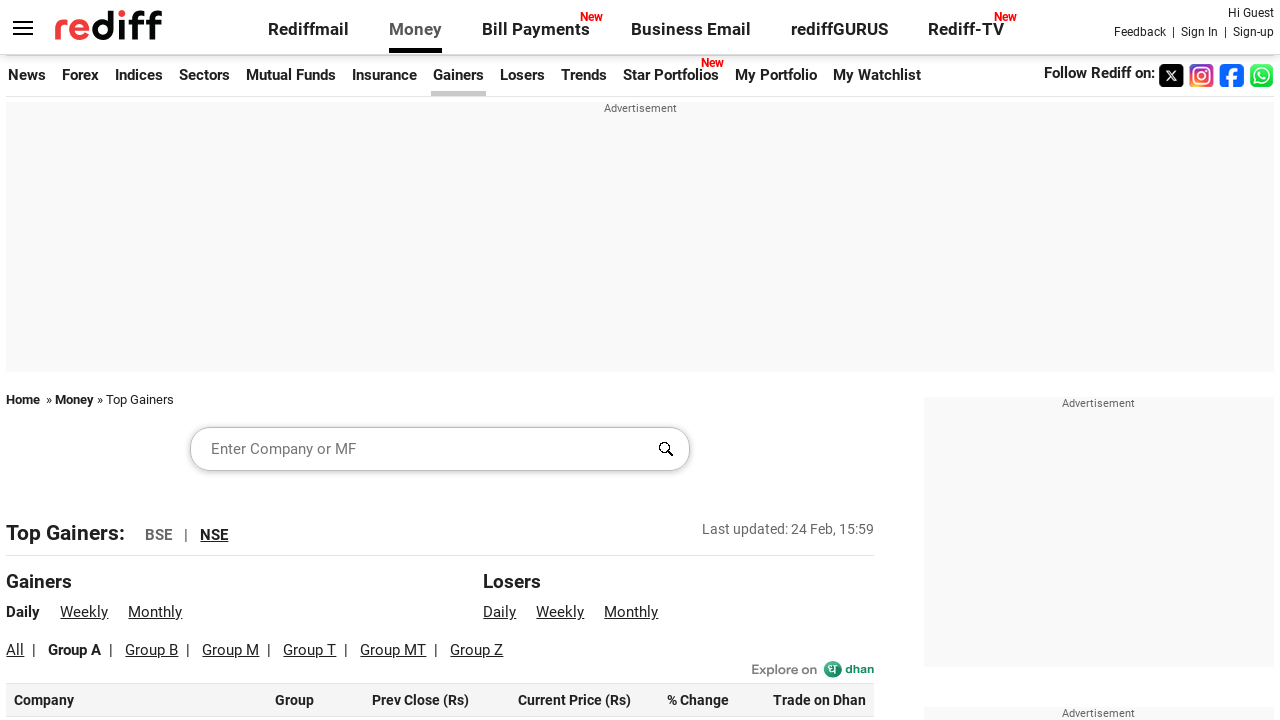

Checked group column for row 49: 'A'
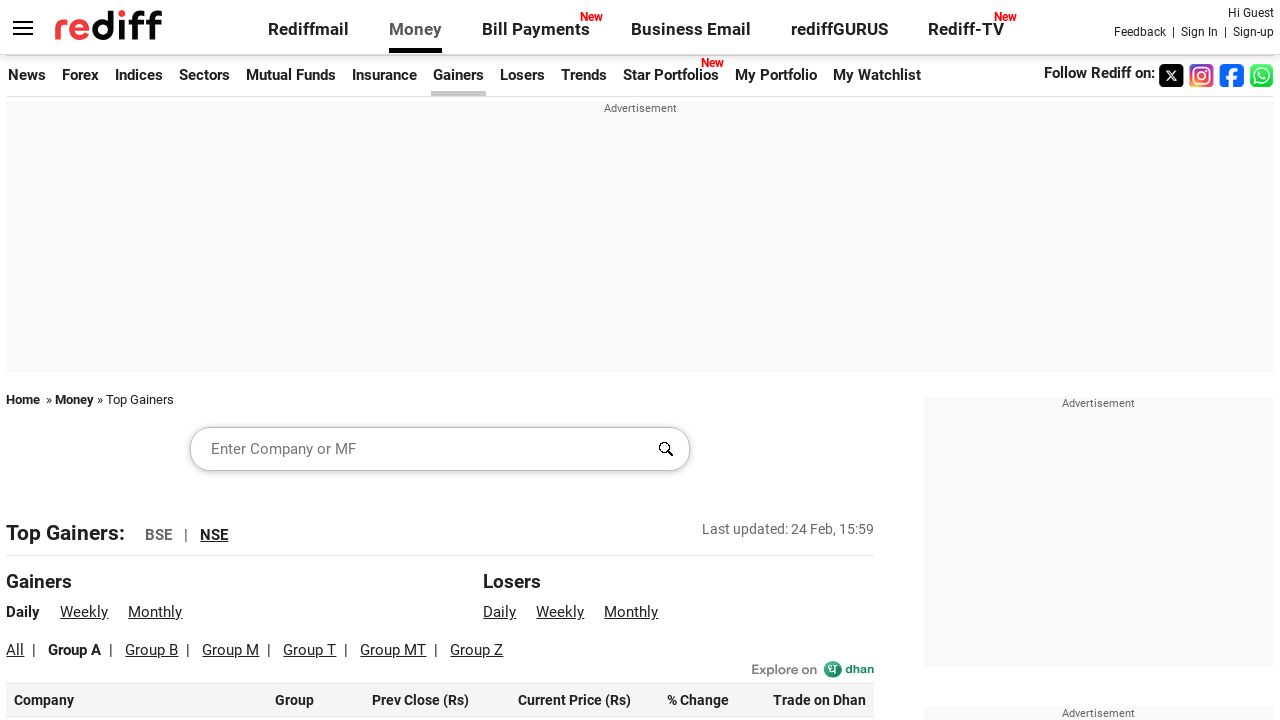

Checked group column for row 50: 'A'
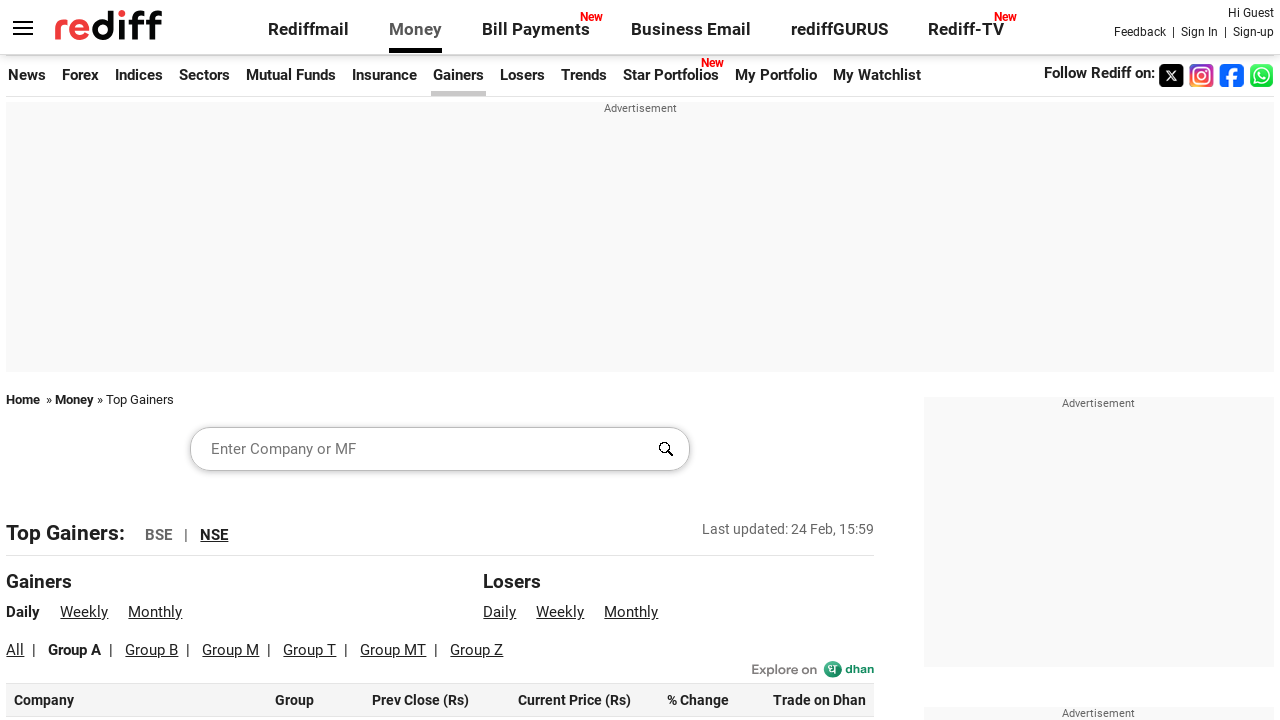

Checked group column for row 51: 'A'
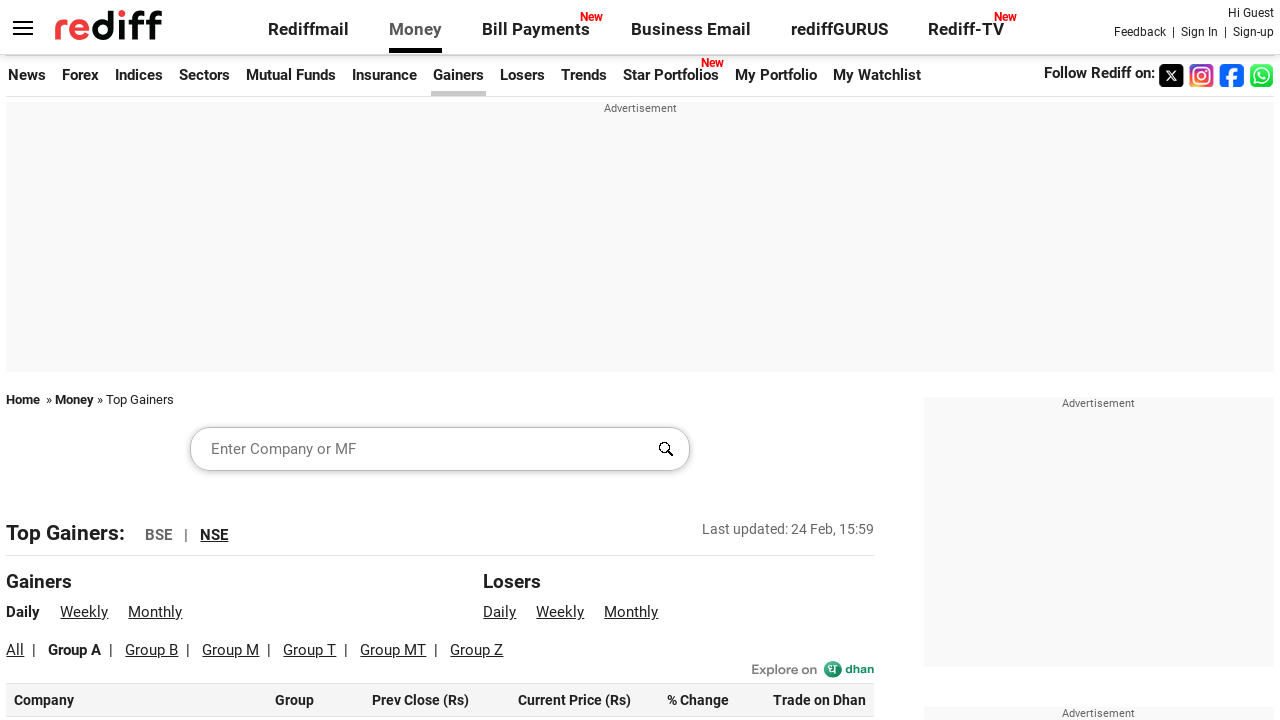

Checked group column for row 52: 'A'
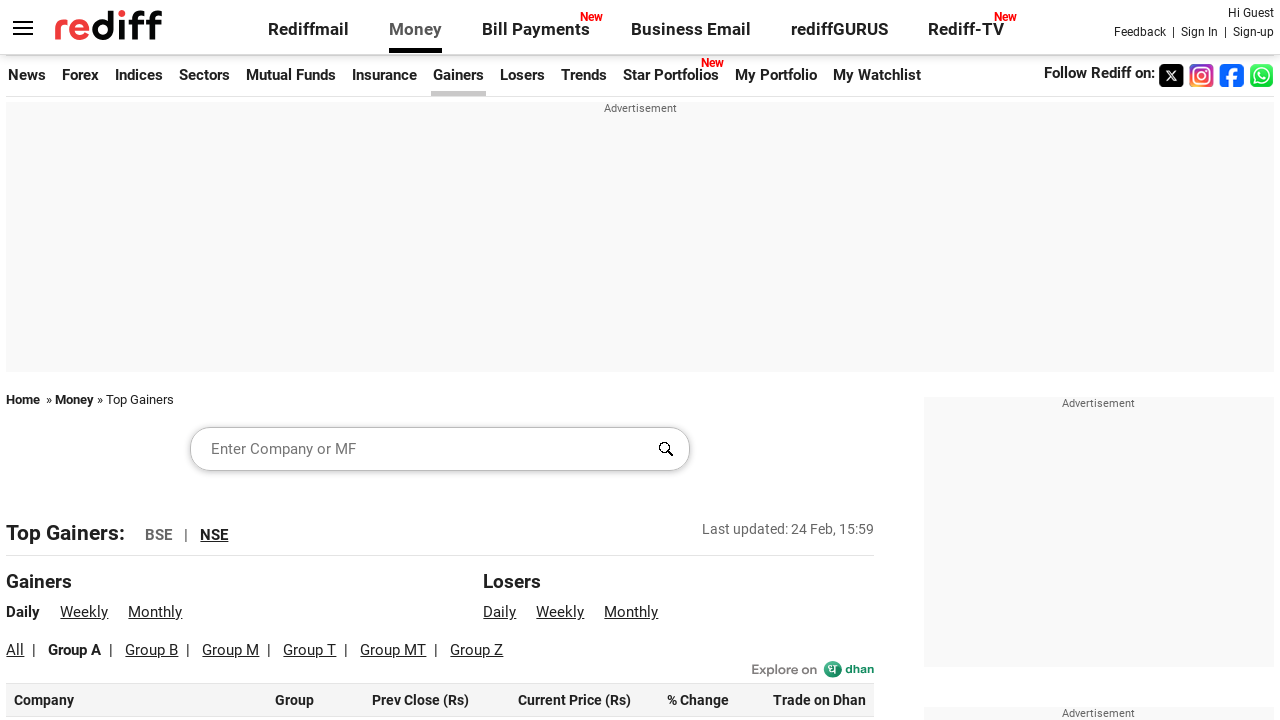

Checked group column for row 53: 'A'
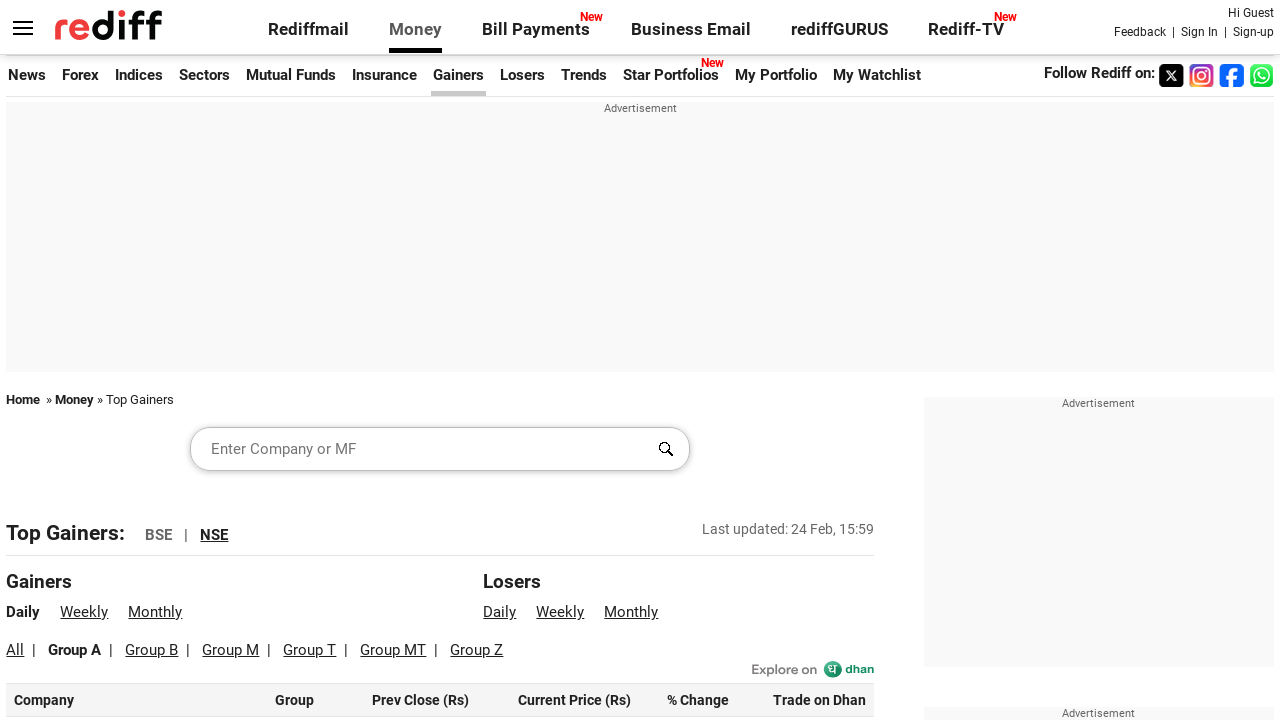

Checked group column for row 54: 'A'
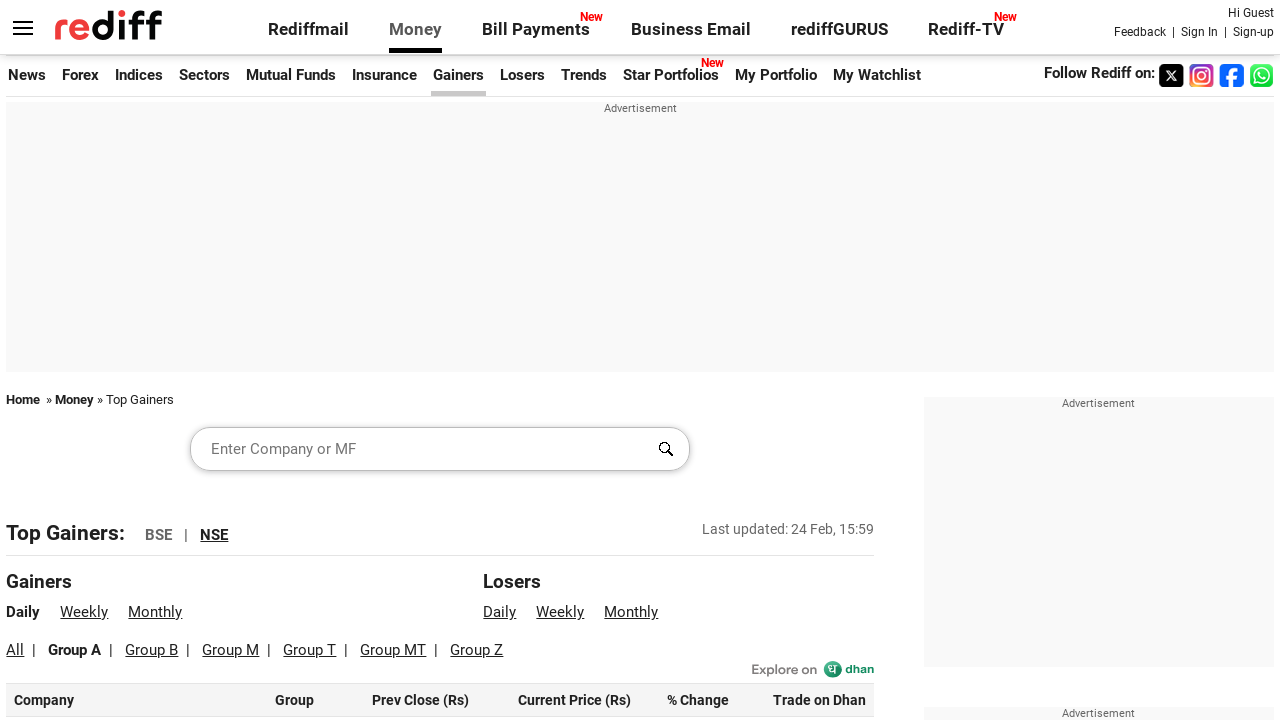

Checked group column for row 55: 'A'
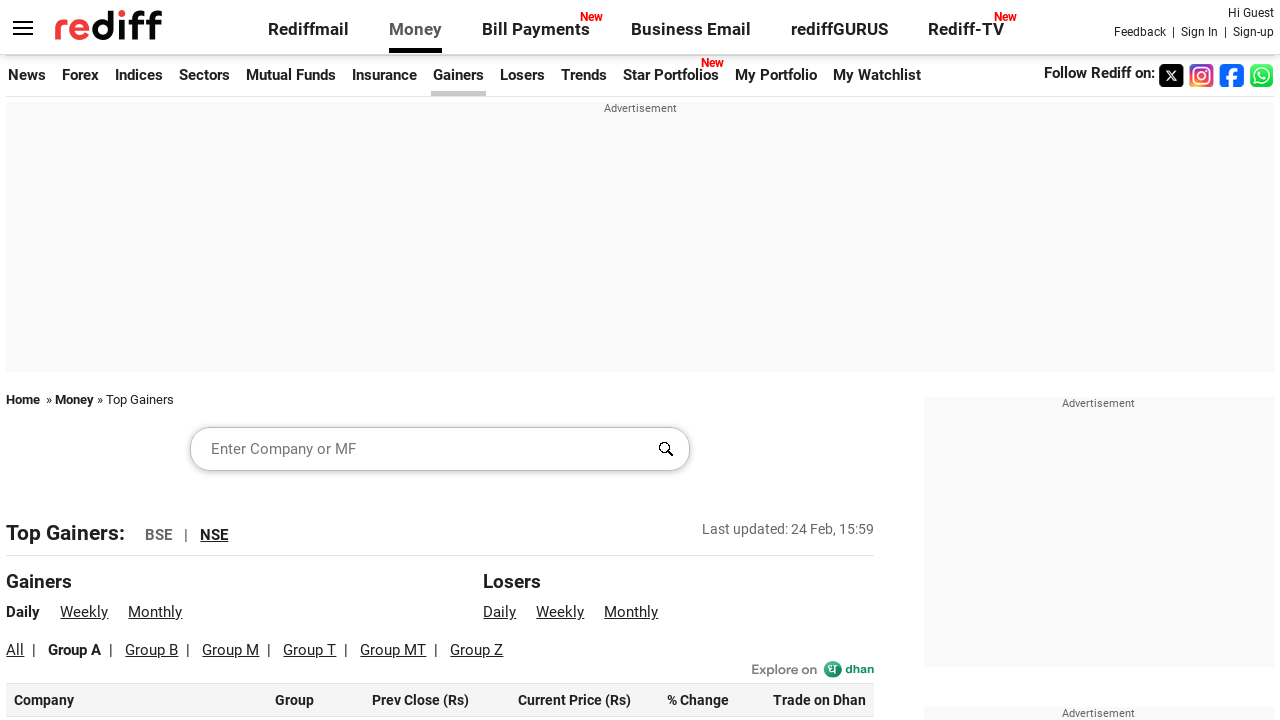

Checked group column for row 56: 'A'
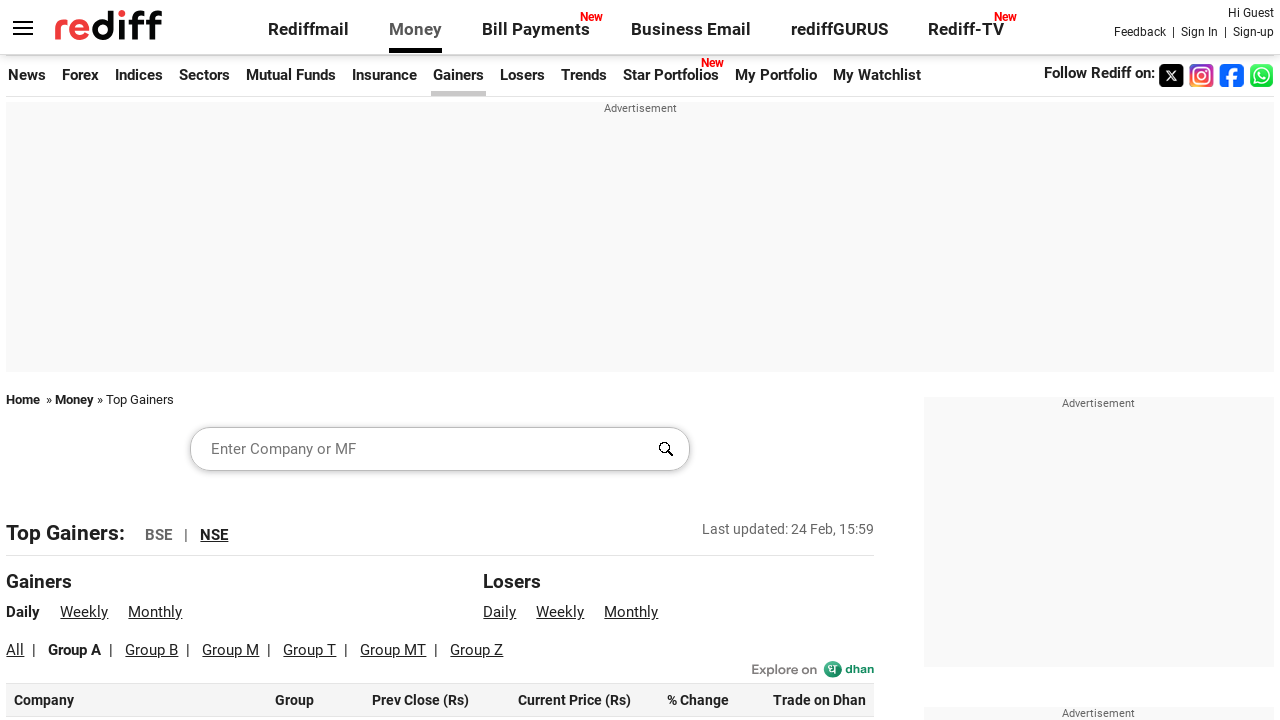

Checked group column for row 57: 'A'
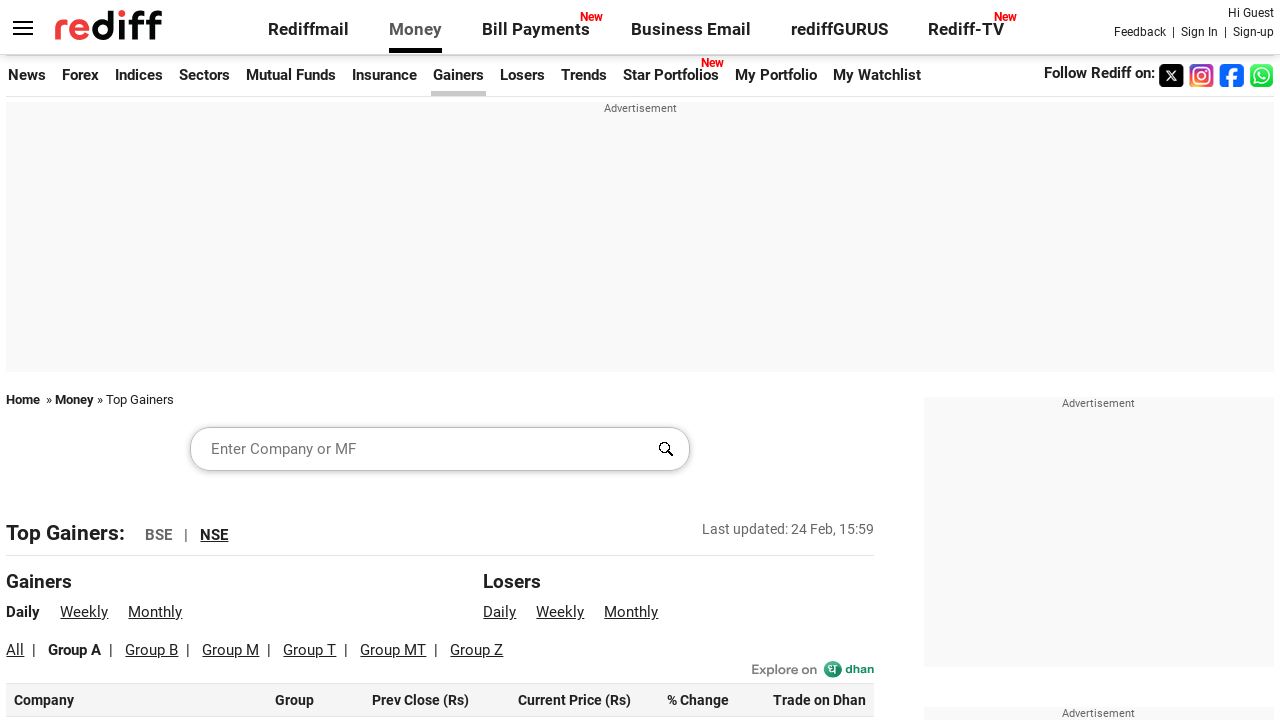

Checked group column for row 58: 'A'
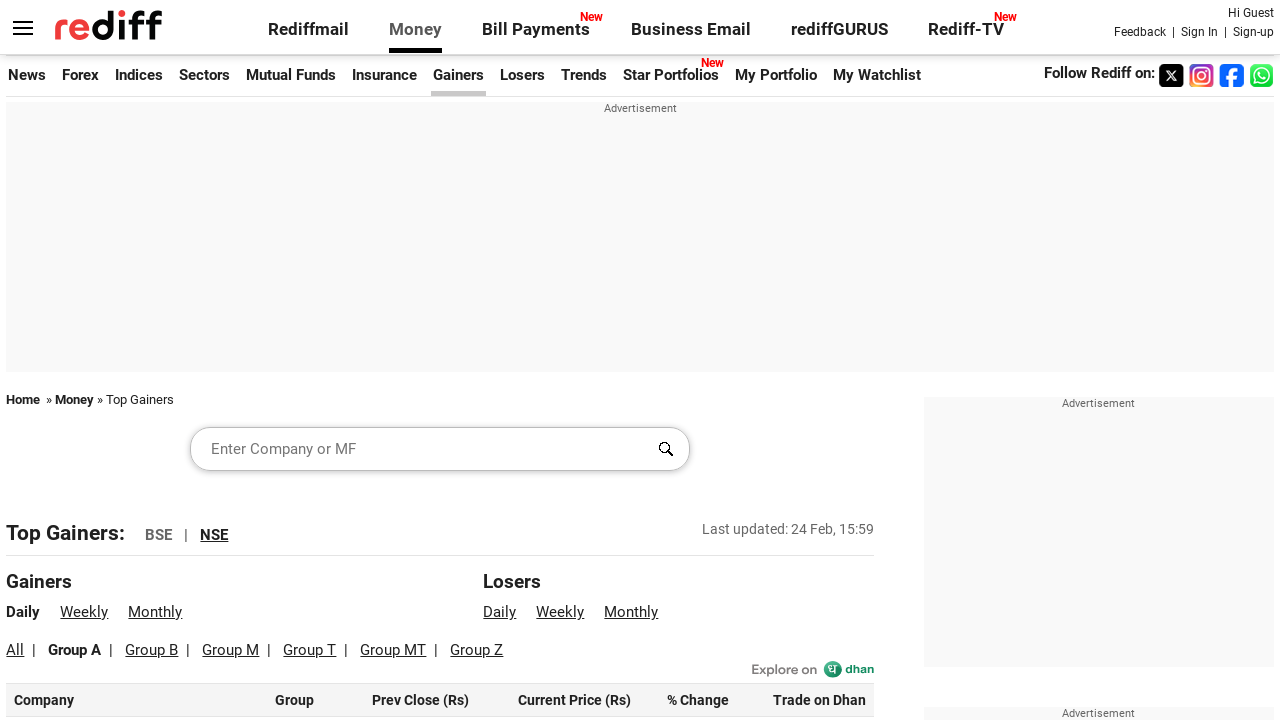

Checked group column for row 59: 'A'
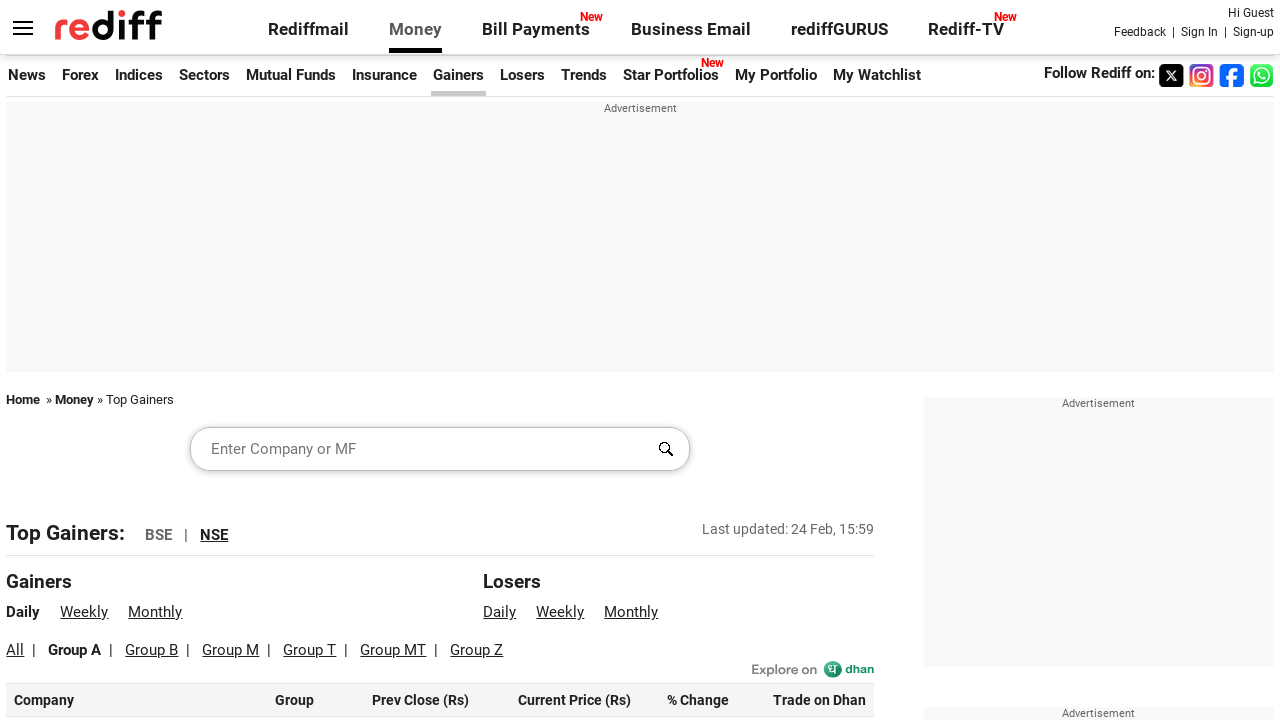

Checked group column for row 60: 'A'
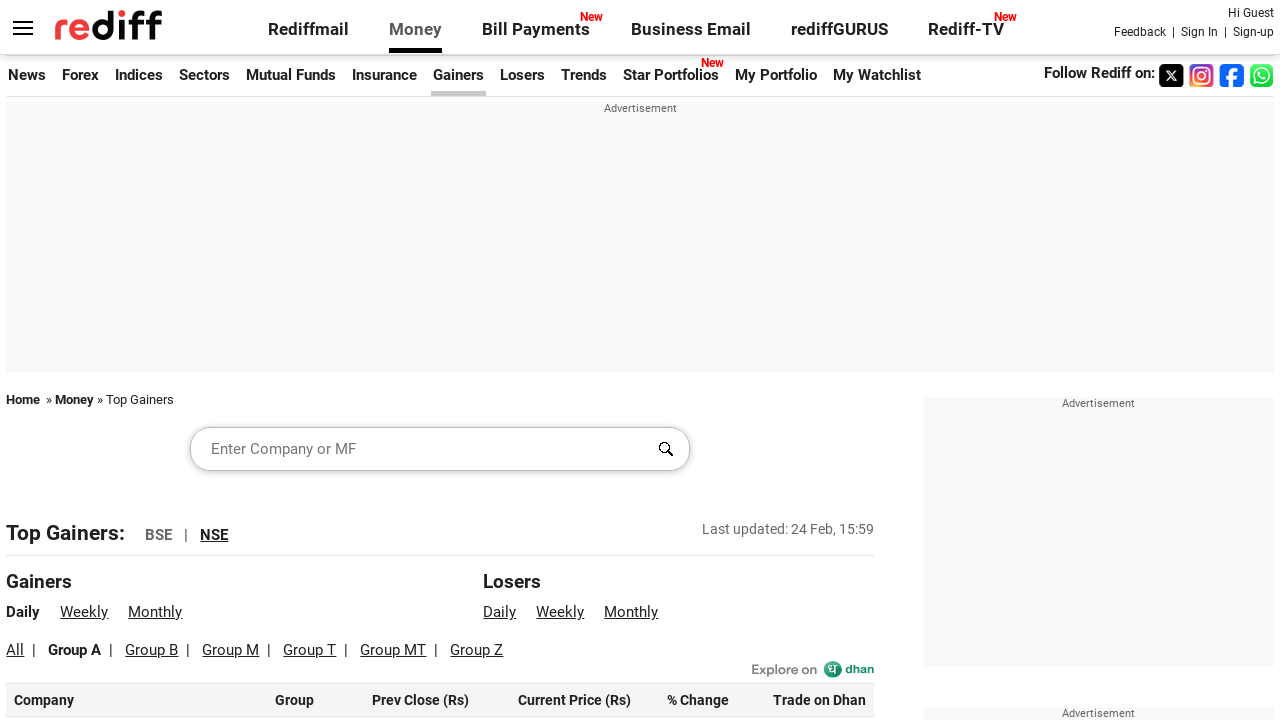

Checked group column for row 61: 'A'
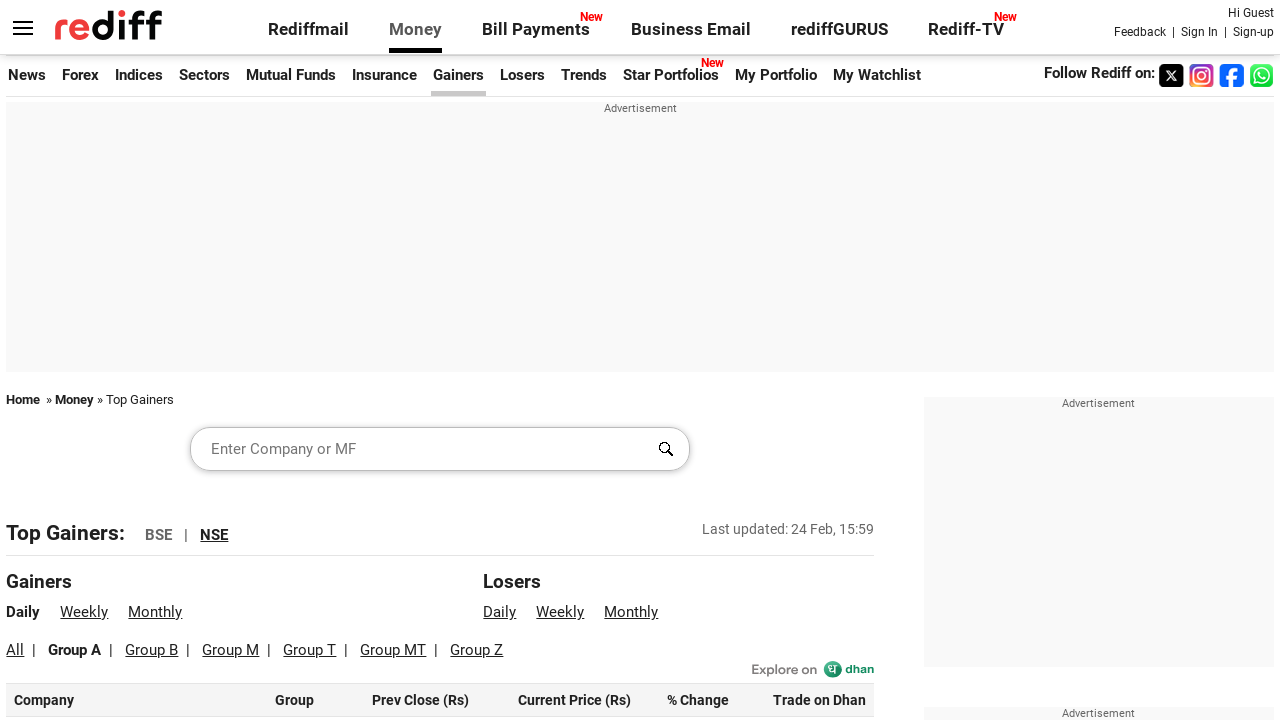

Checked group column for row 62: 'A'
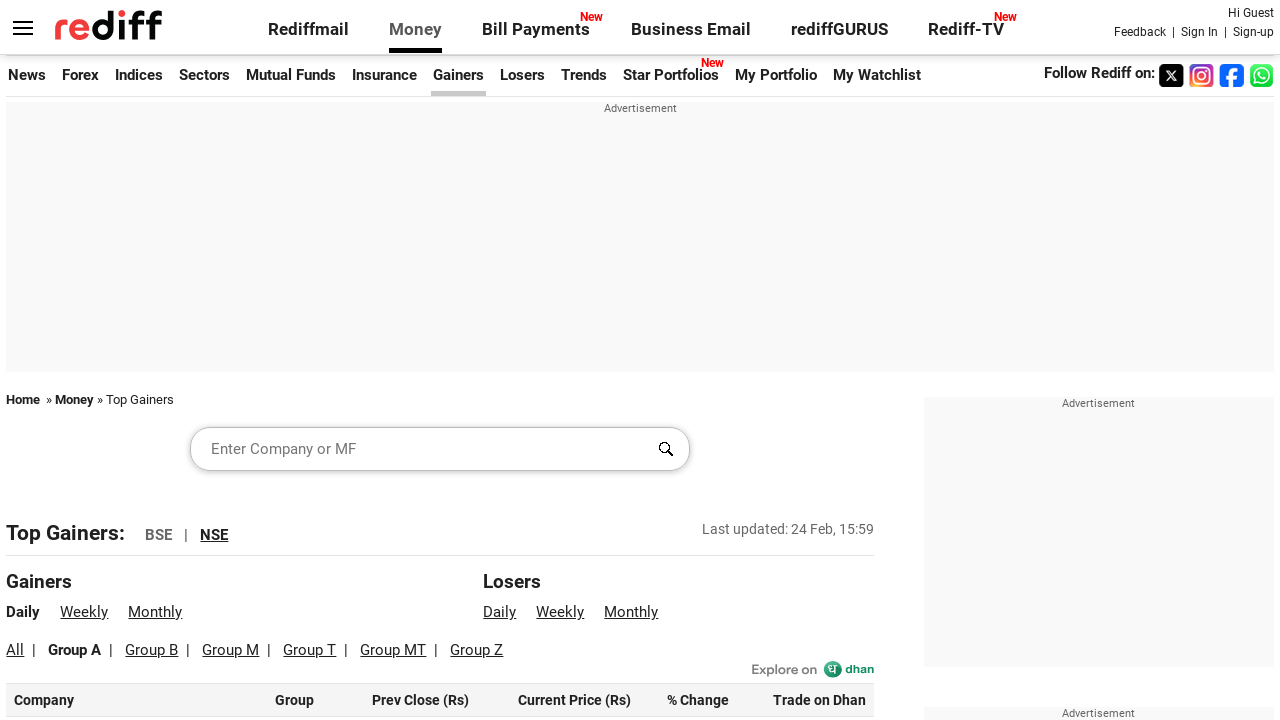

Checked group column for row 63: 'A'
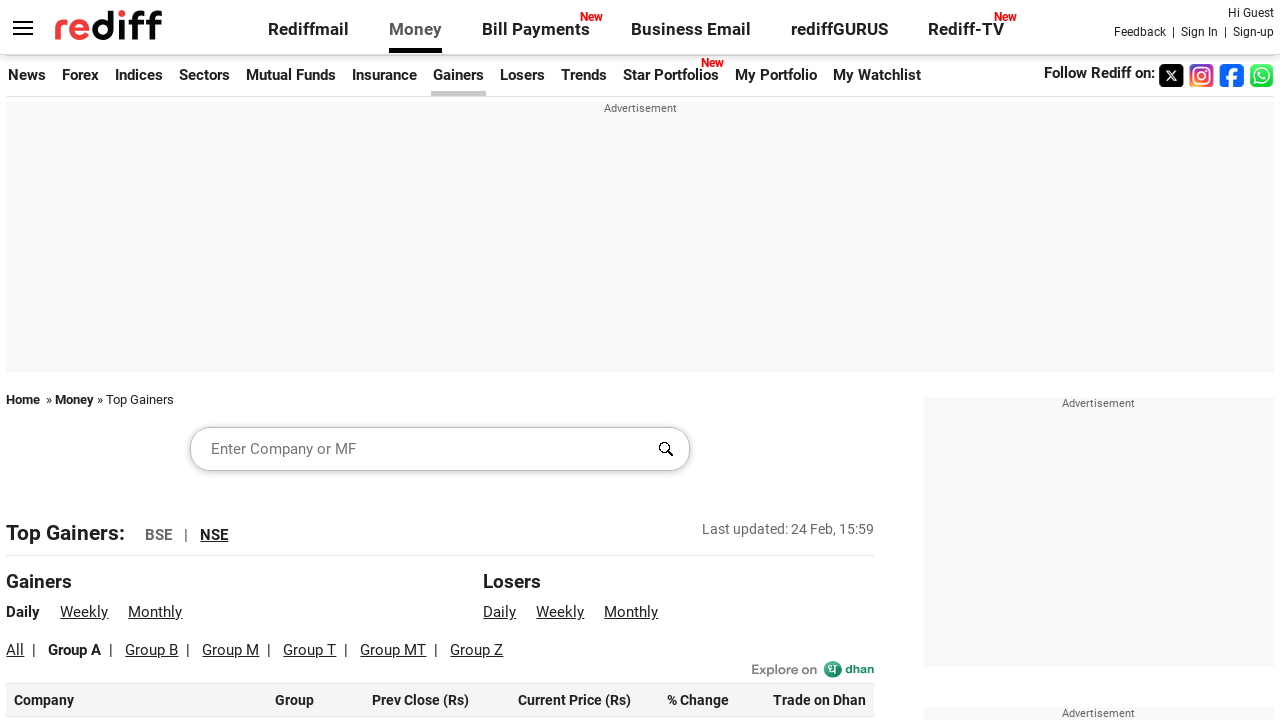

Checked group column for row 64: 'A'
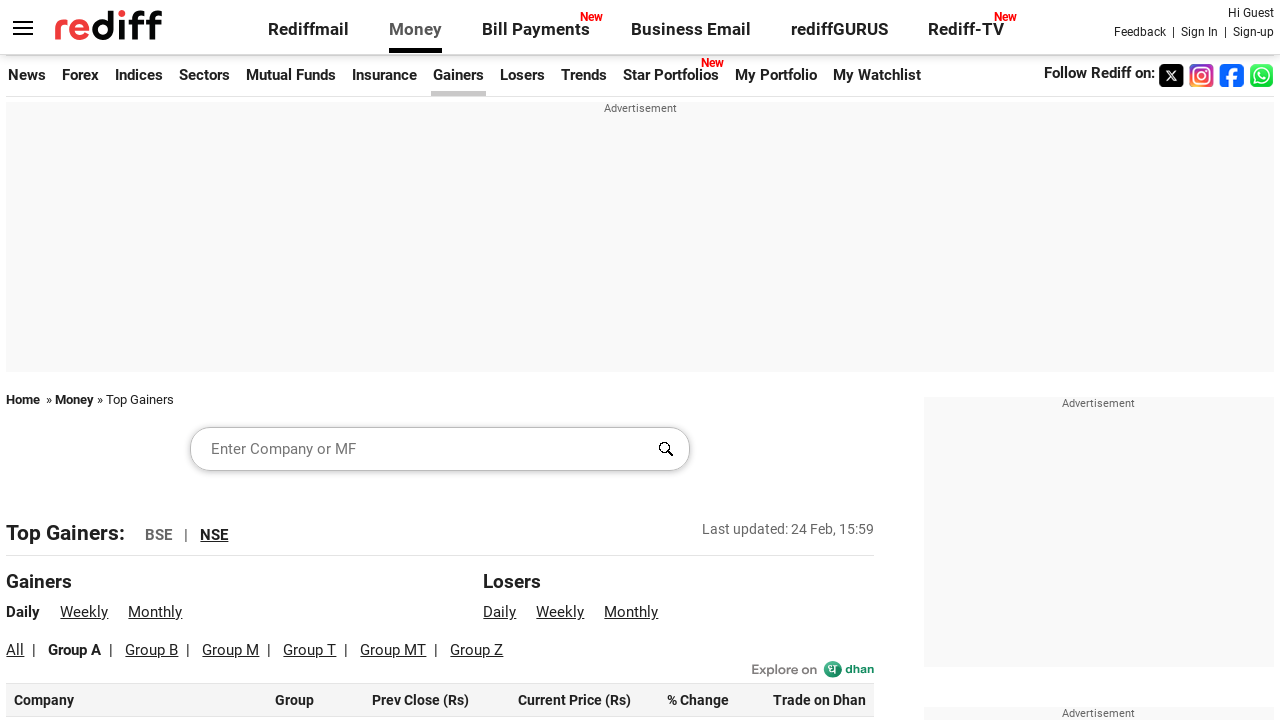

Checked group column for row 65: 'A'
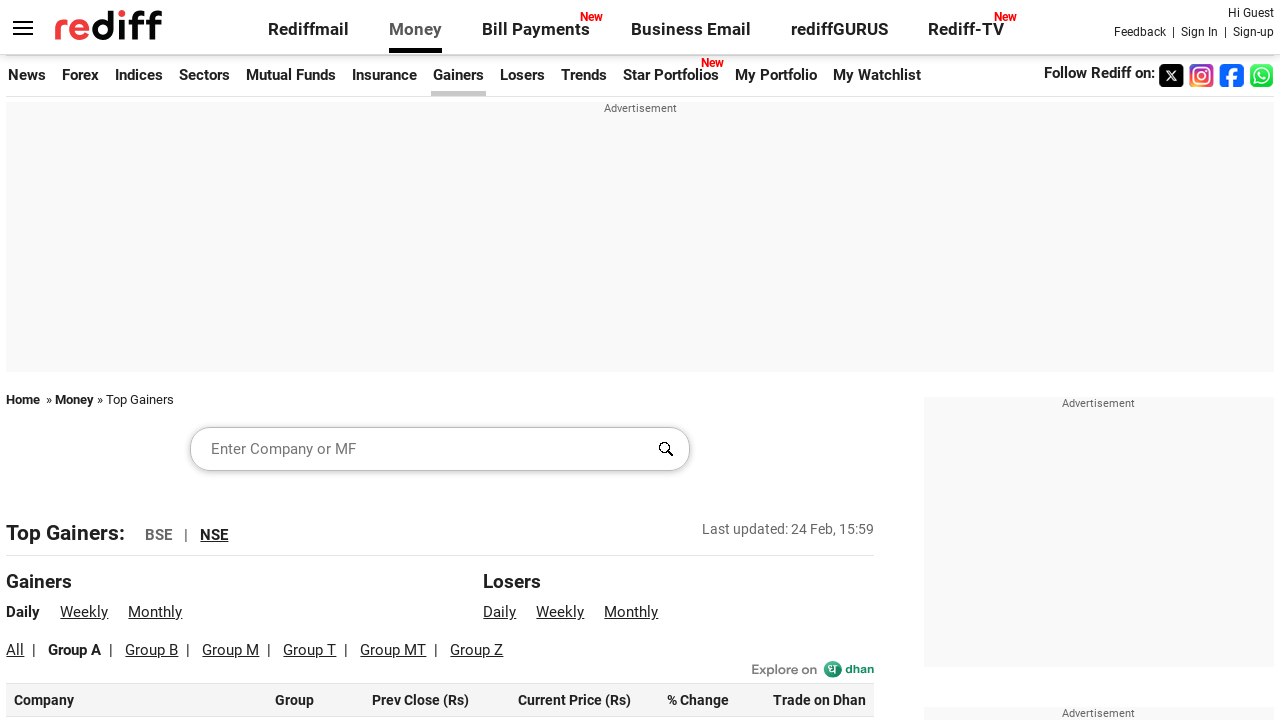

Checked group column for row 66: 'A'
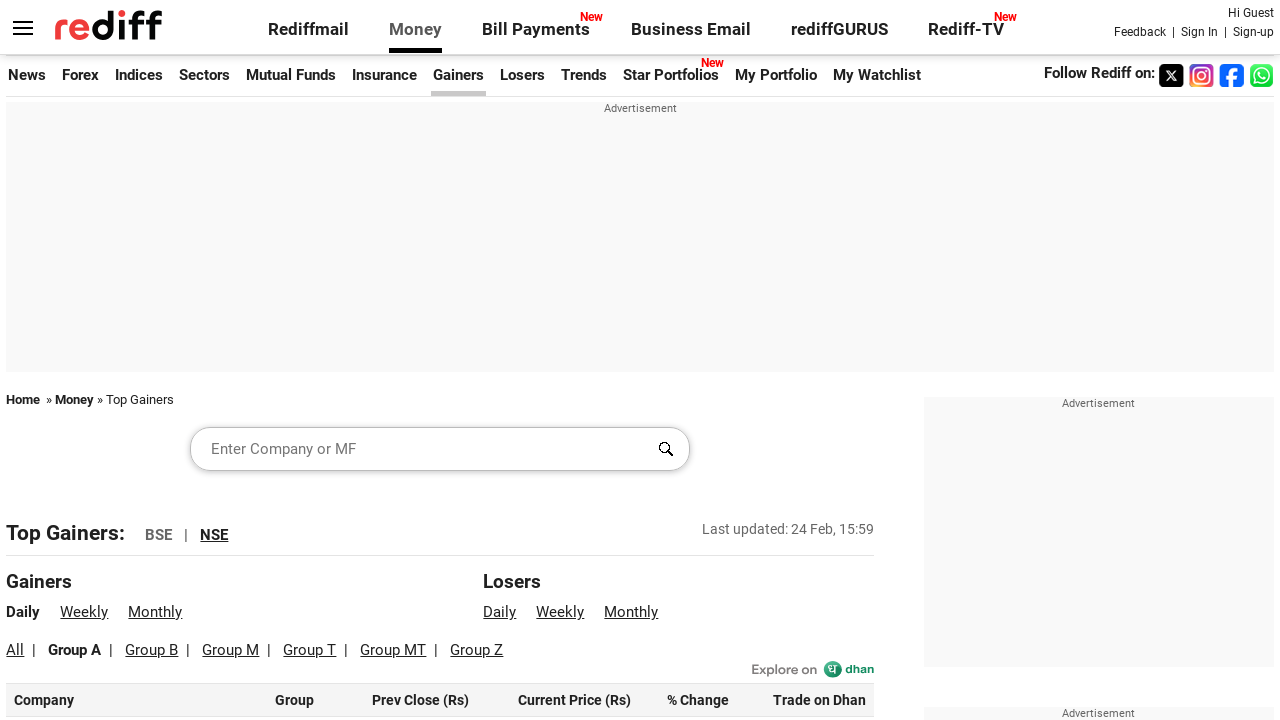

Checked group column for row 67: 'A'
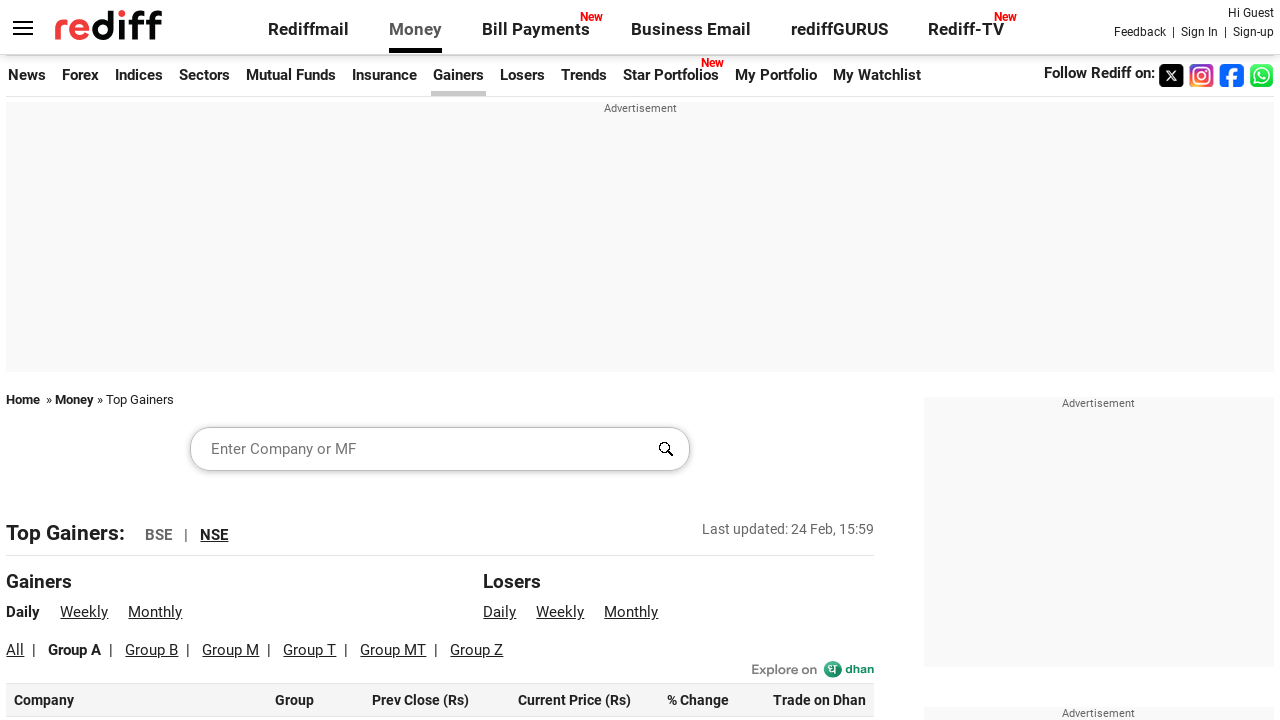

Checked group column for row 68: 'A'
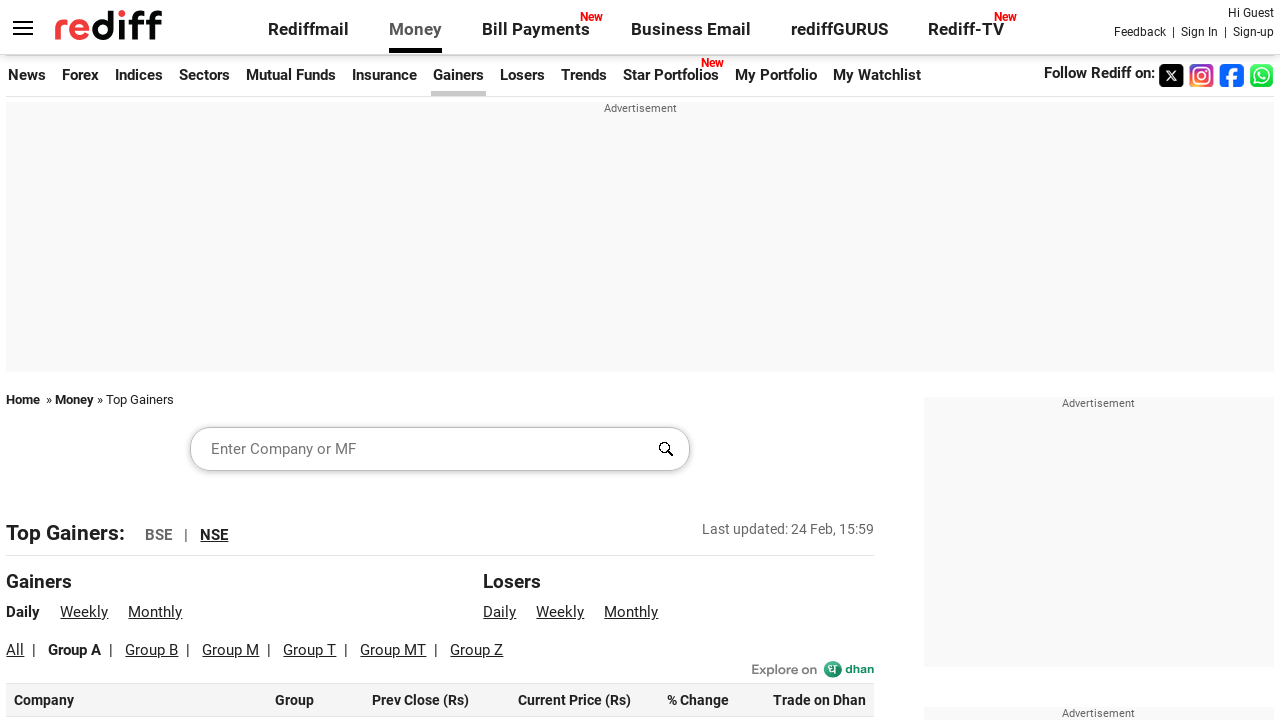

Checked group column for row 69: 'A'
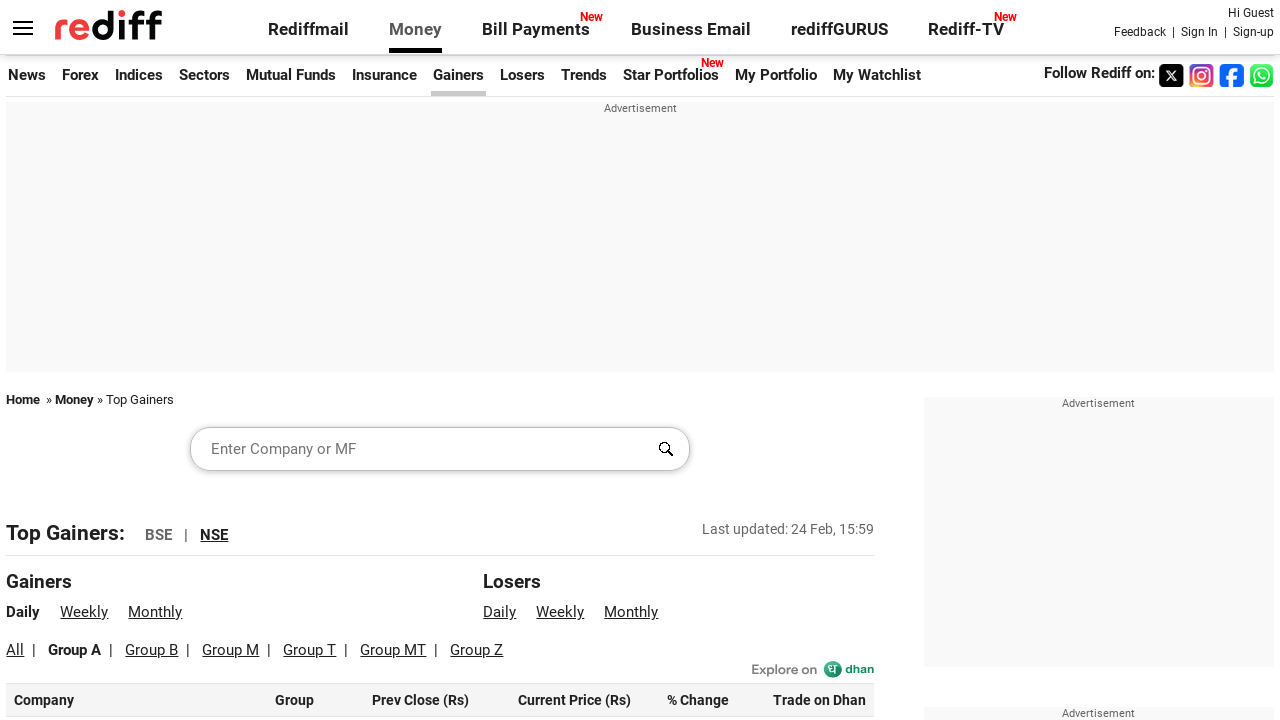

Checked group column for row 70: 'A'
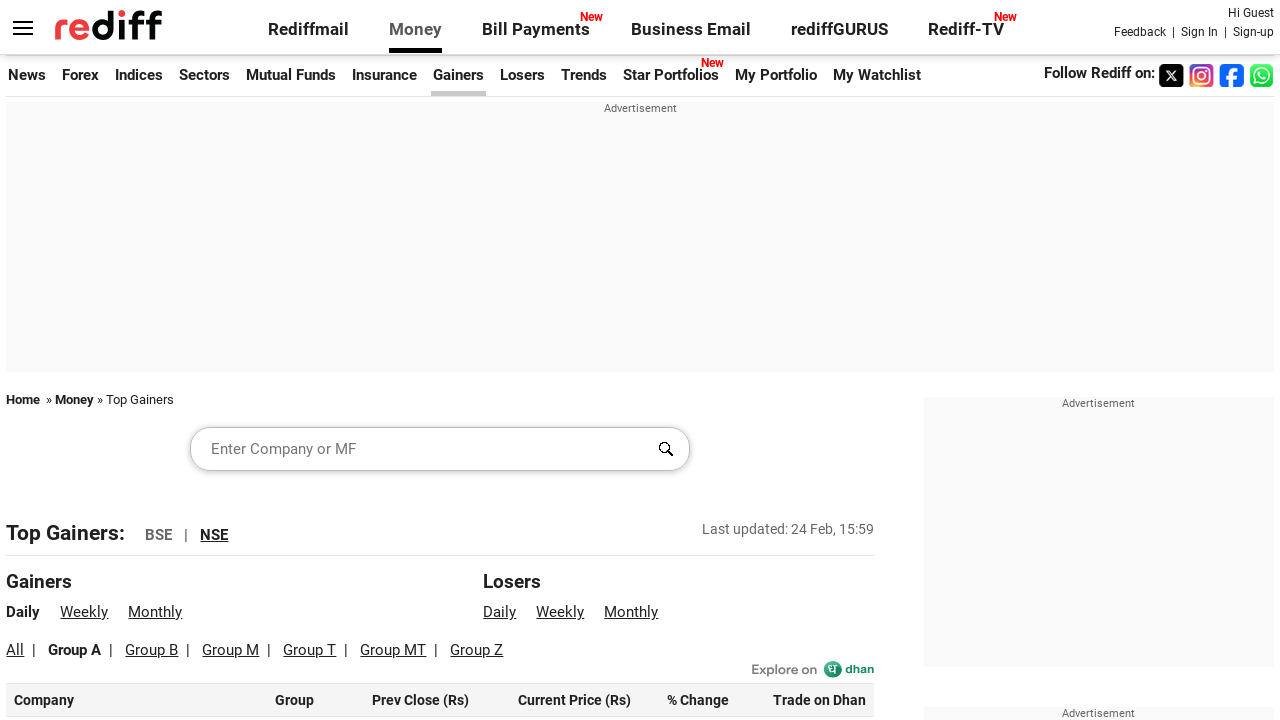

Checked group column for row 71: 'A'
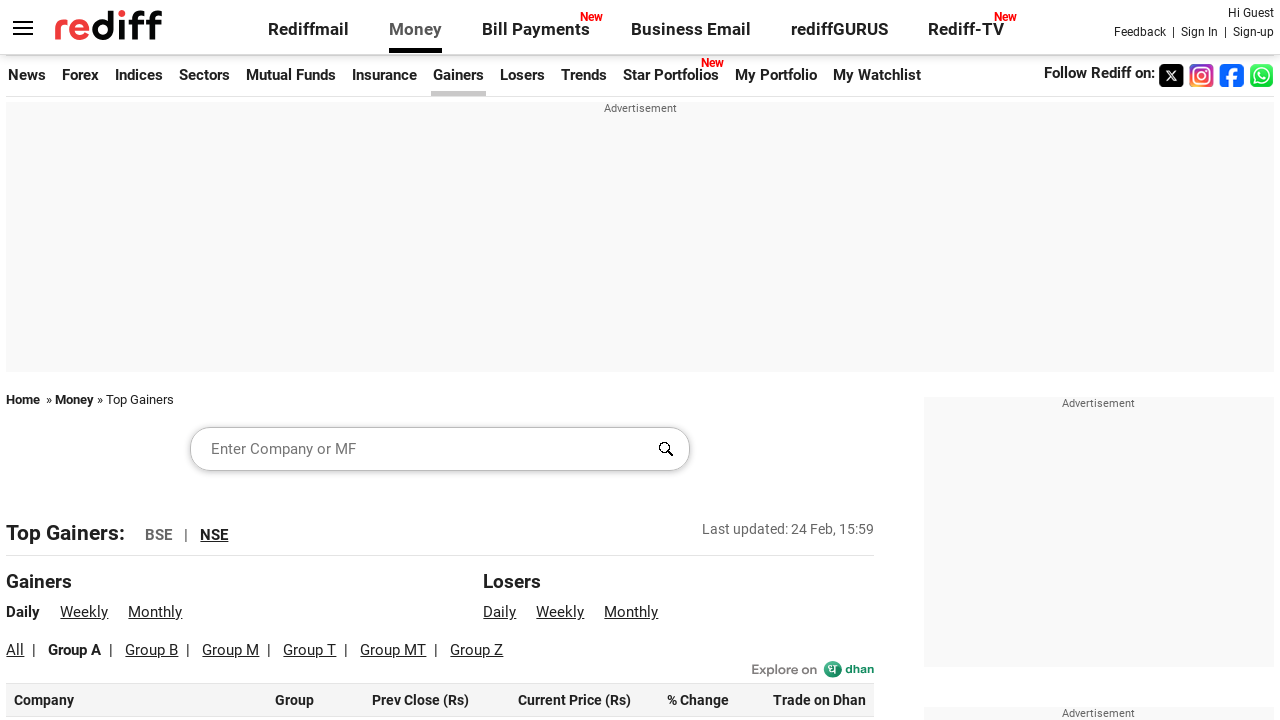

Checked group column for row 72: 'A'
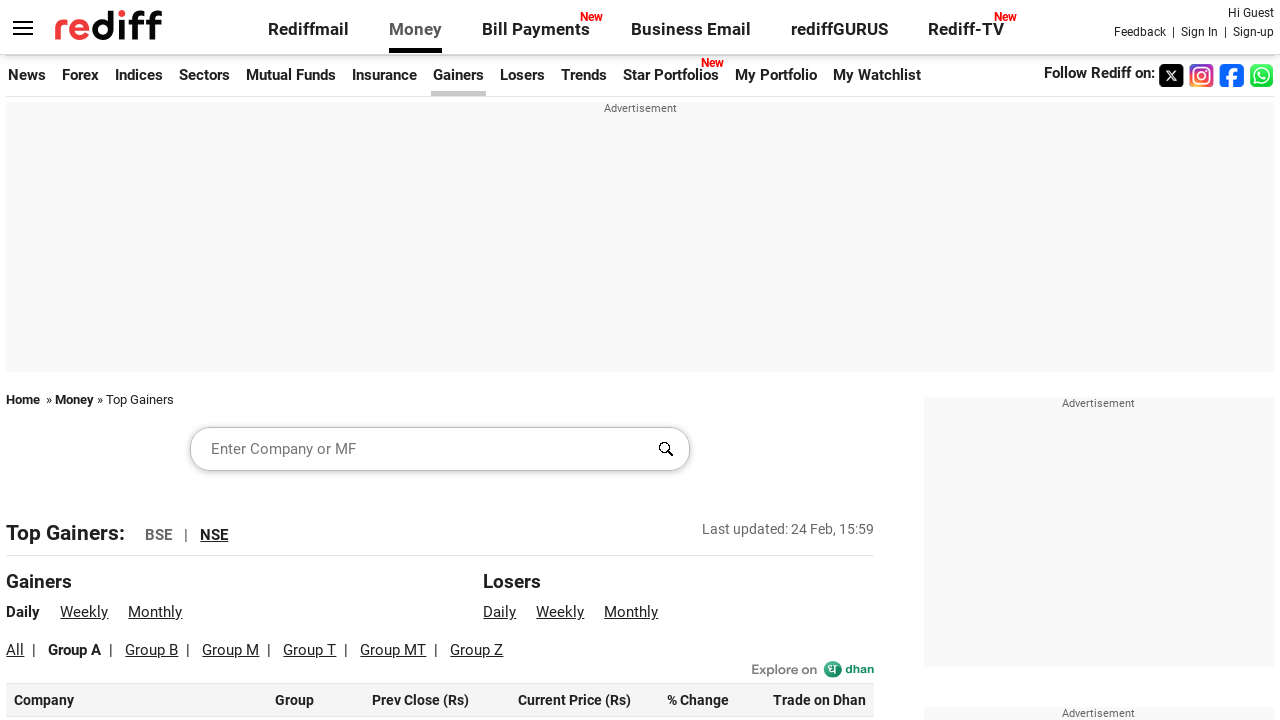

Checked group column for row 73: 'A'
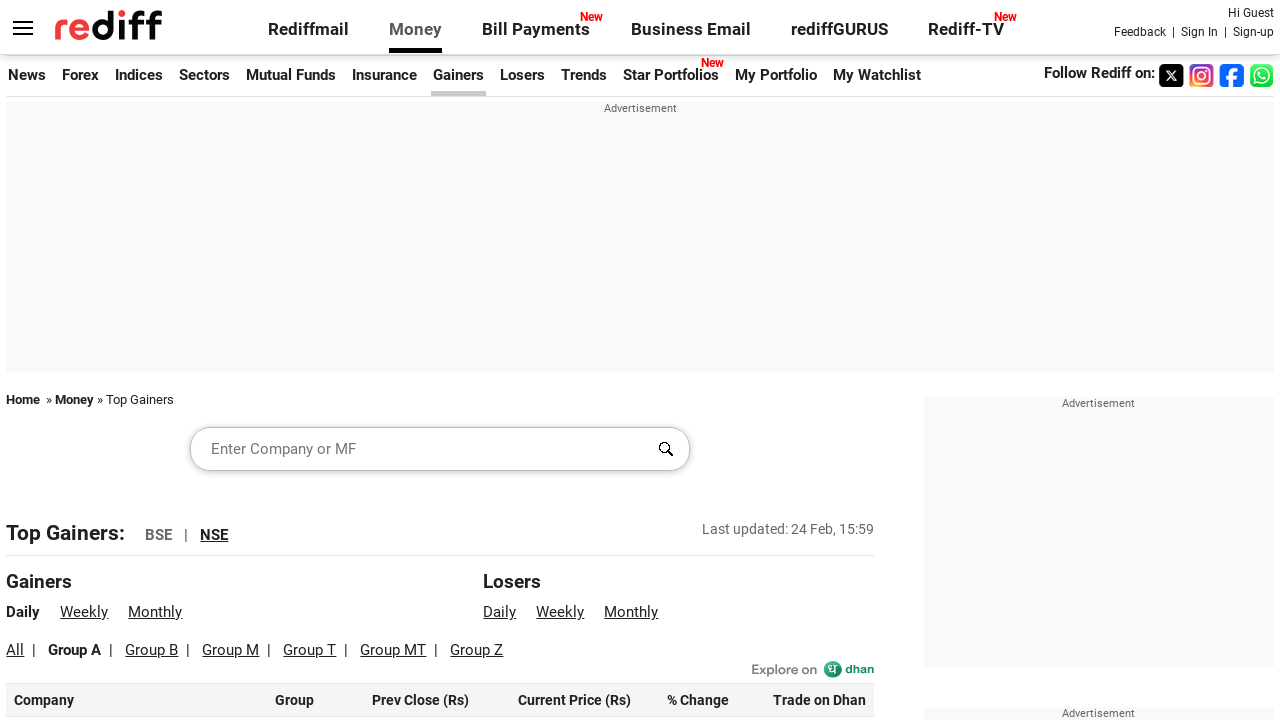

Checked group column for row 74: 'A'
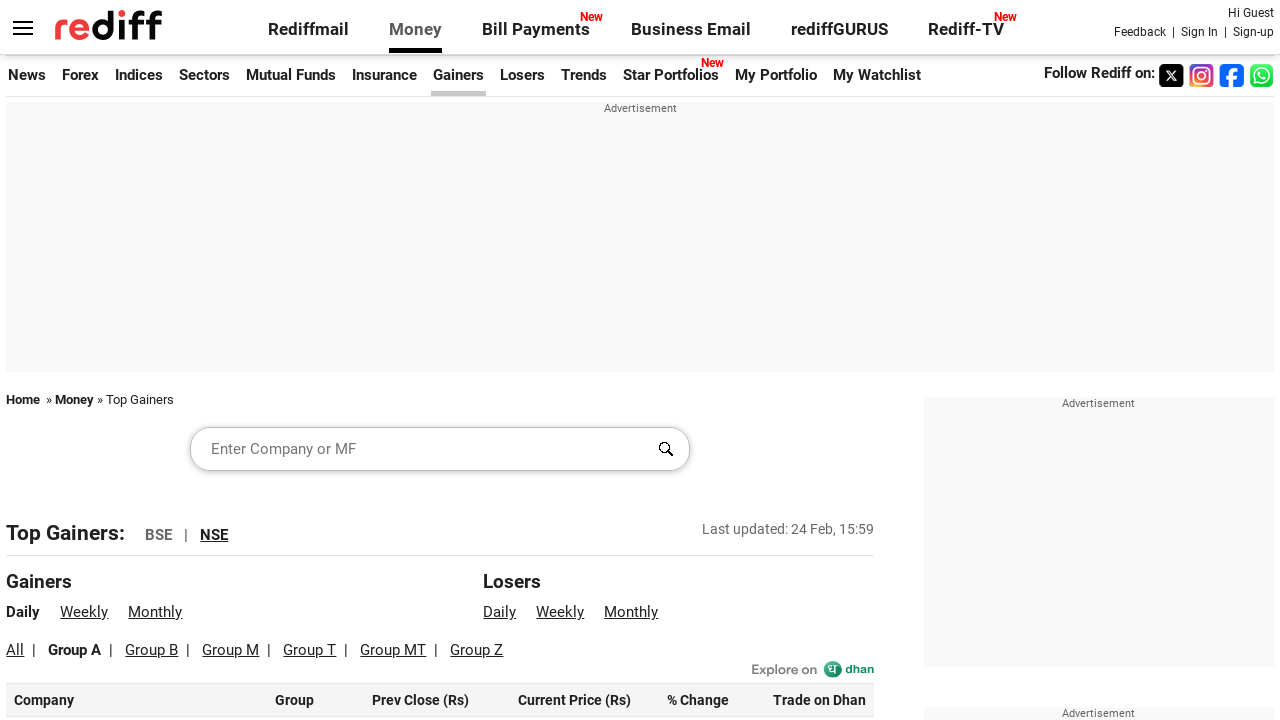

Checked group column for row 75: 'A'
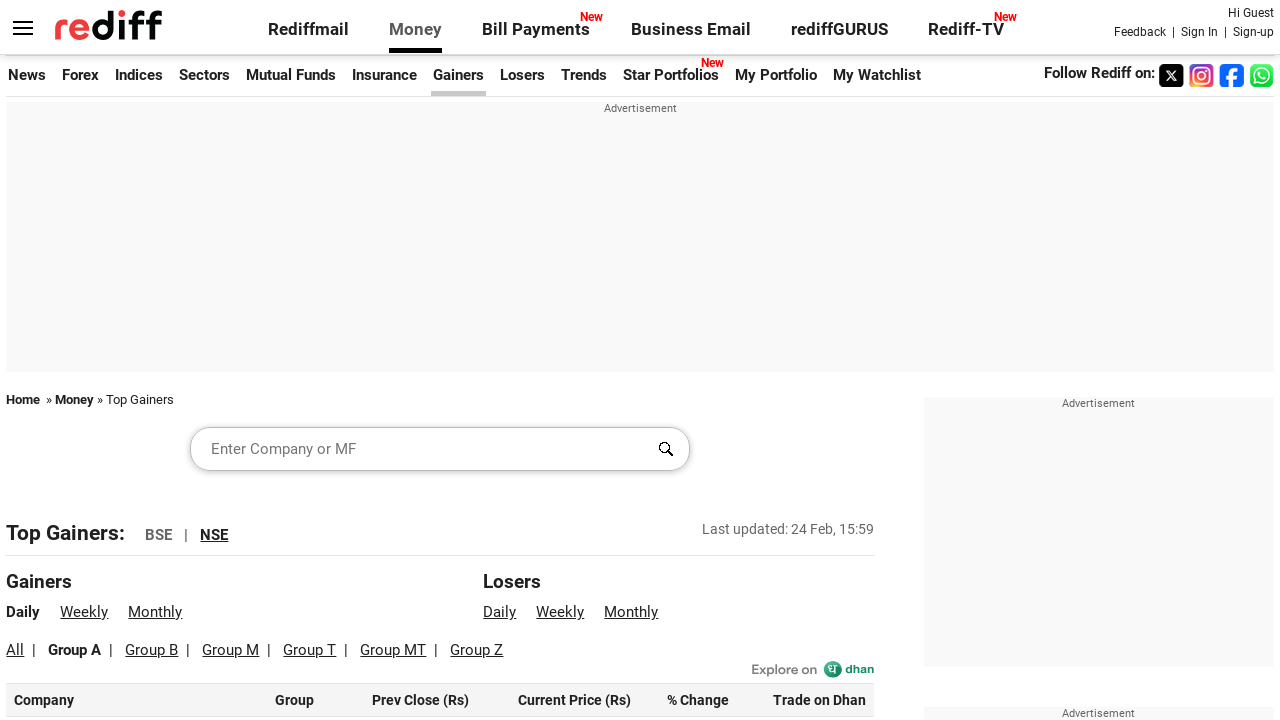

Checked group column for row 76: 'A'
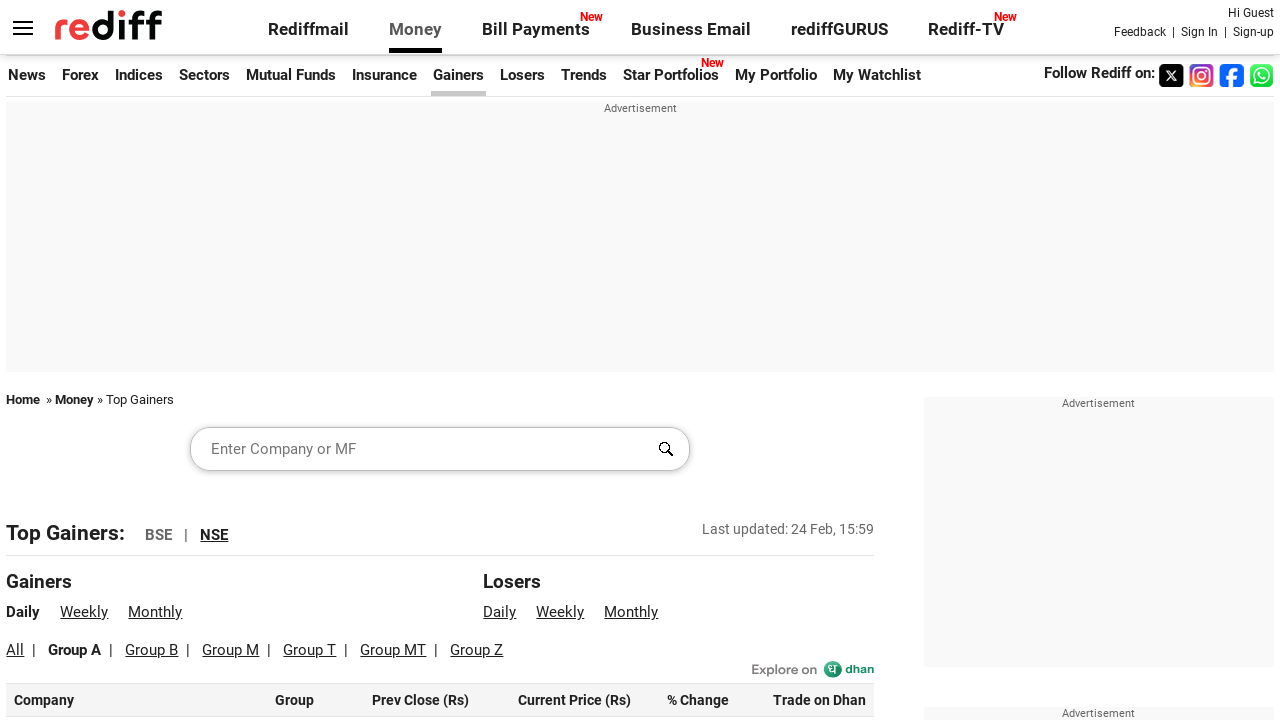

Checked group column for row 77: 'A'
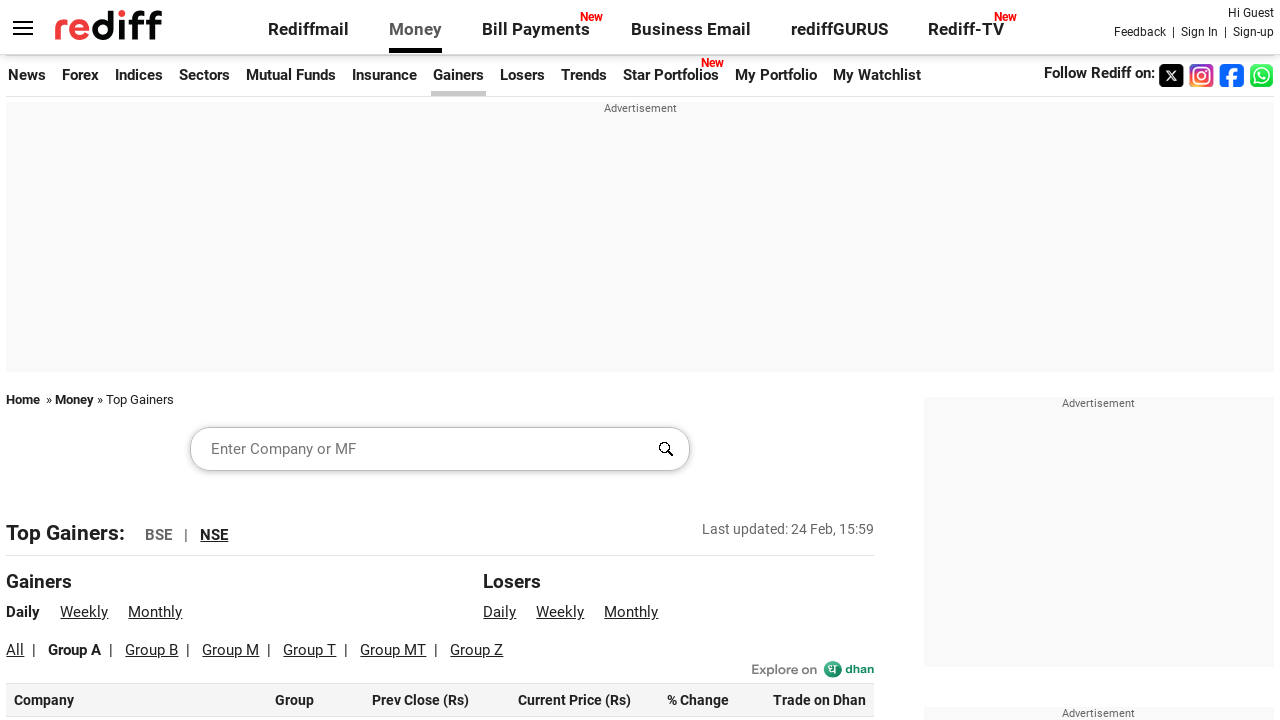

Checked group column for row 78: 'A'
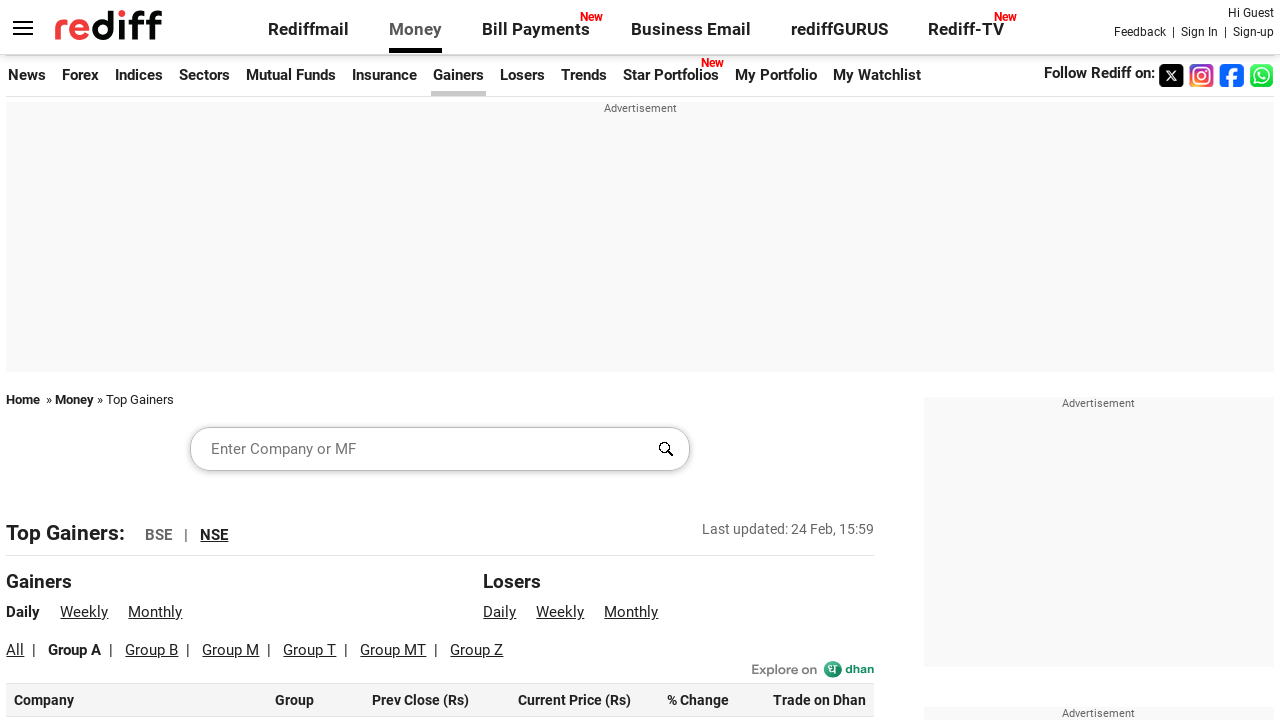

Checked group column for row 79: 'A'
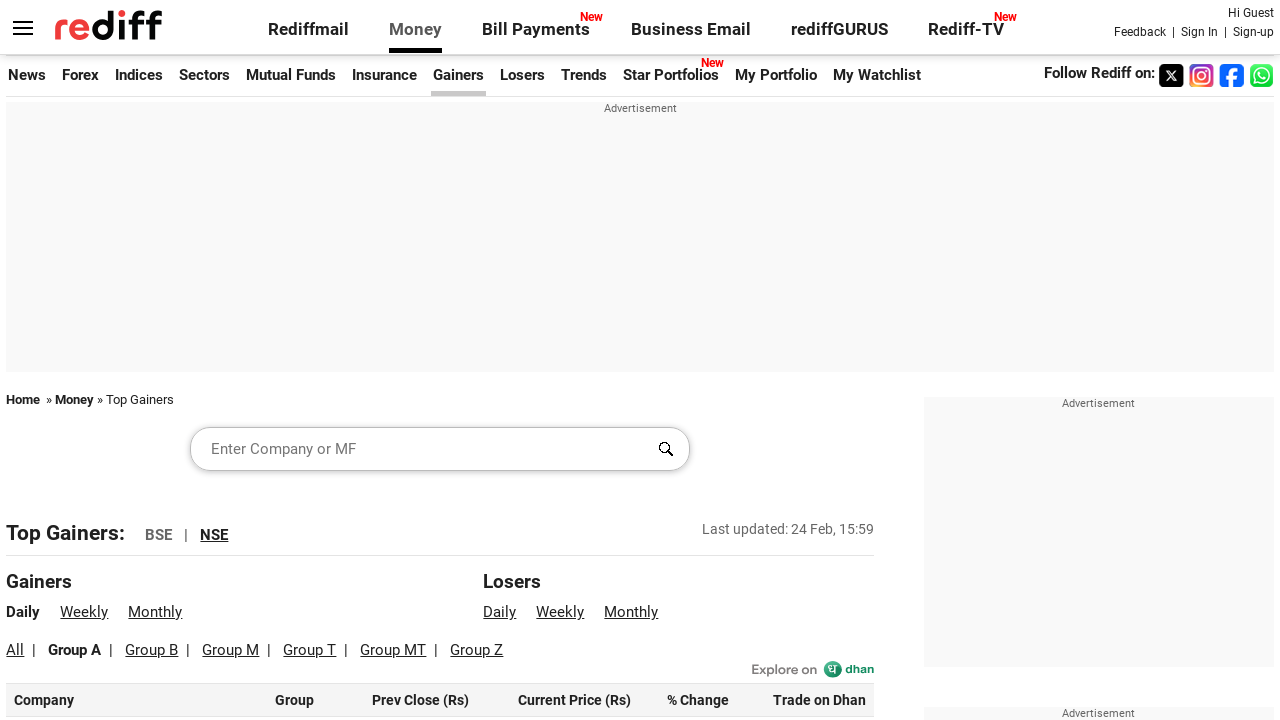

Checked group column for row 80: 'A'
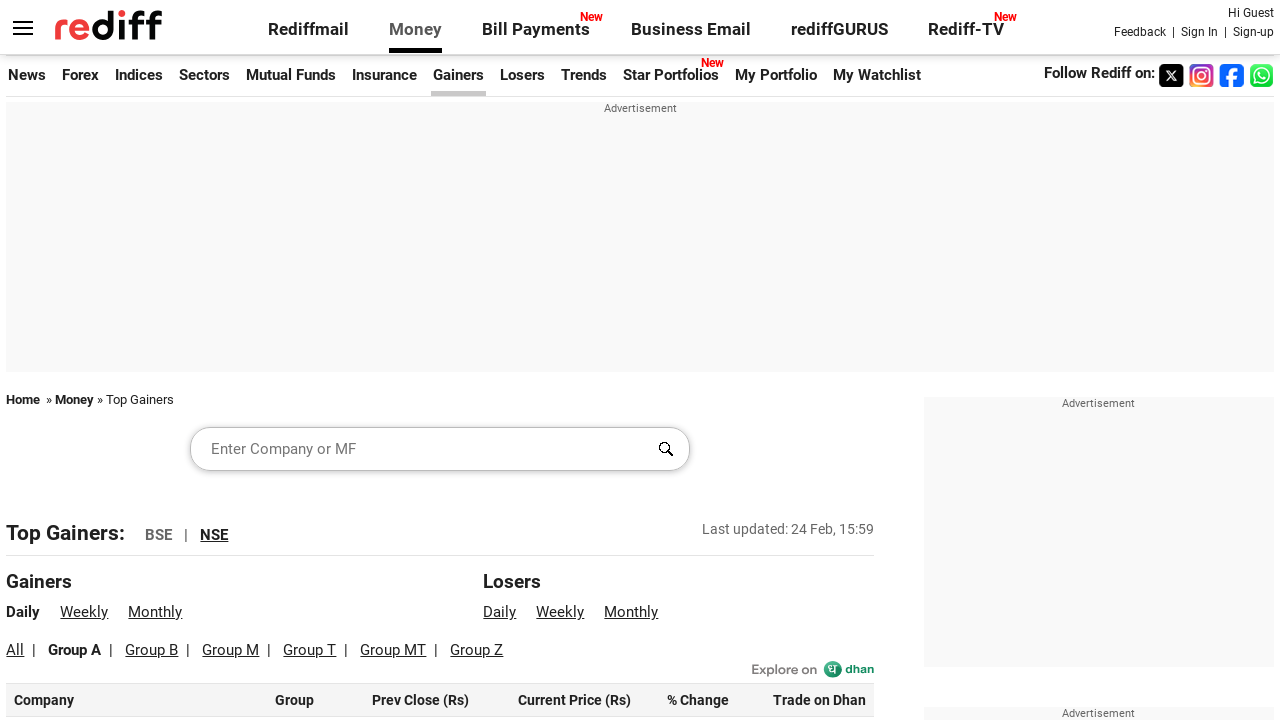

Checked group column for row 81: 'A'
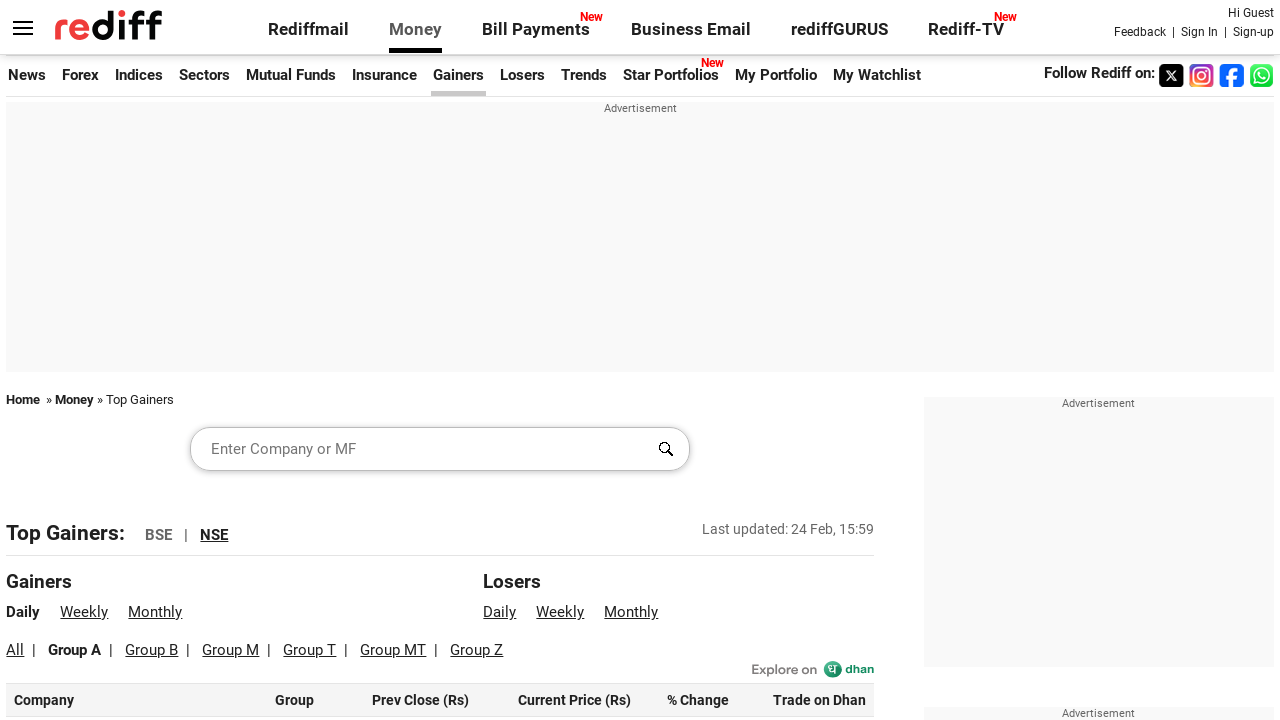

Checked group column for row 82: 'A'
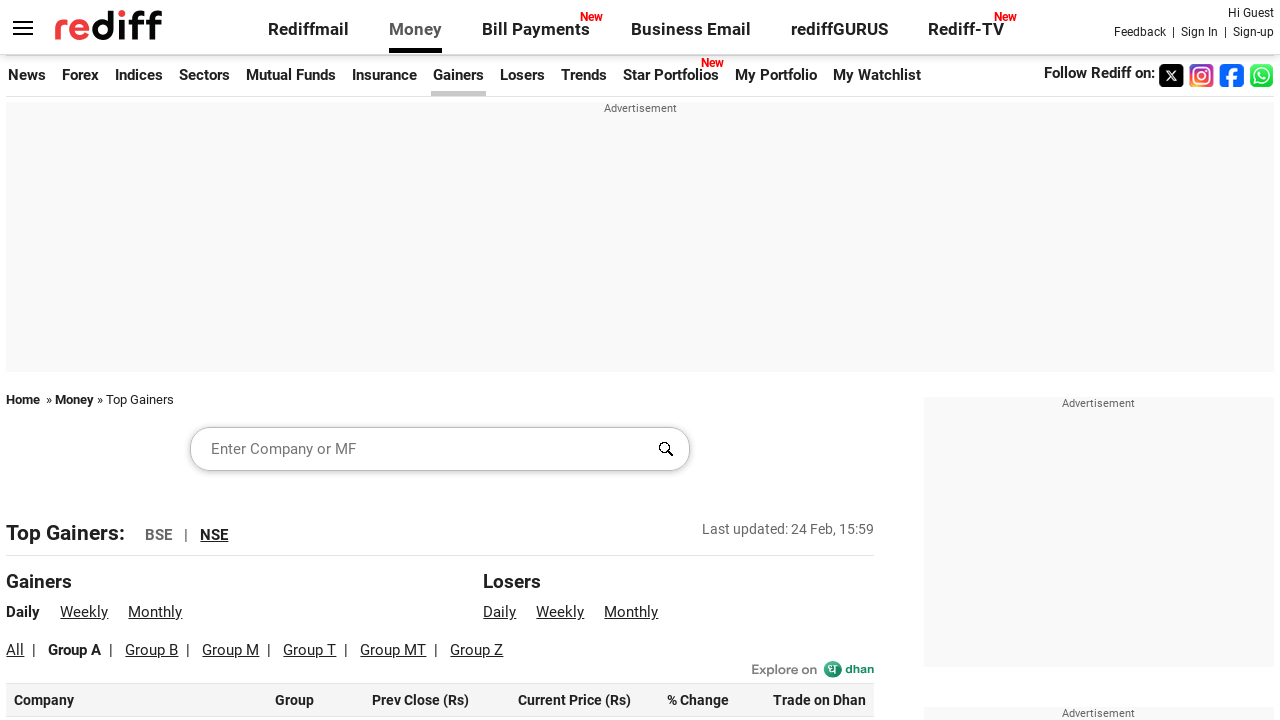

Checked group column for row 83: 'A'
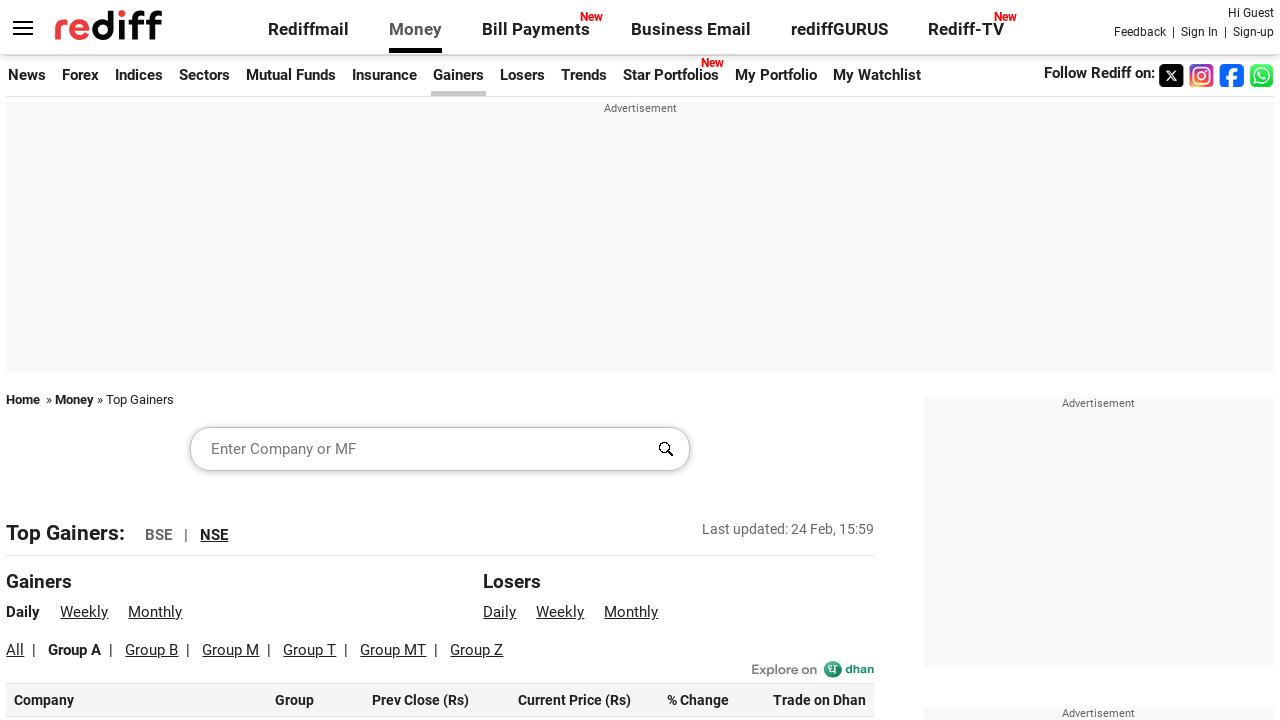

Checked group column for row 84: 'A'
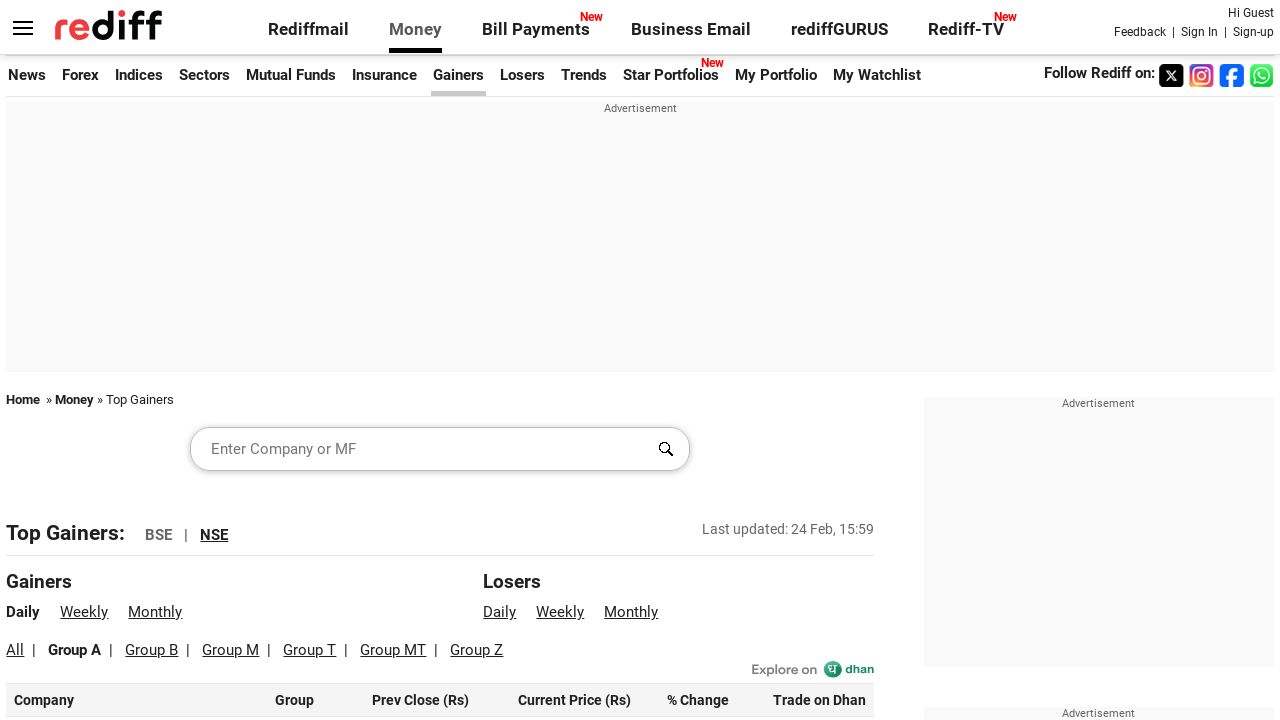

Checked group column for row 85: 'A'
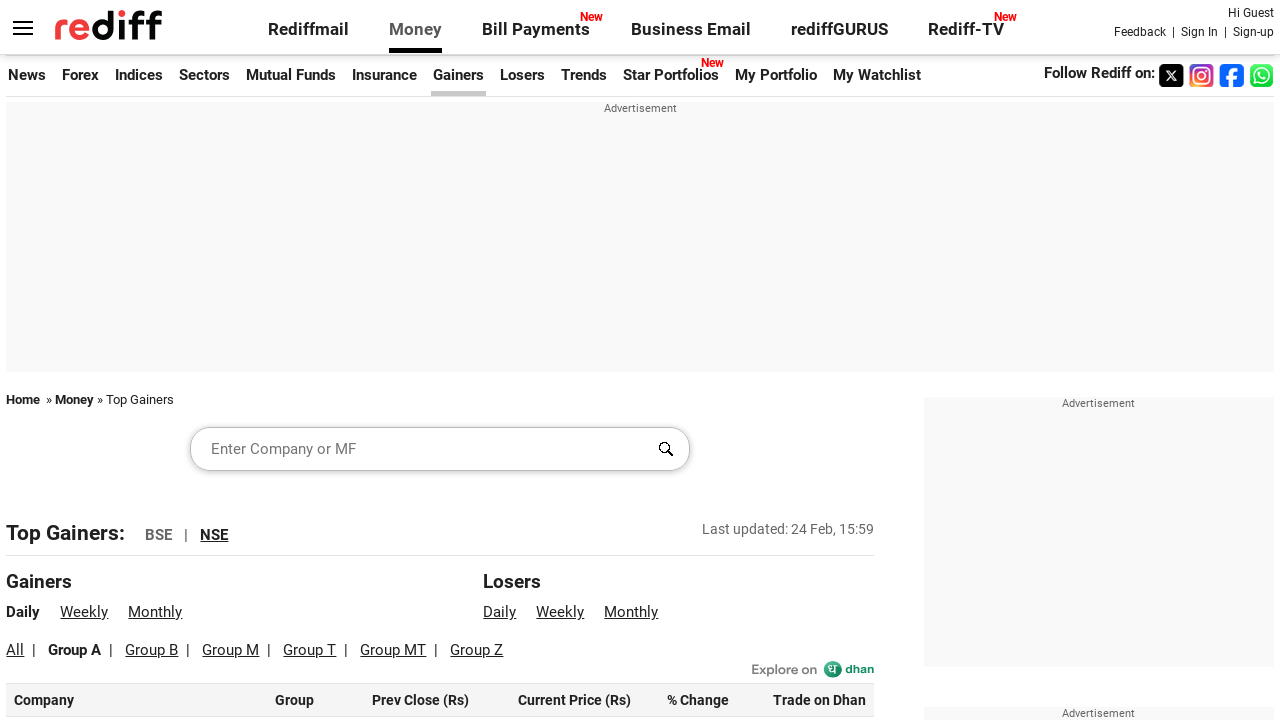

Checked group column for row 86: 'A'
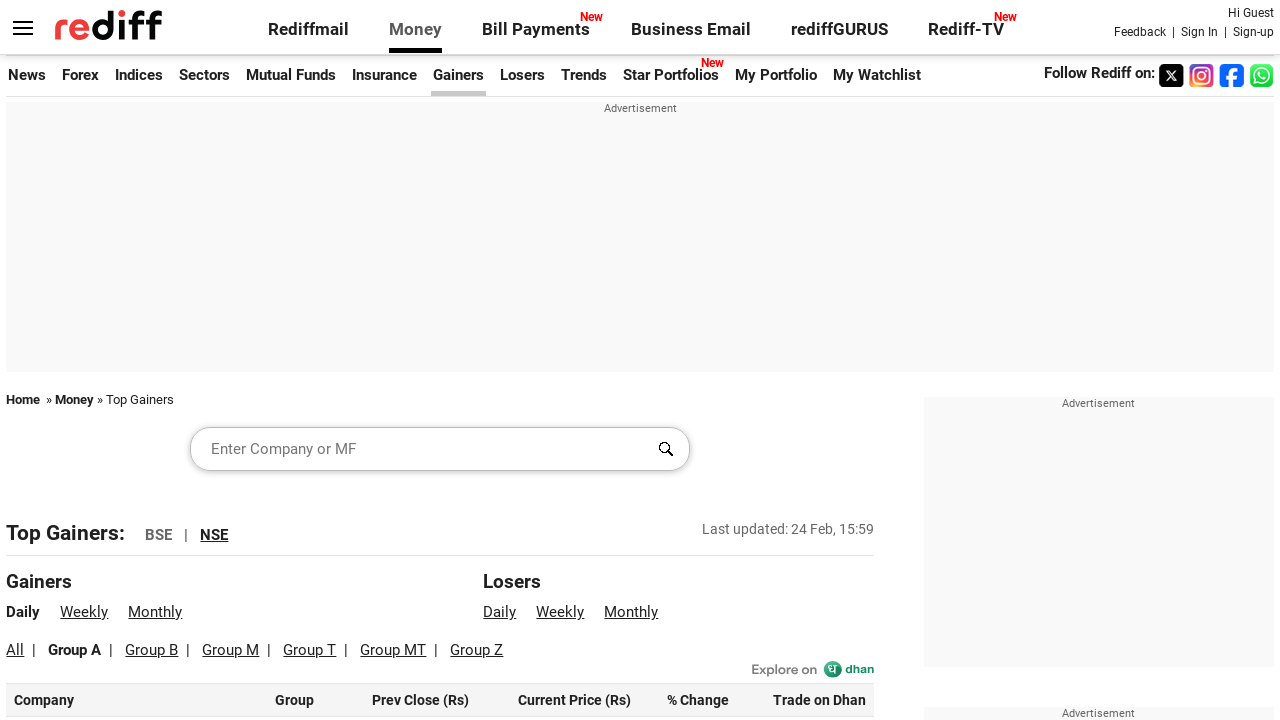

Checked group column for row 87: 'A'
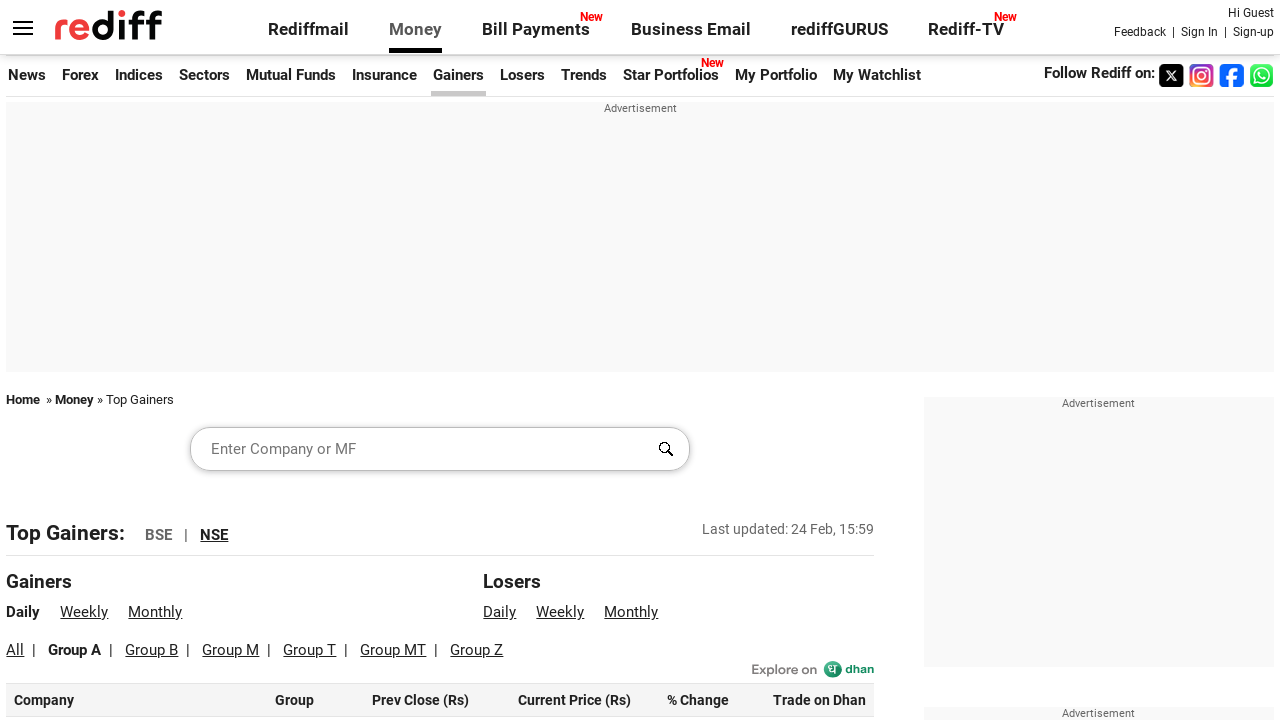

Checked group column for row 88: 'A'
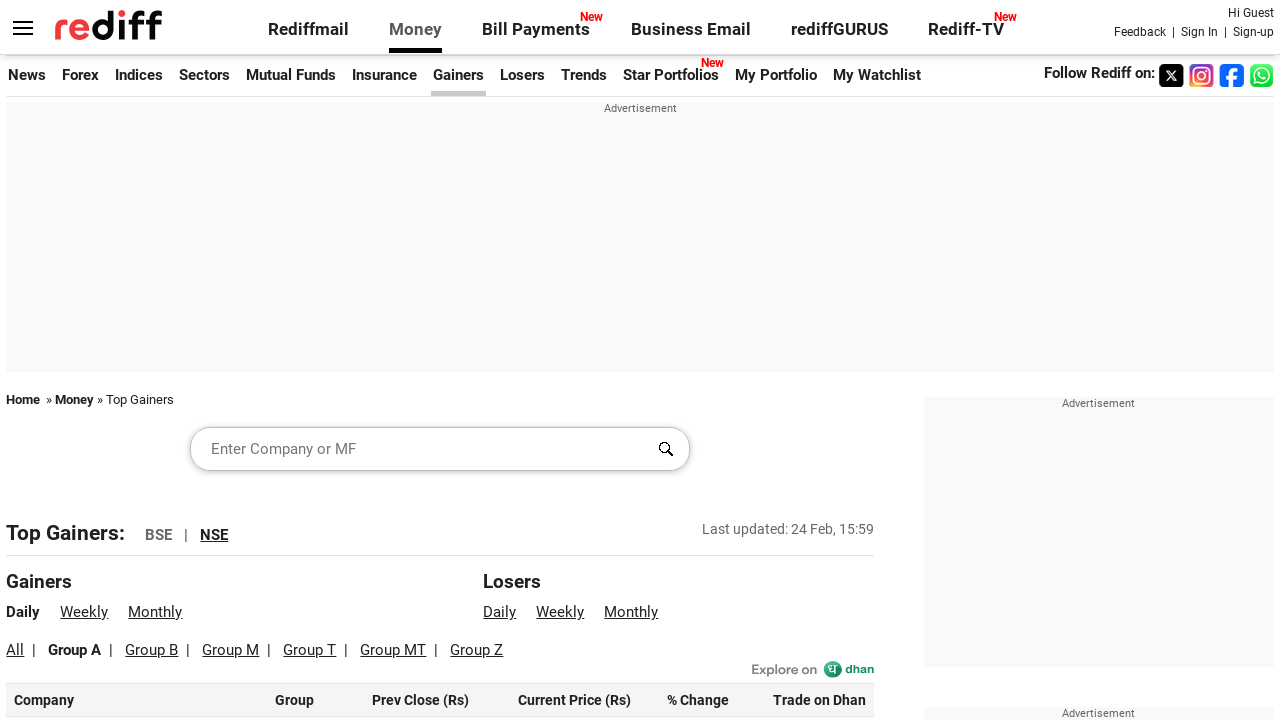

Checked group column for row 89: 'A'
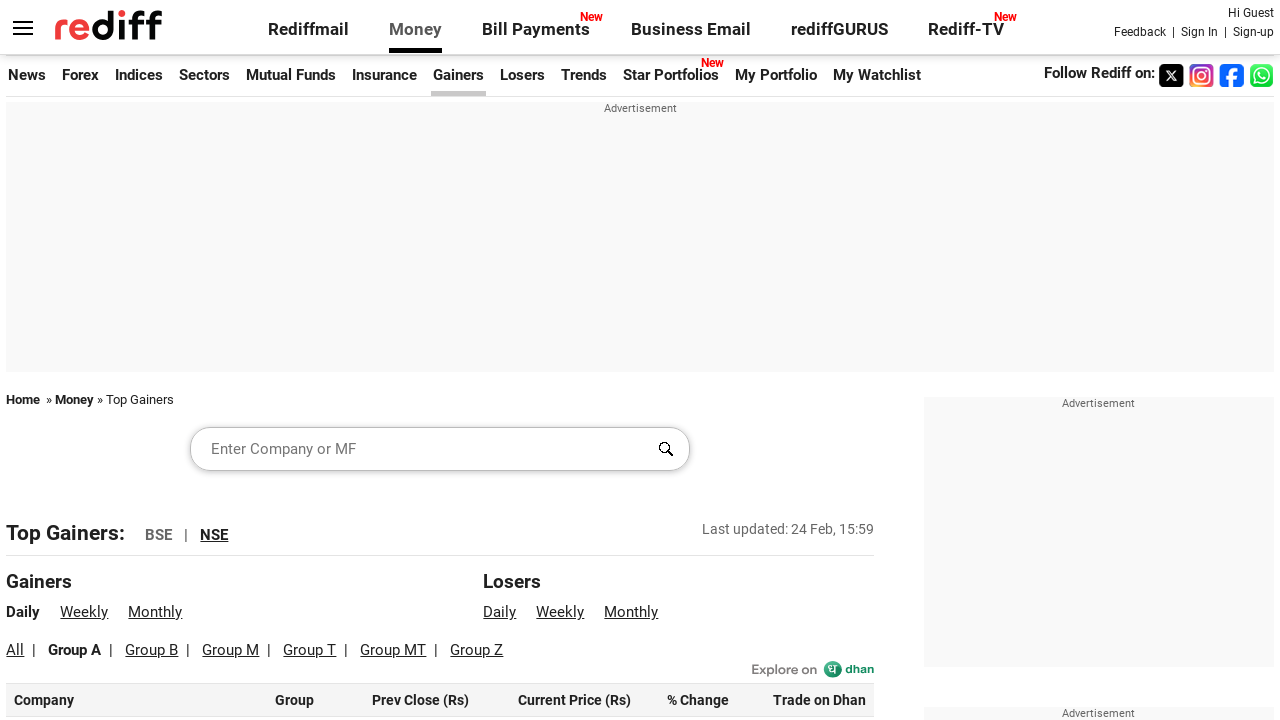

Checked group column for row 90: 'A'
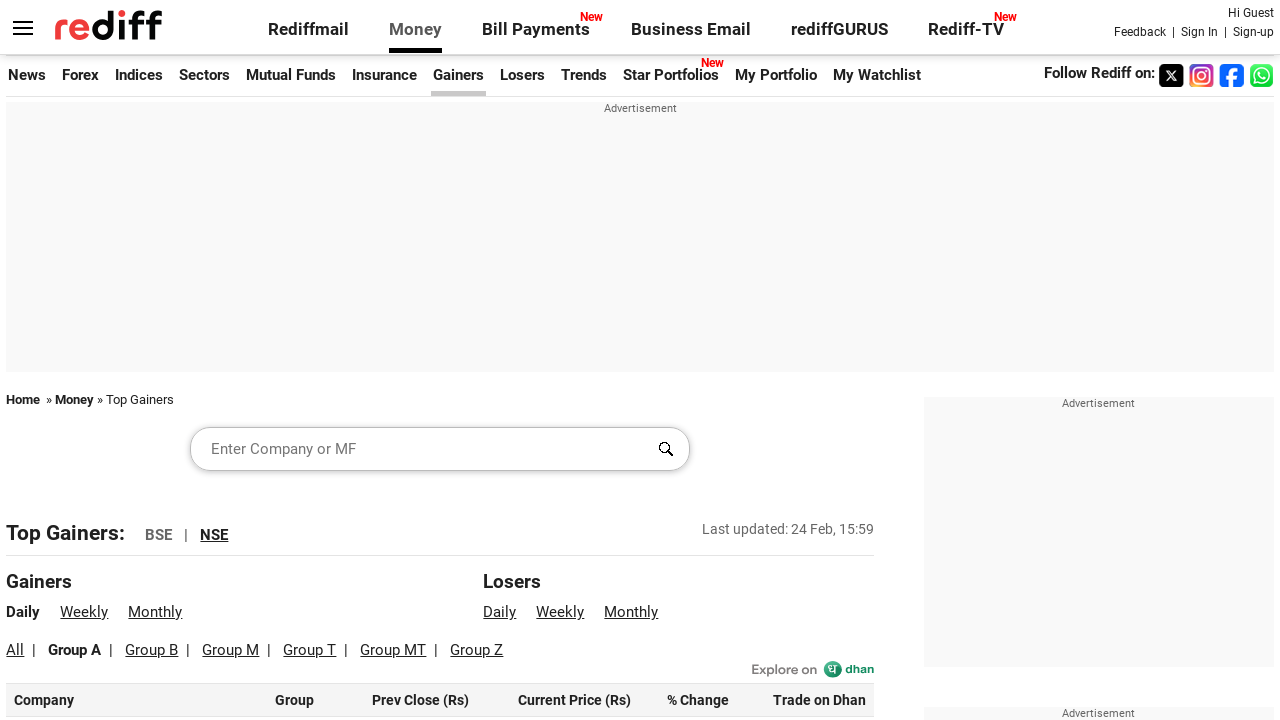

Checked group column for row 91: 'A'
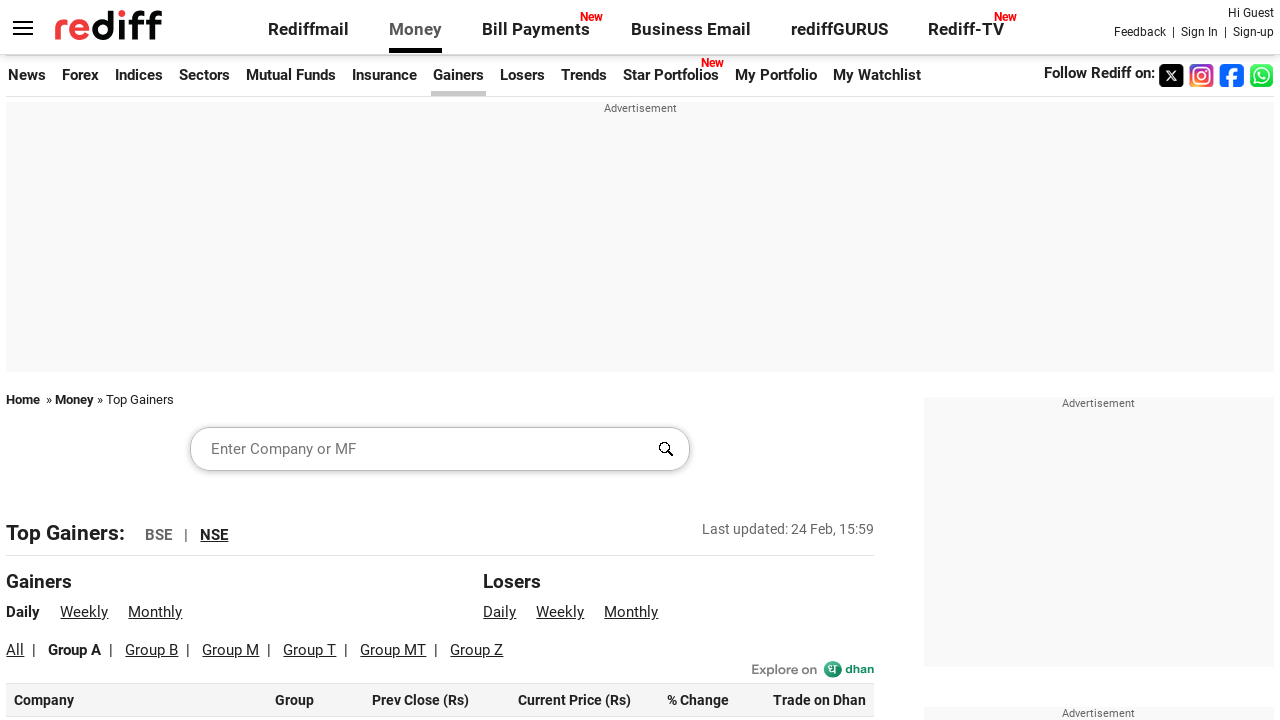

Checked group column for row 92: 'A'
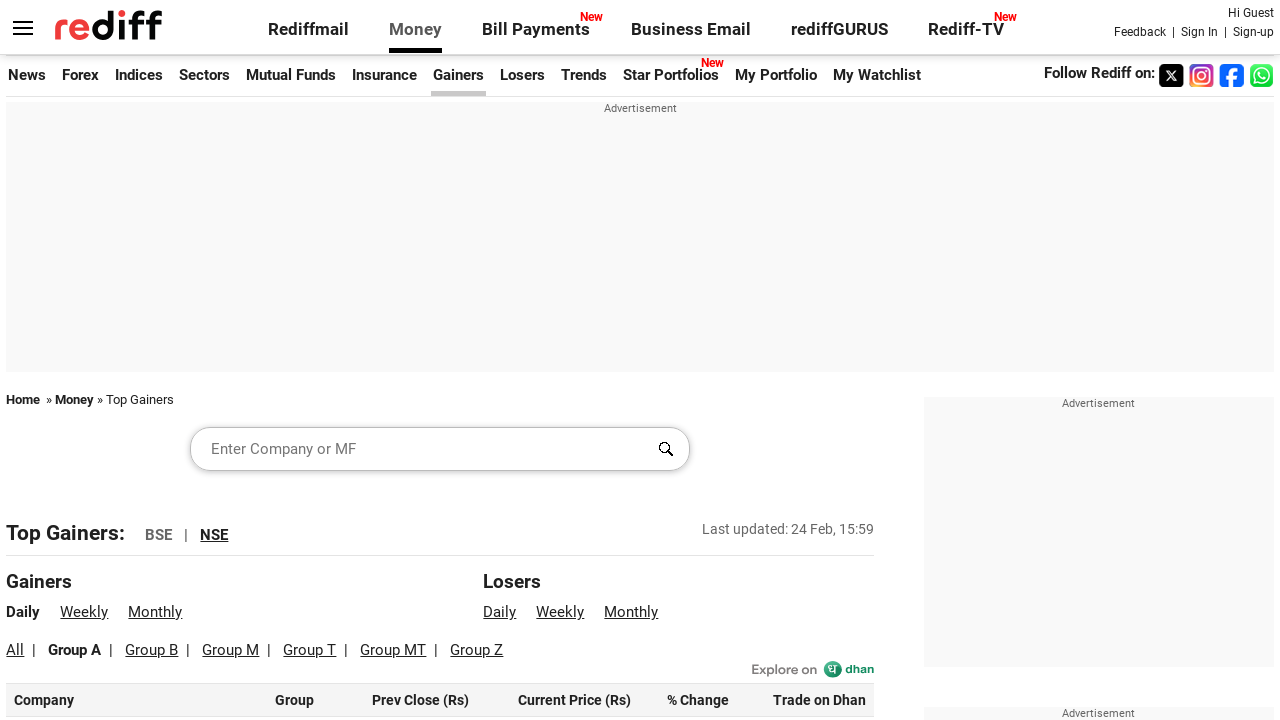

Checked group column for row 93: 'A'
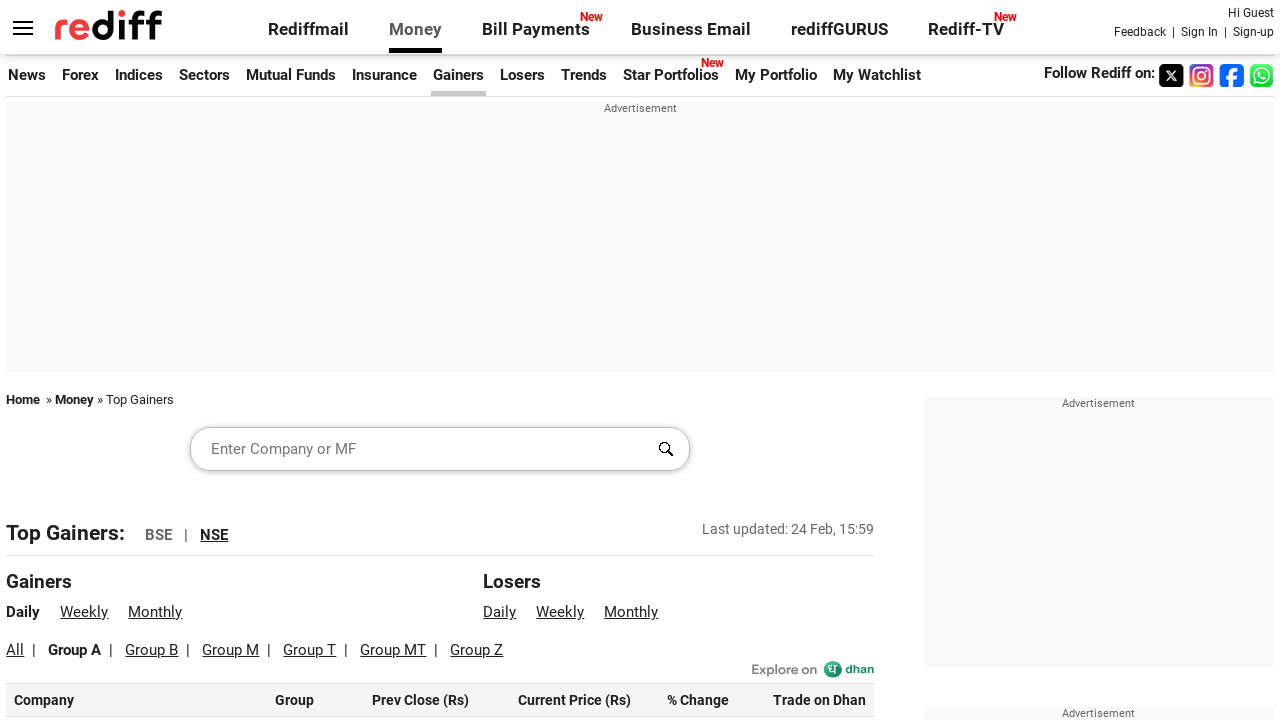

Checked group column for row 94: 'A'
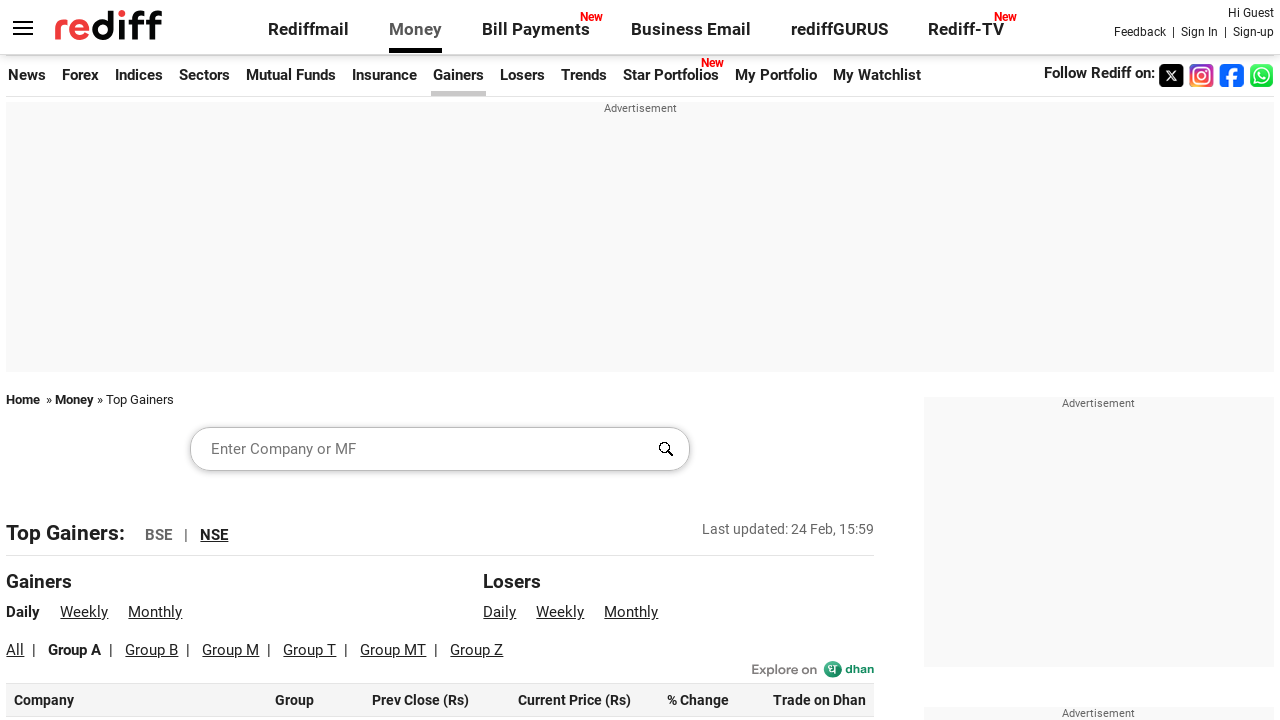

Checked group column for row 95: 'A'
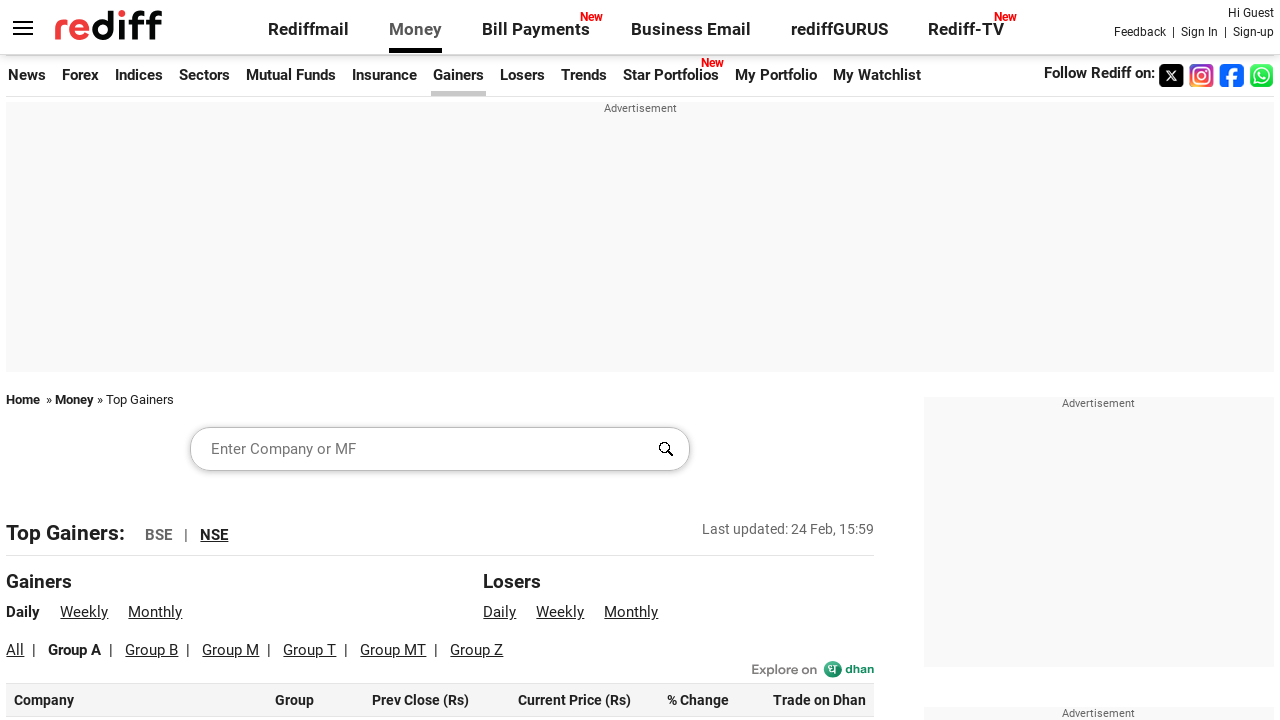

Checked group column for row 96: 'A'
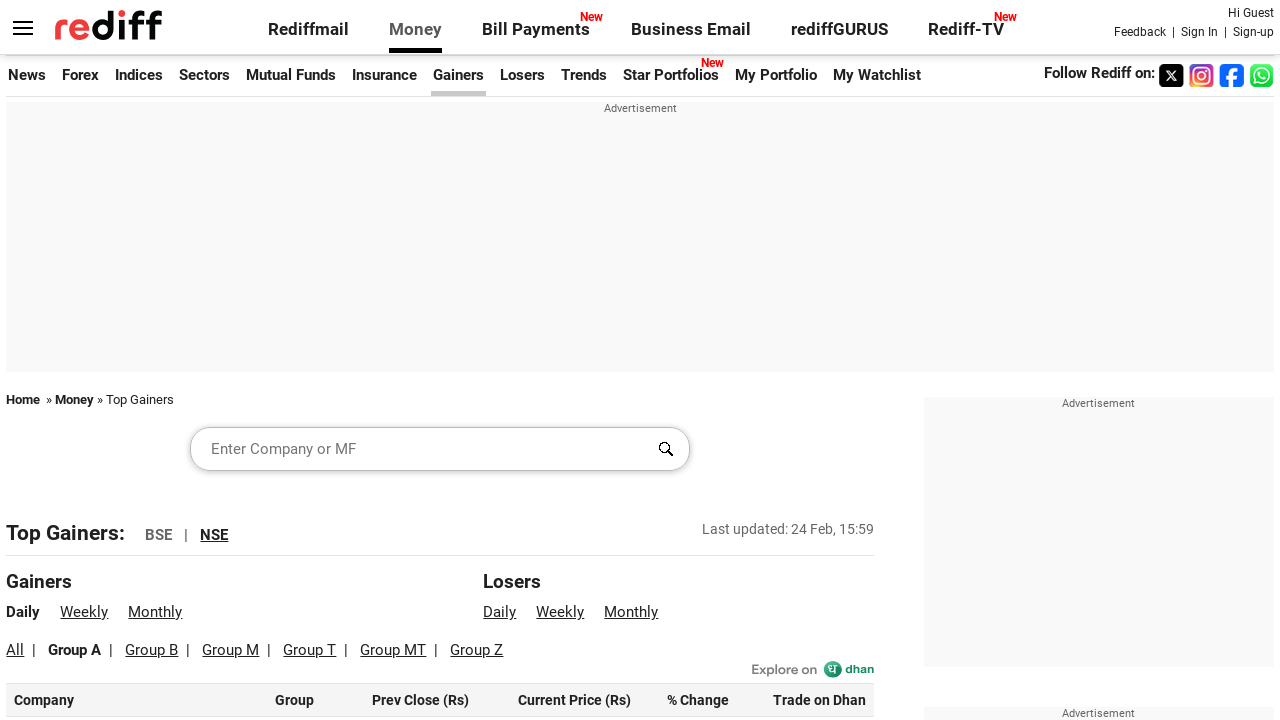

Checked group column for row 97: 'A'
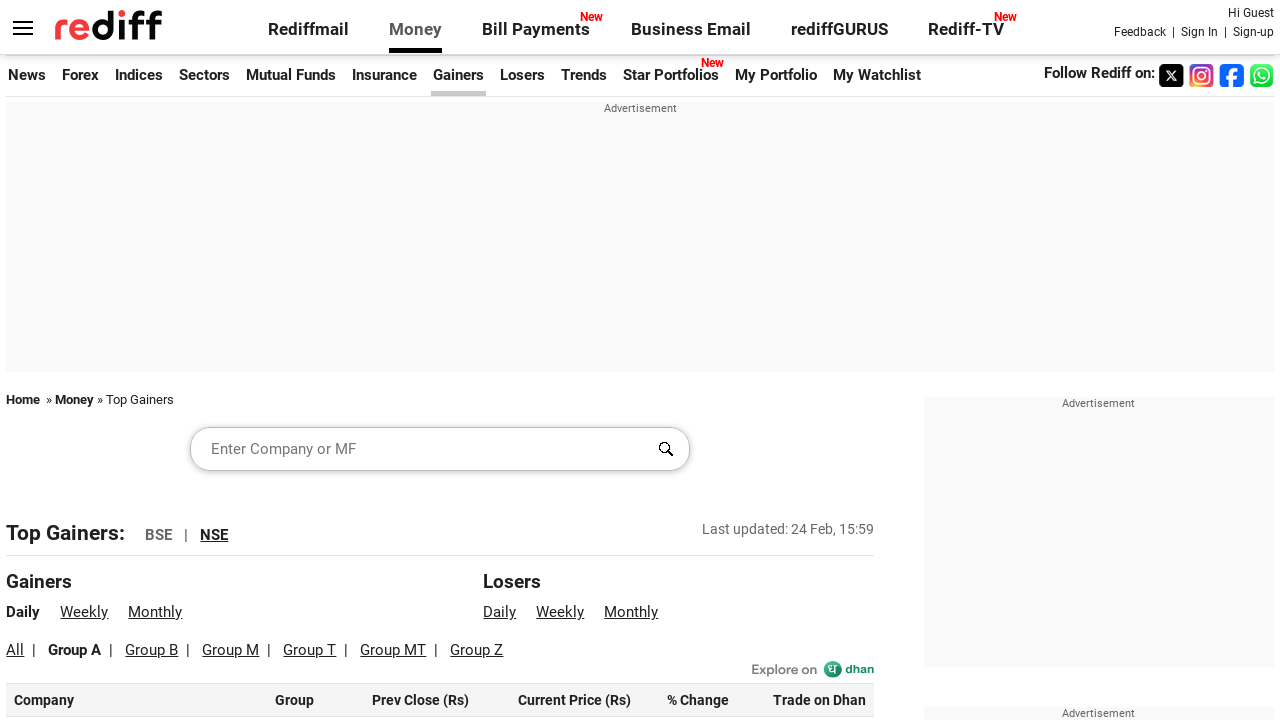

Checked group column for row 98: 'A'
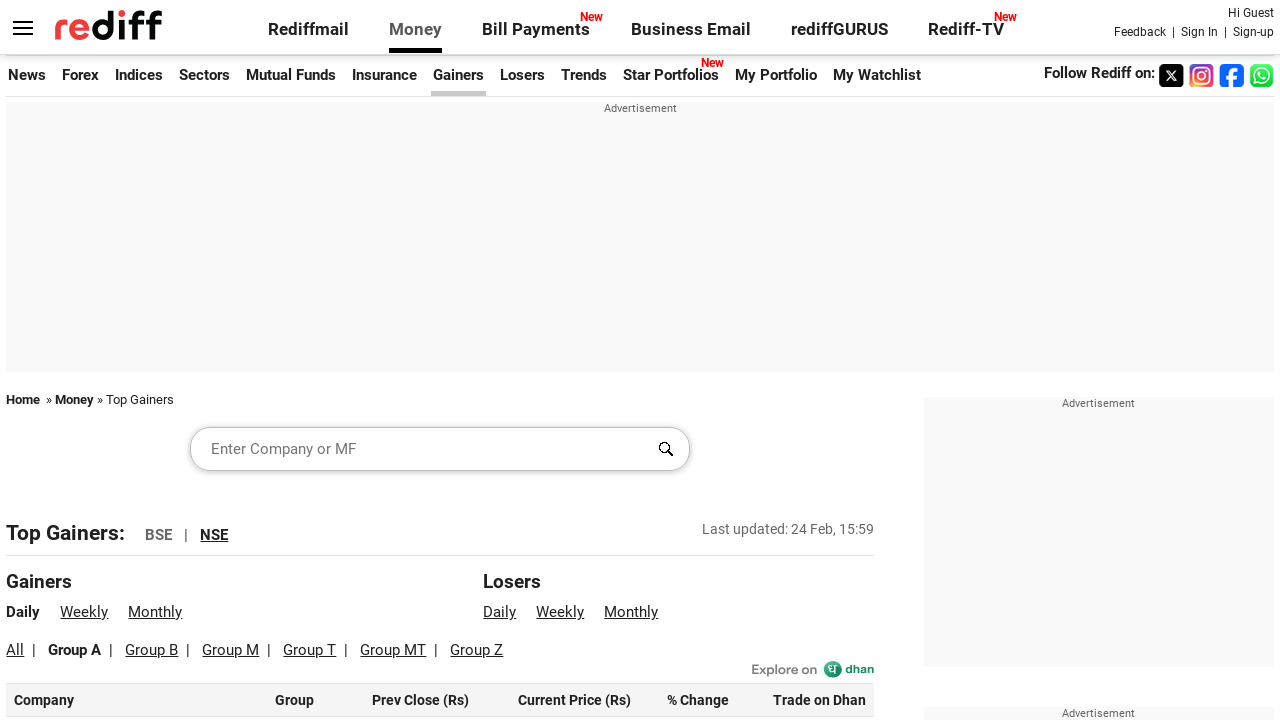

Checked group column for row 99: 'A'
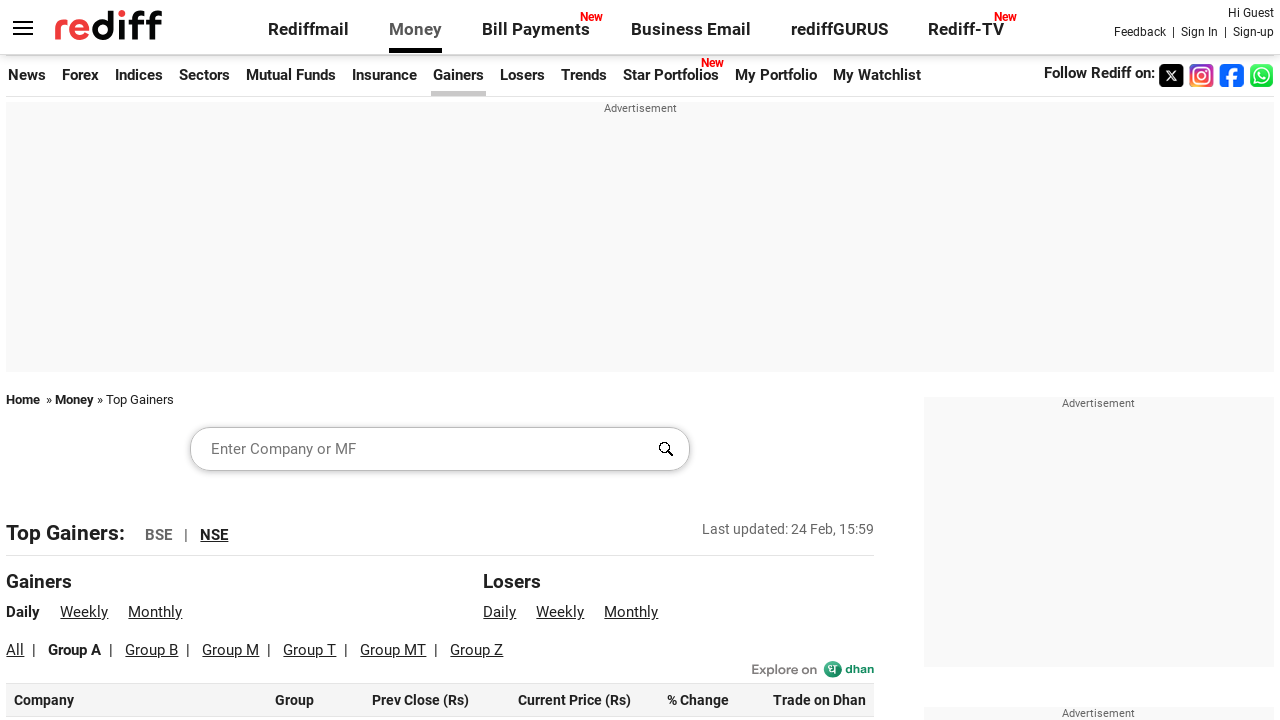

Checked group column for row 100: 'A'
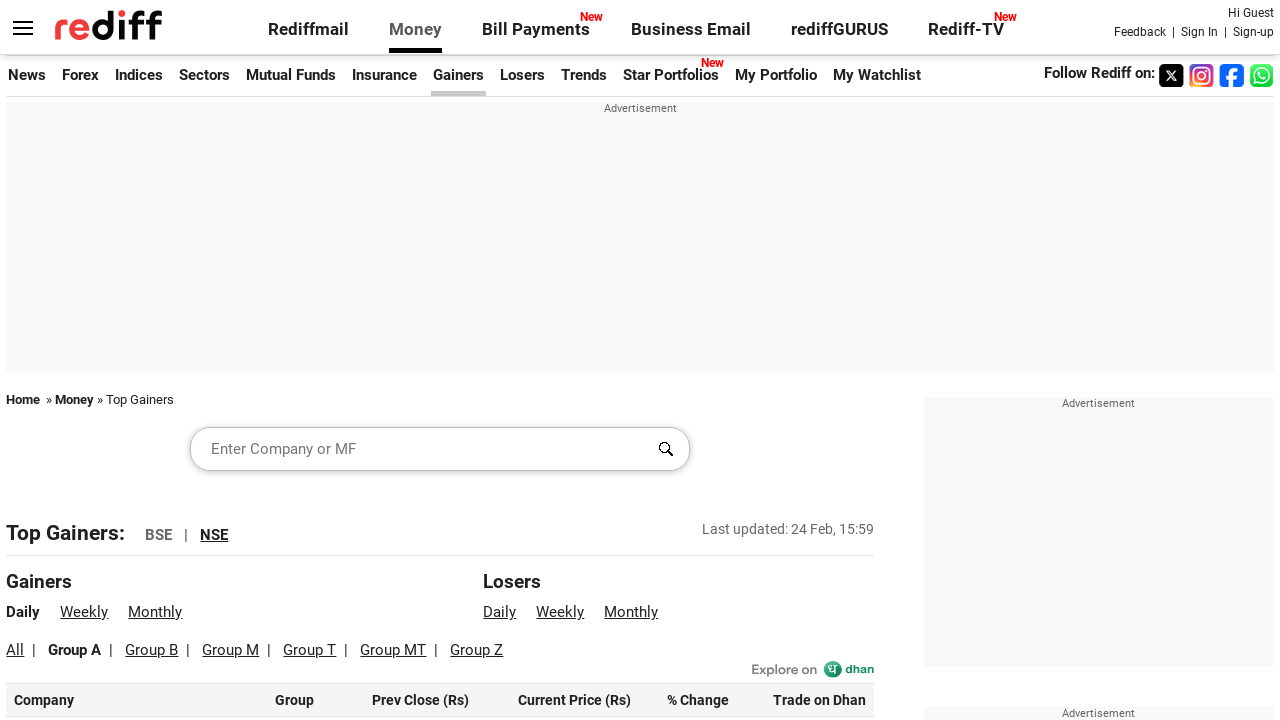

Verification successful: All displayed companies belong to Group A
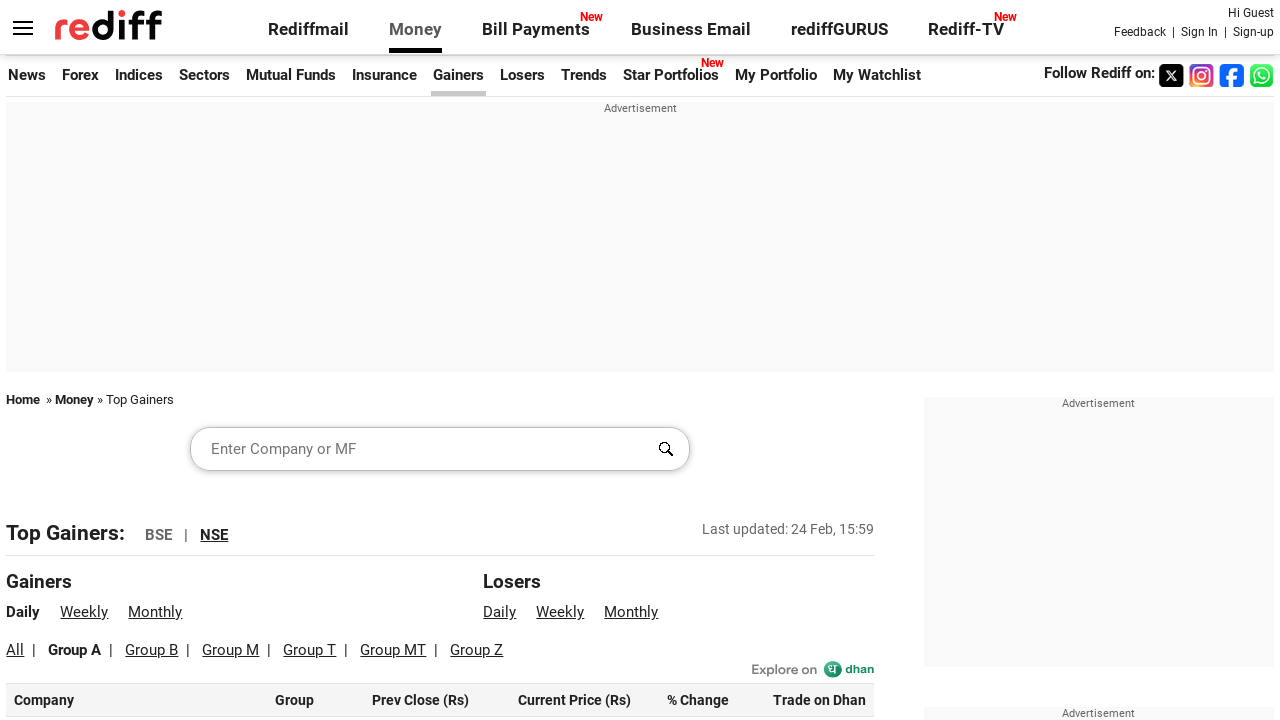

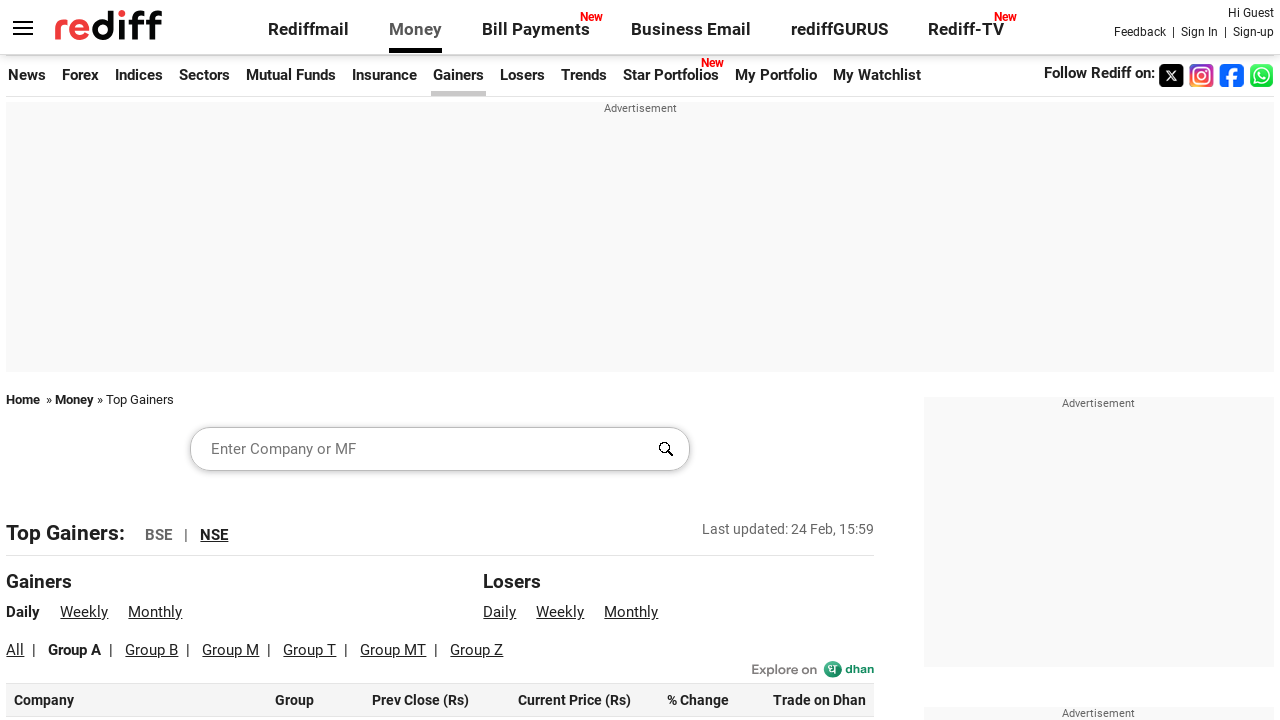